Fills out a large form by finding all input elements and entering text in each one, then submits the form

Starting URL: http://suninjuly.github.io/huge_form.html

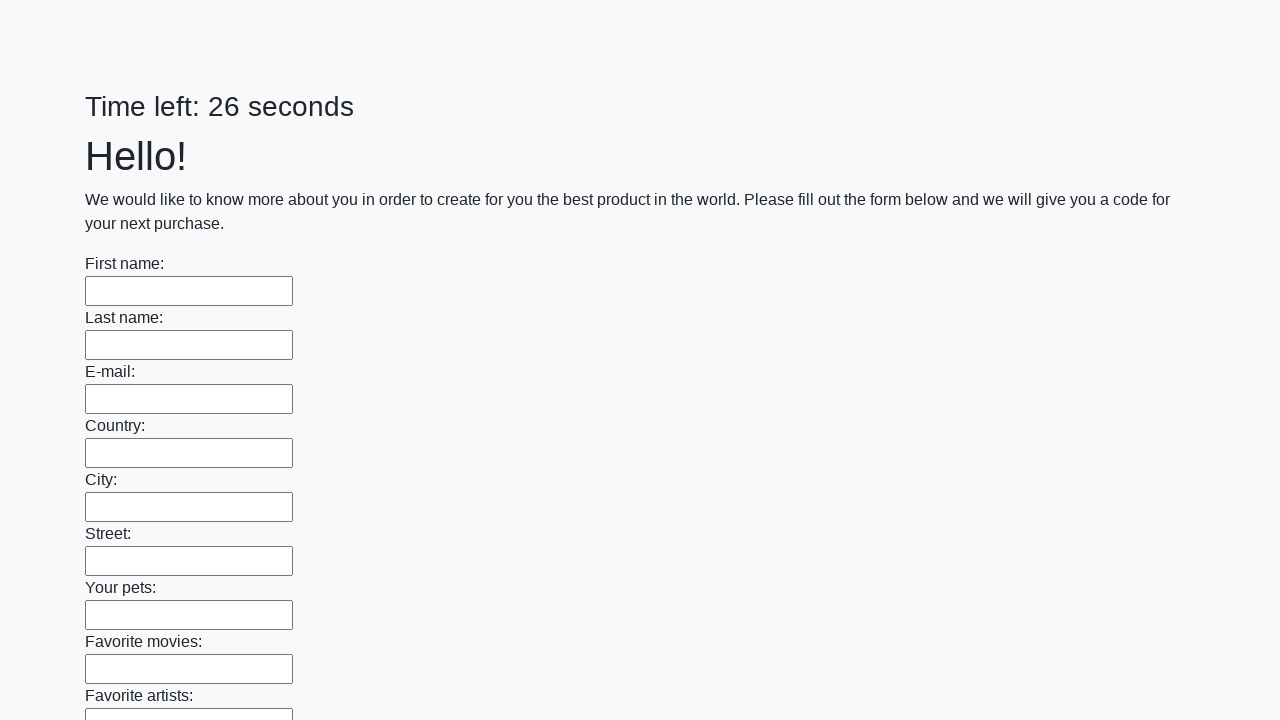

Located all input elements on the huge form
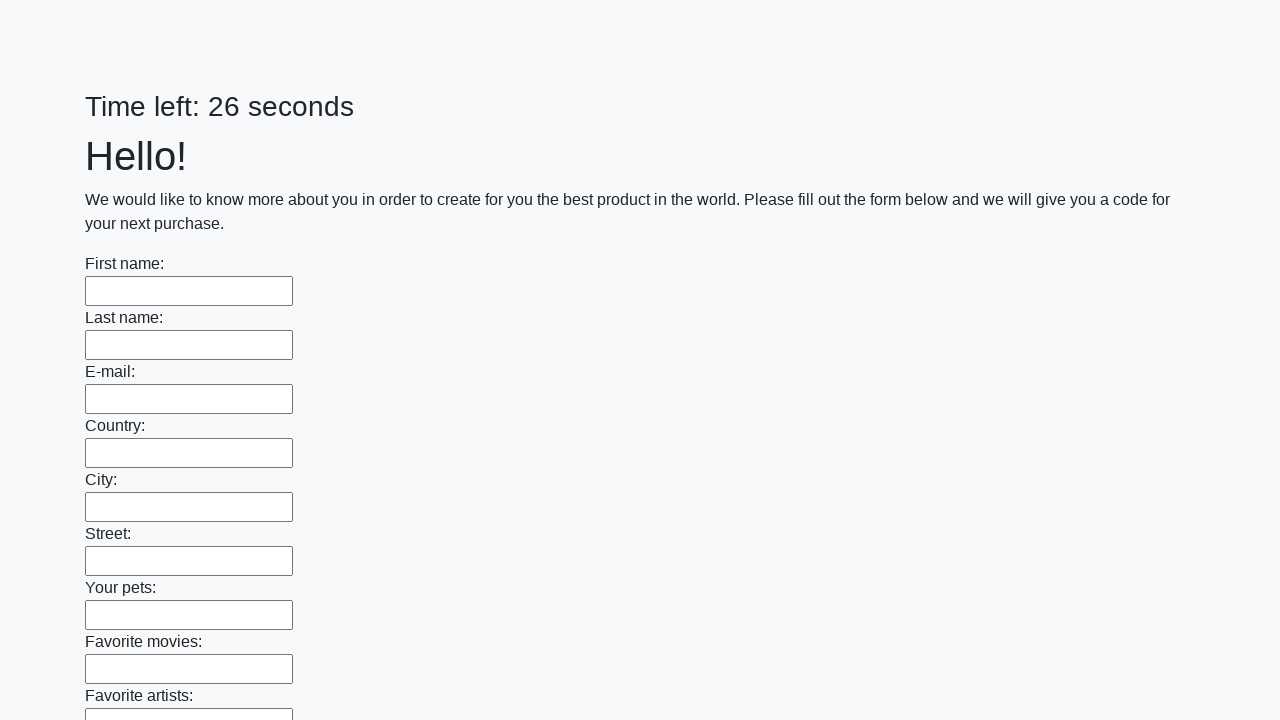

Filled an input field with 'My answer' on input >> nth=0
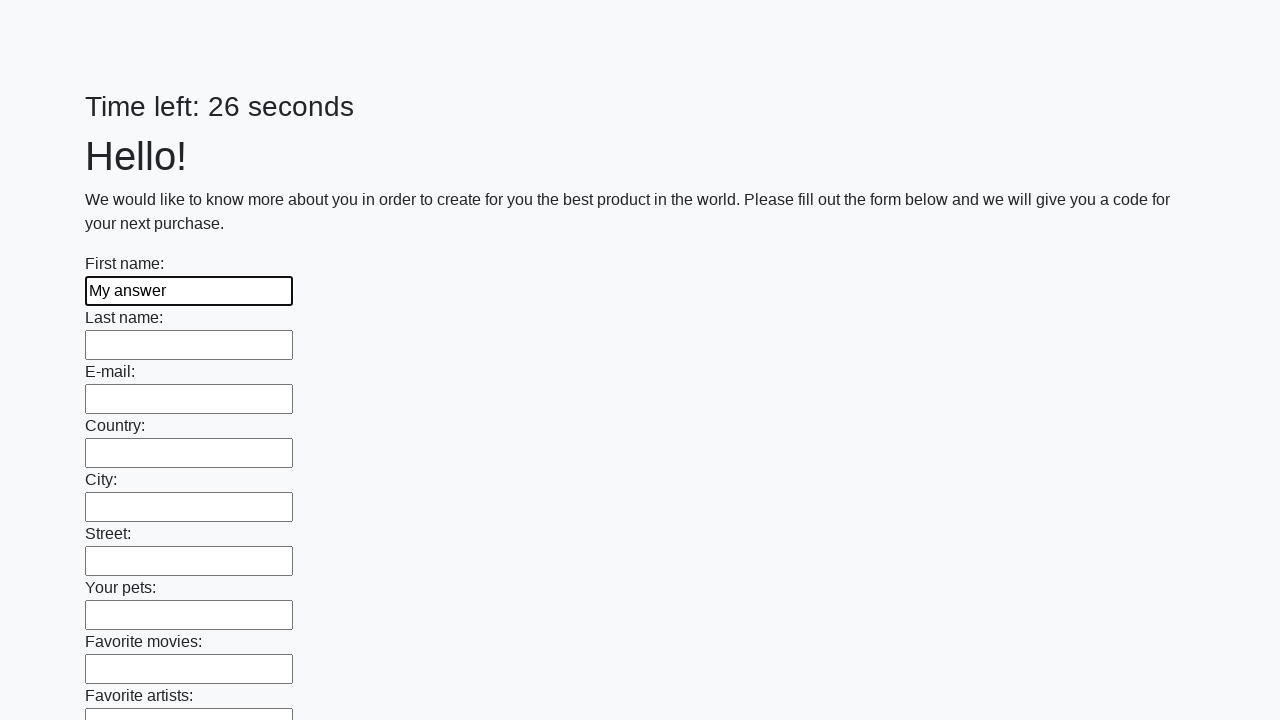

Filled an input field with 'My answer' on input >> nth=1
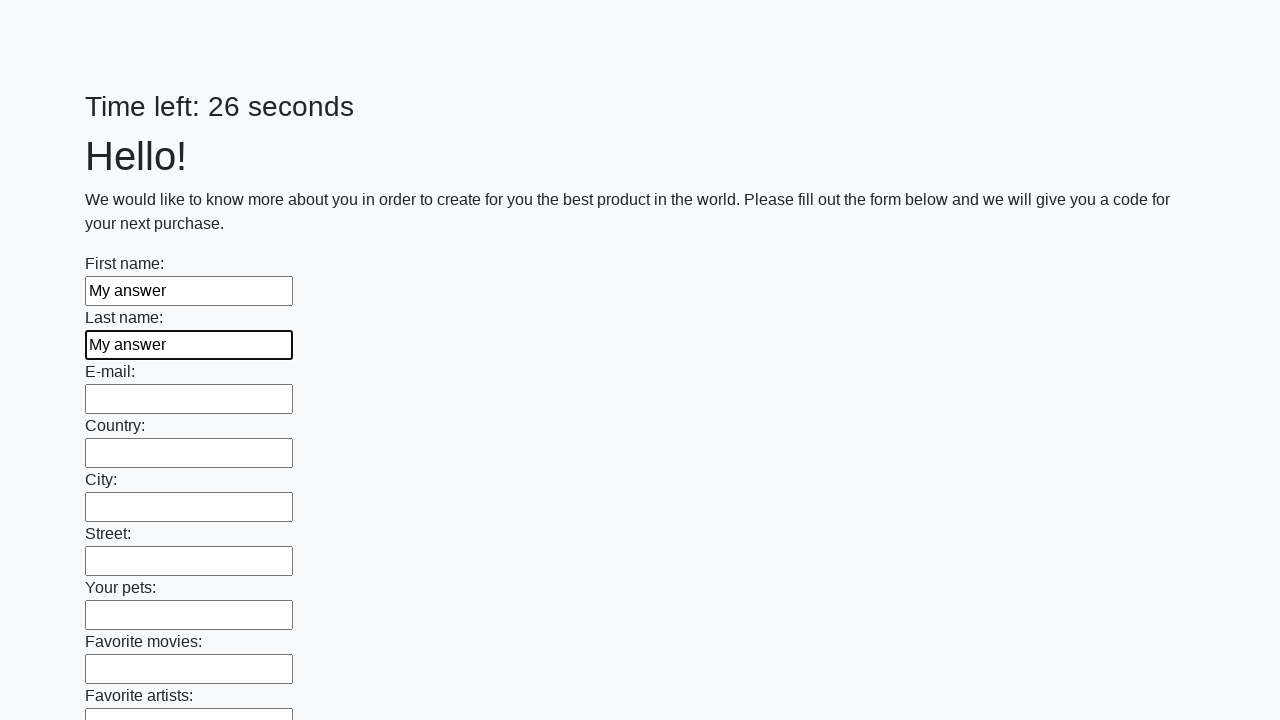

Filled an input field with 'My answer' on input >> nth=2
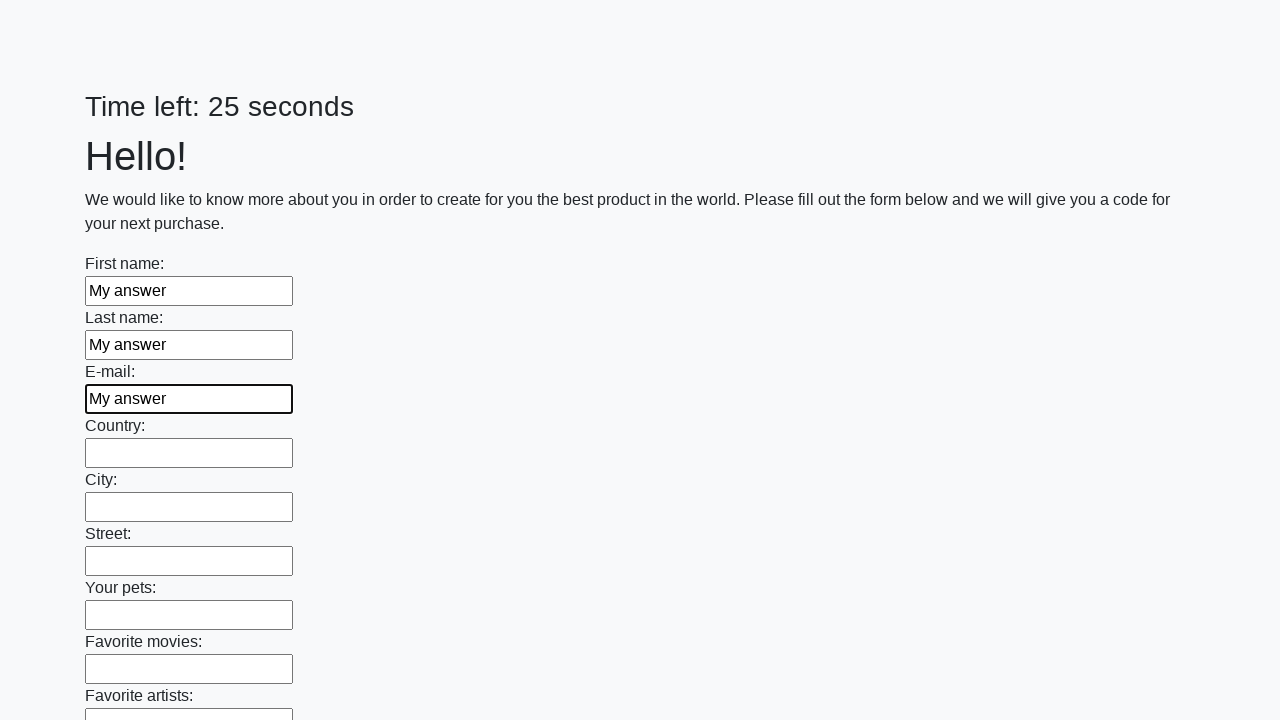

Filled an input field with 'My answer' on input >> nth=3
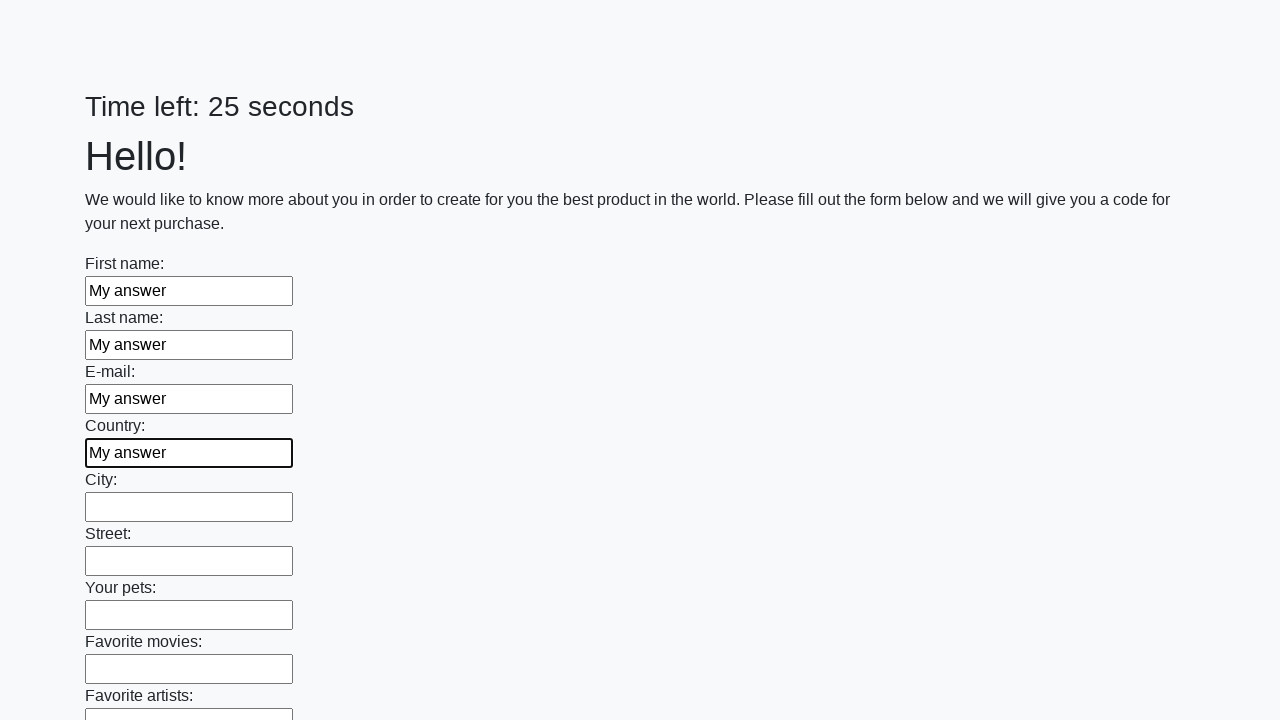

Filled an input field with 'My answer' on input >> nth=4
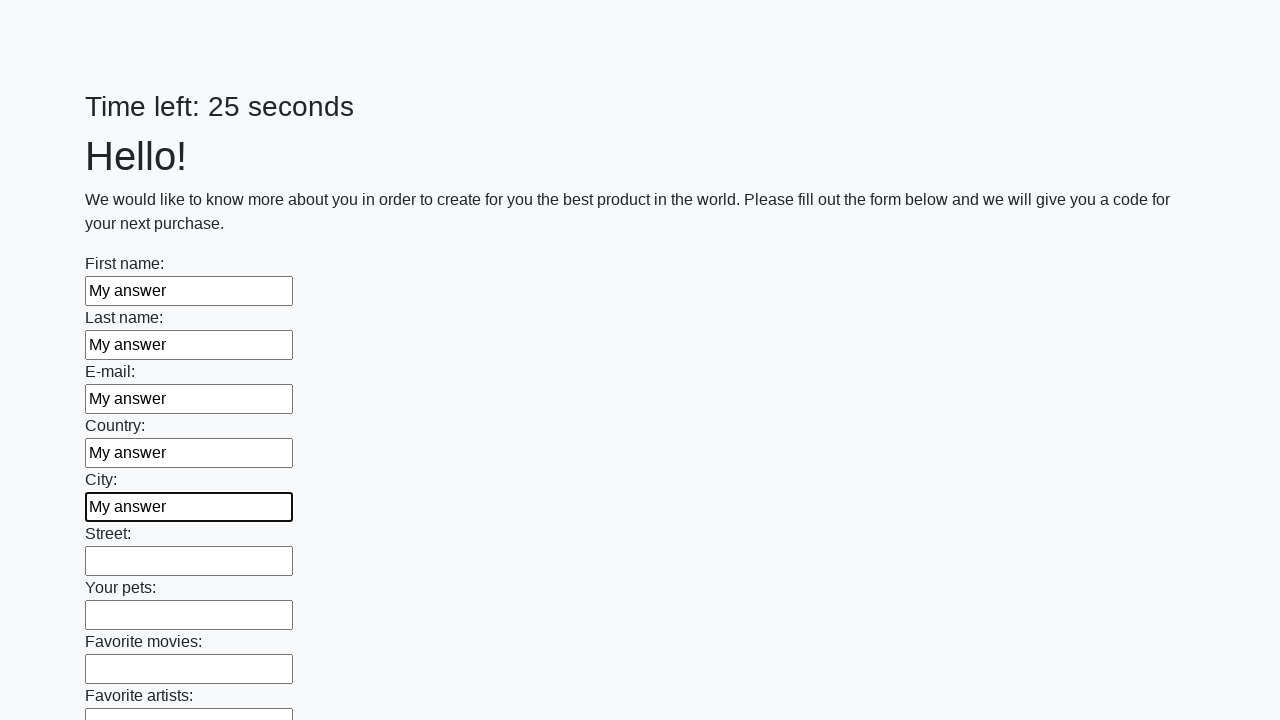

Filled an input field with 'My answer' on input >> nth=5
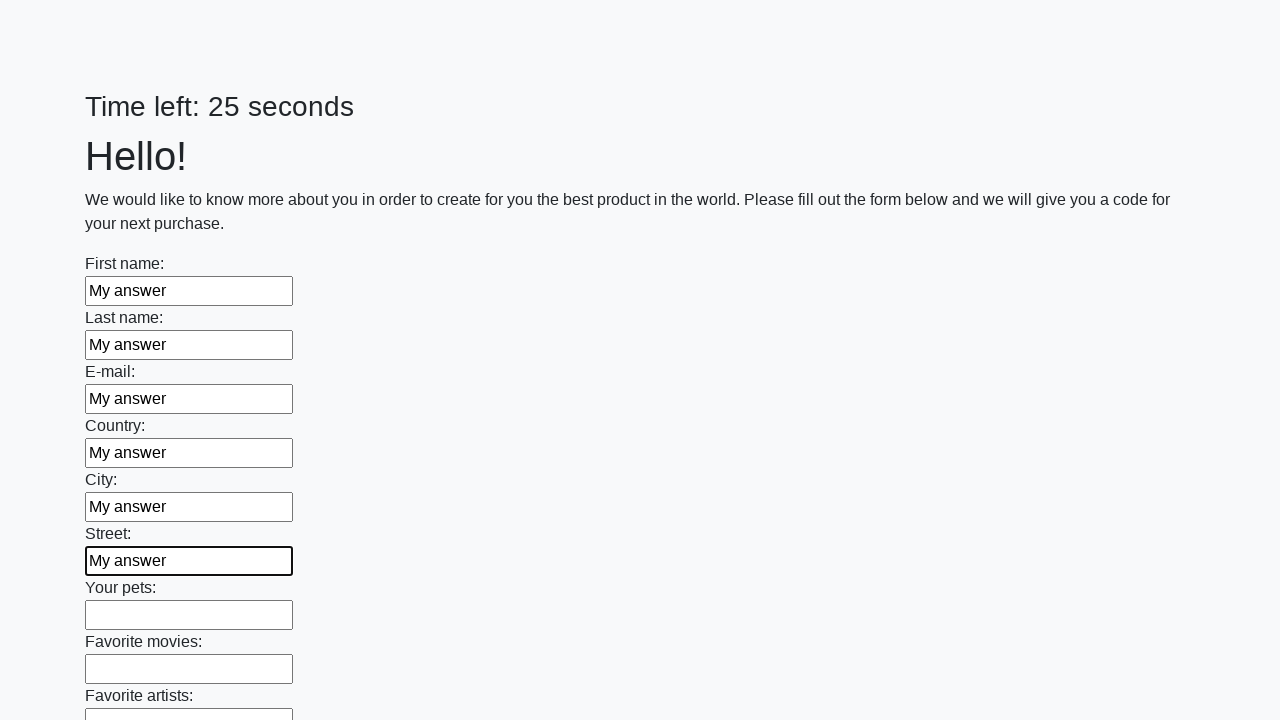

Filled an input field with 'My answer' on input >> nth=6
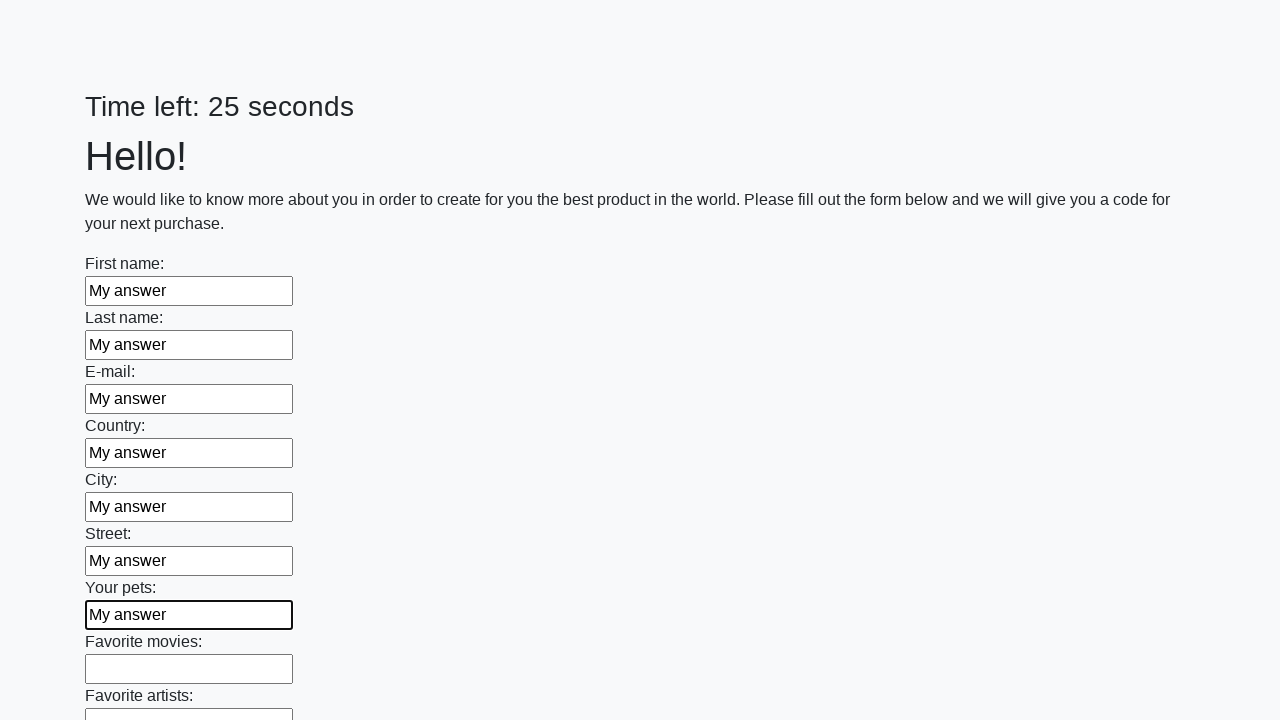

Filled an input field with 'My answer' on input >> nth=7
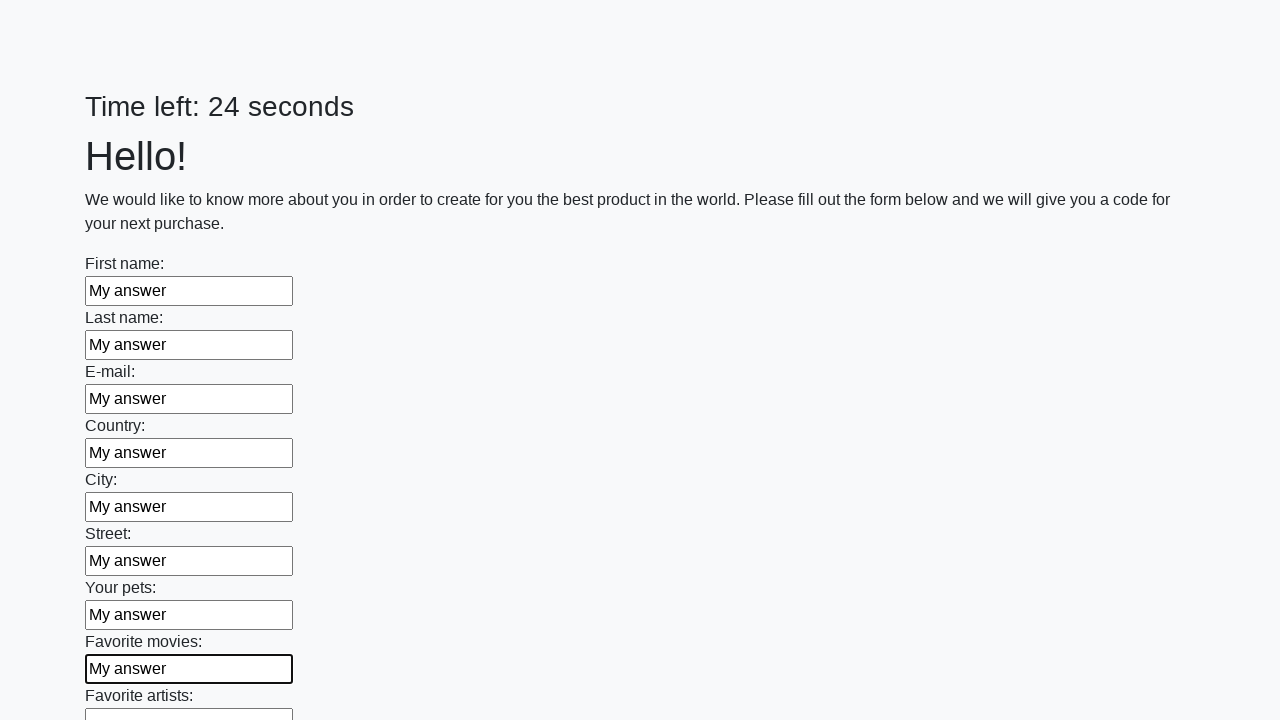

Filled an input field with 'My answer' on input >> nth=8
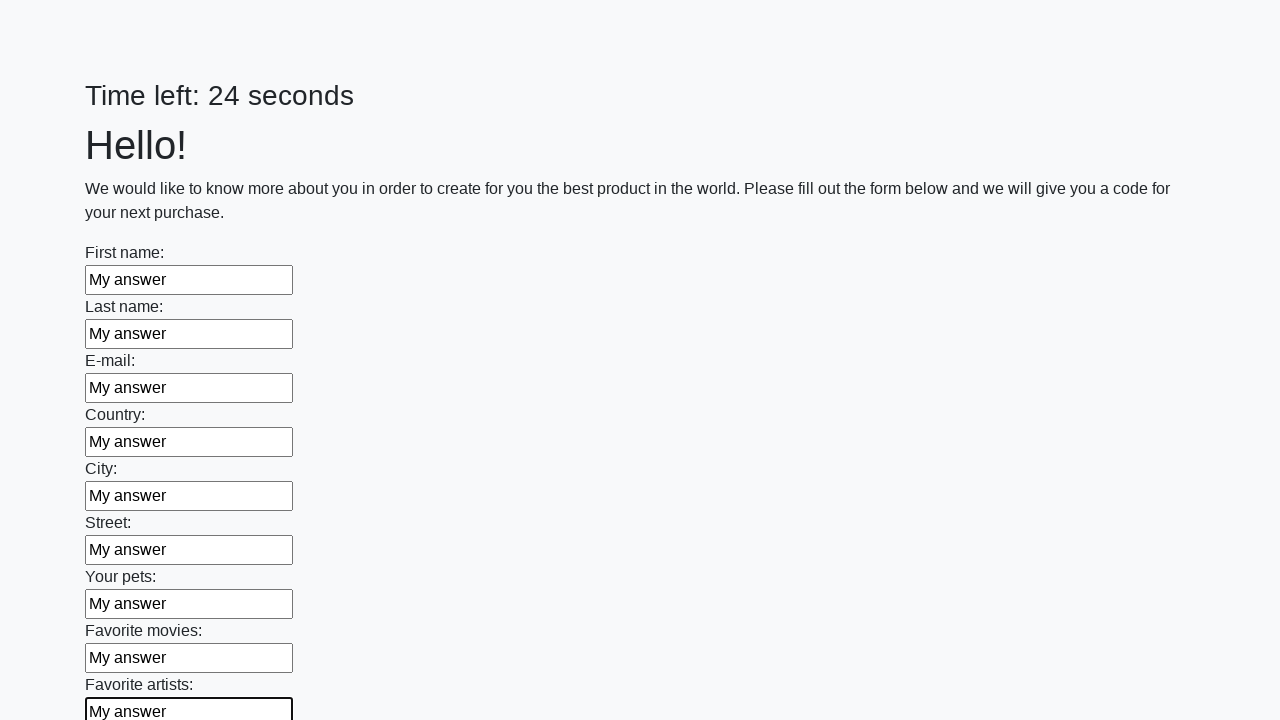

Filled an input field with 'My answer' on input >> nth=9
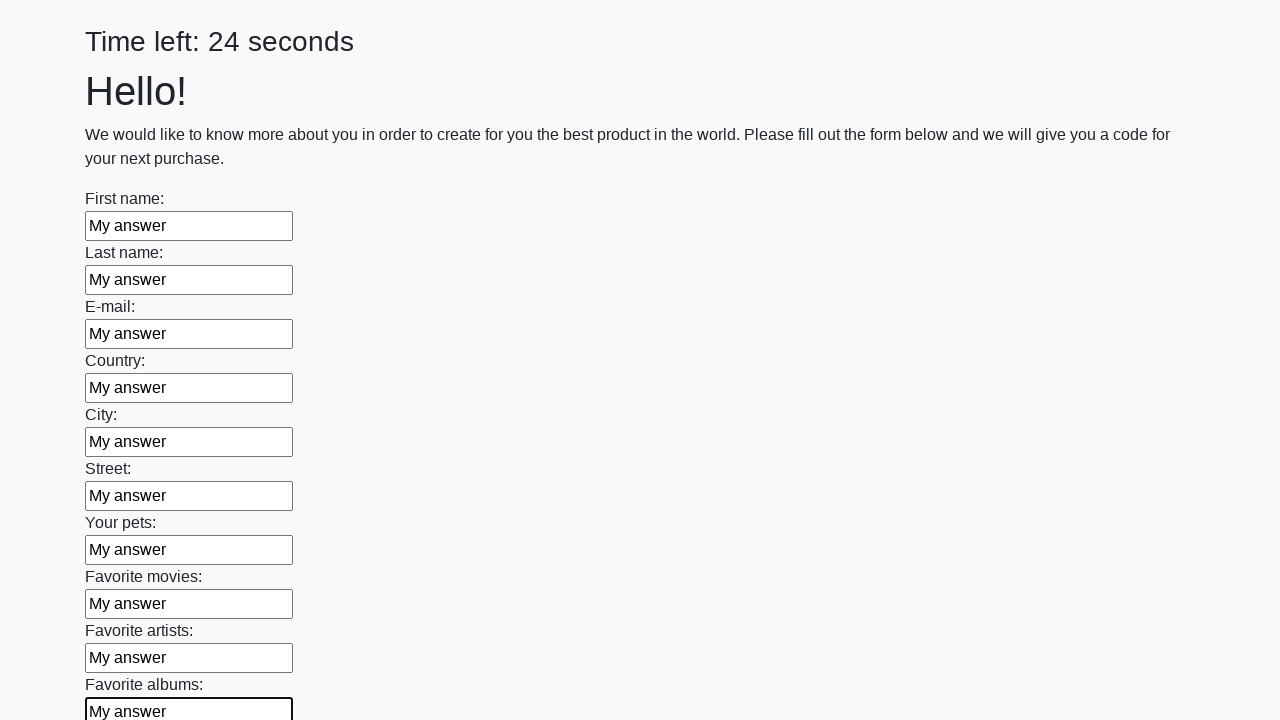

Filled an input field with 'My answer' on input >> nth=10
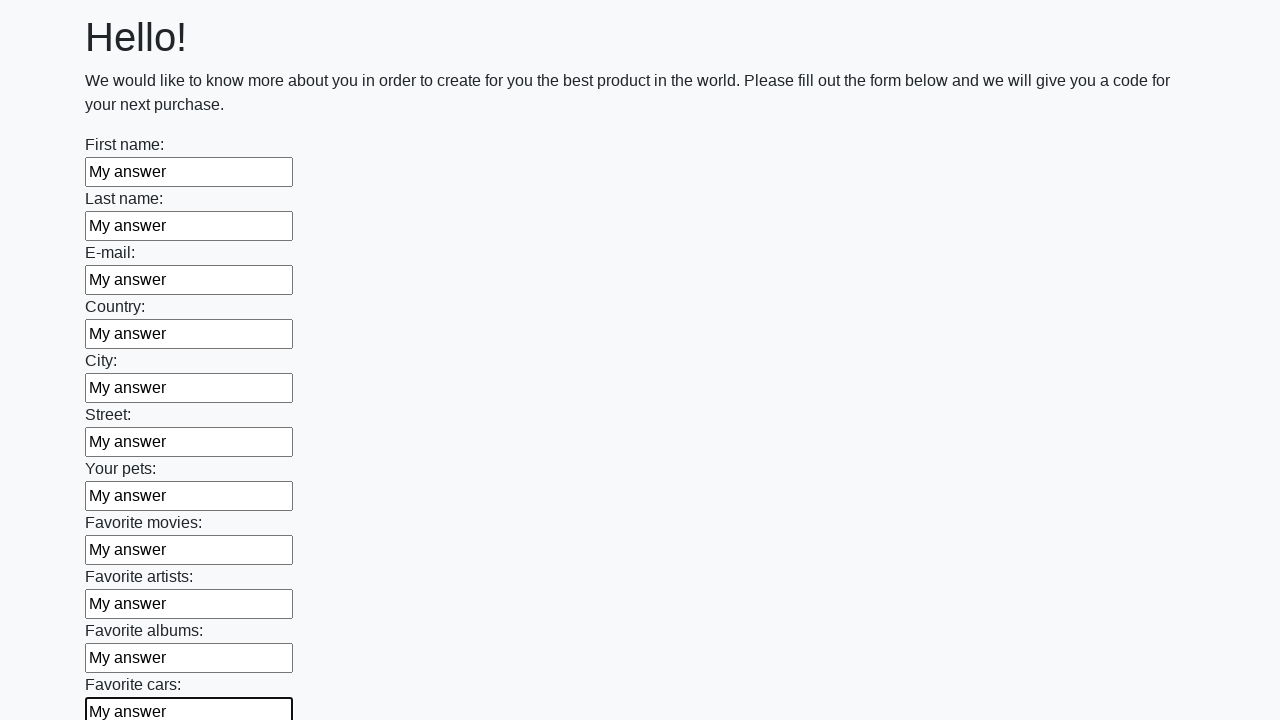

Filled an input field with 'My answer' on input >> nth=11
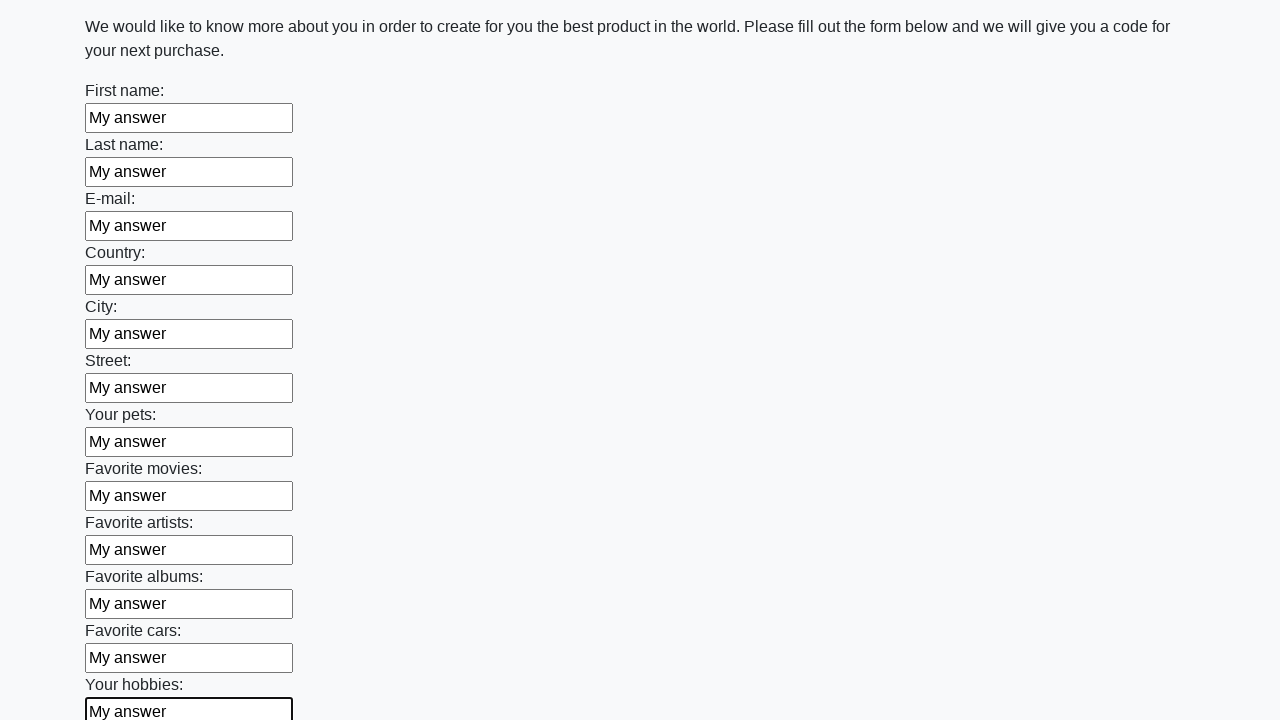

Filled an input field with 'My answer' on input >> nth=12
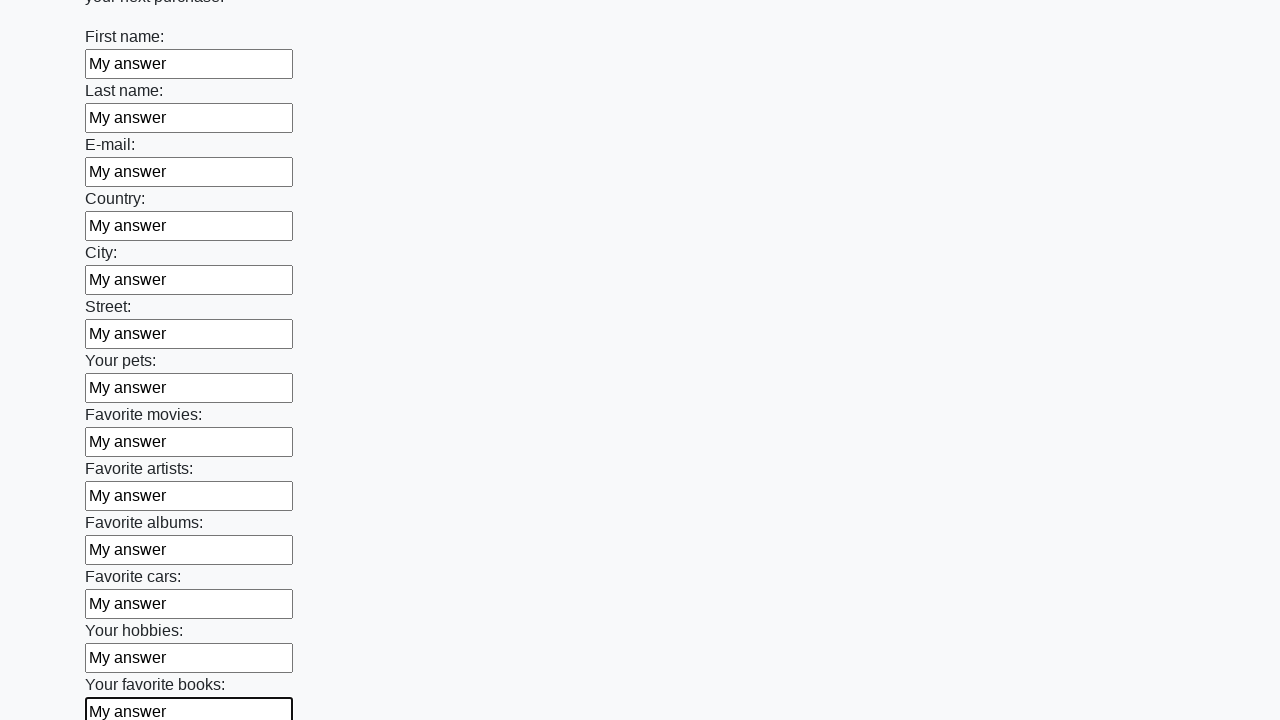

Filled an input field with 'My answer' on input >> nth=13
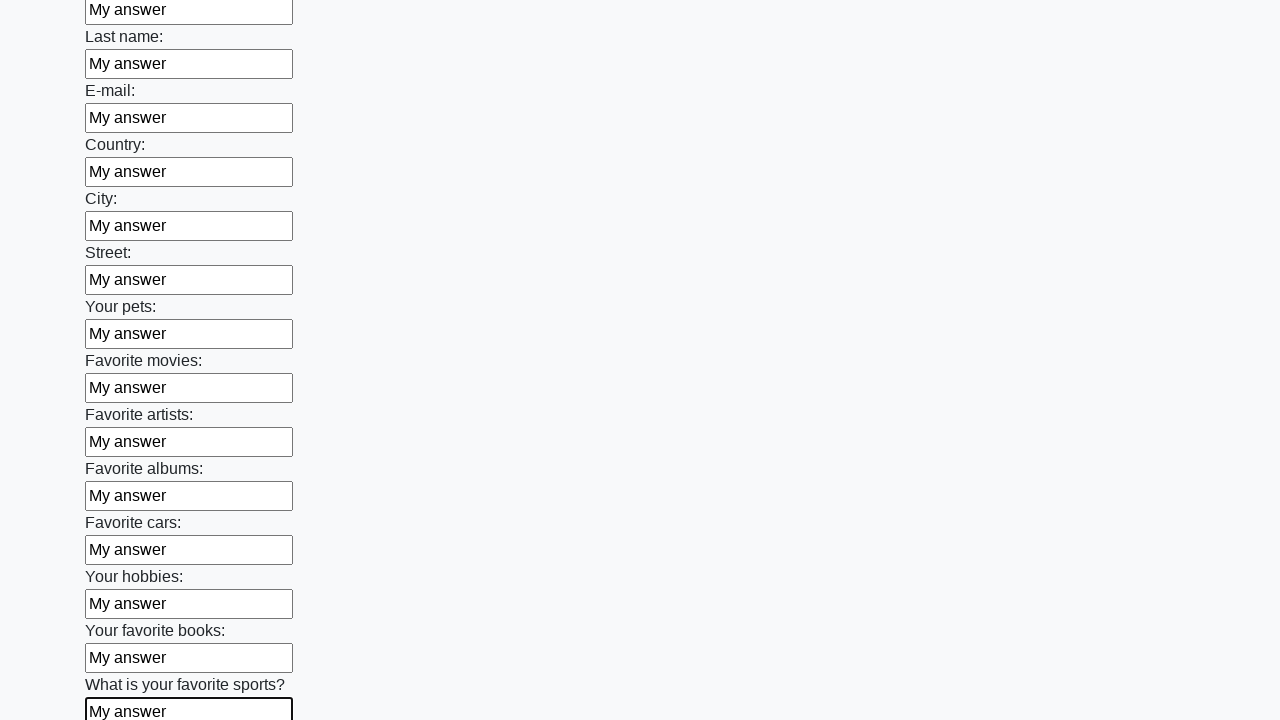

Filled an input field with 'My answer' on input >> nth=14
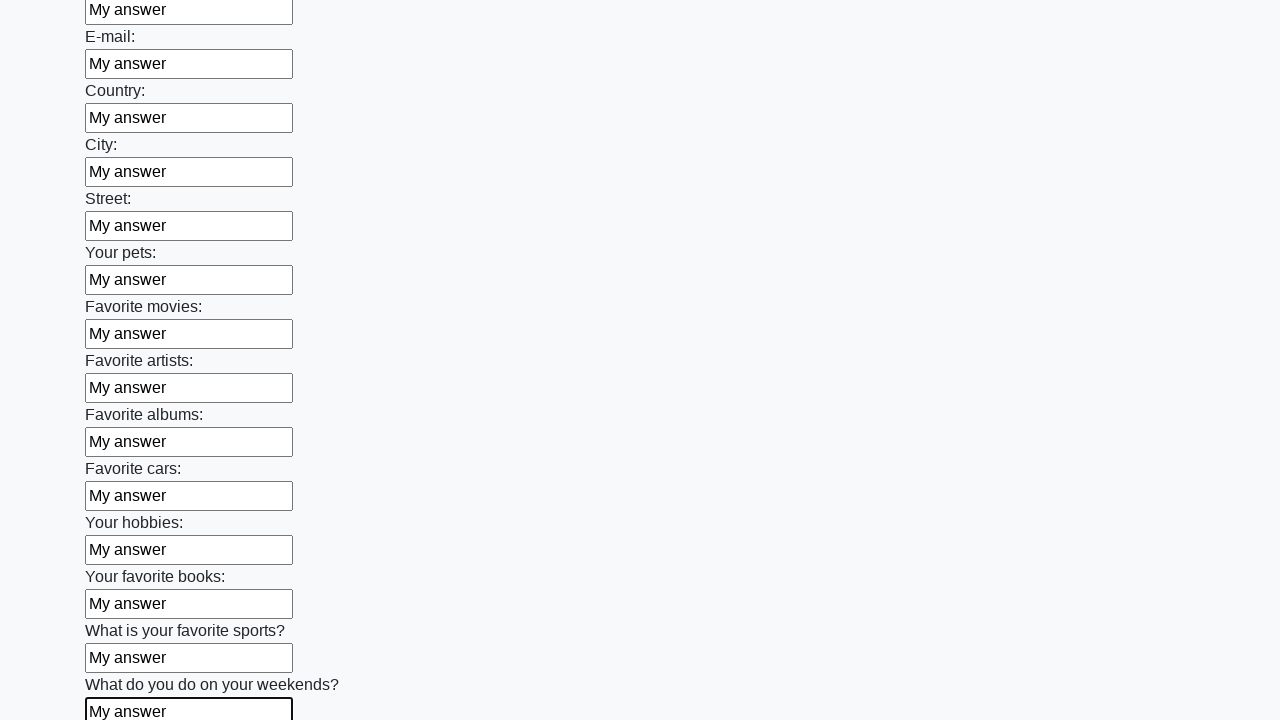

Filled an input field with 'My answer' on input >> nth=15
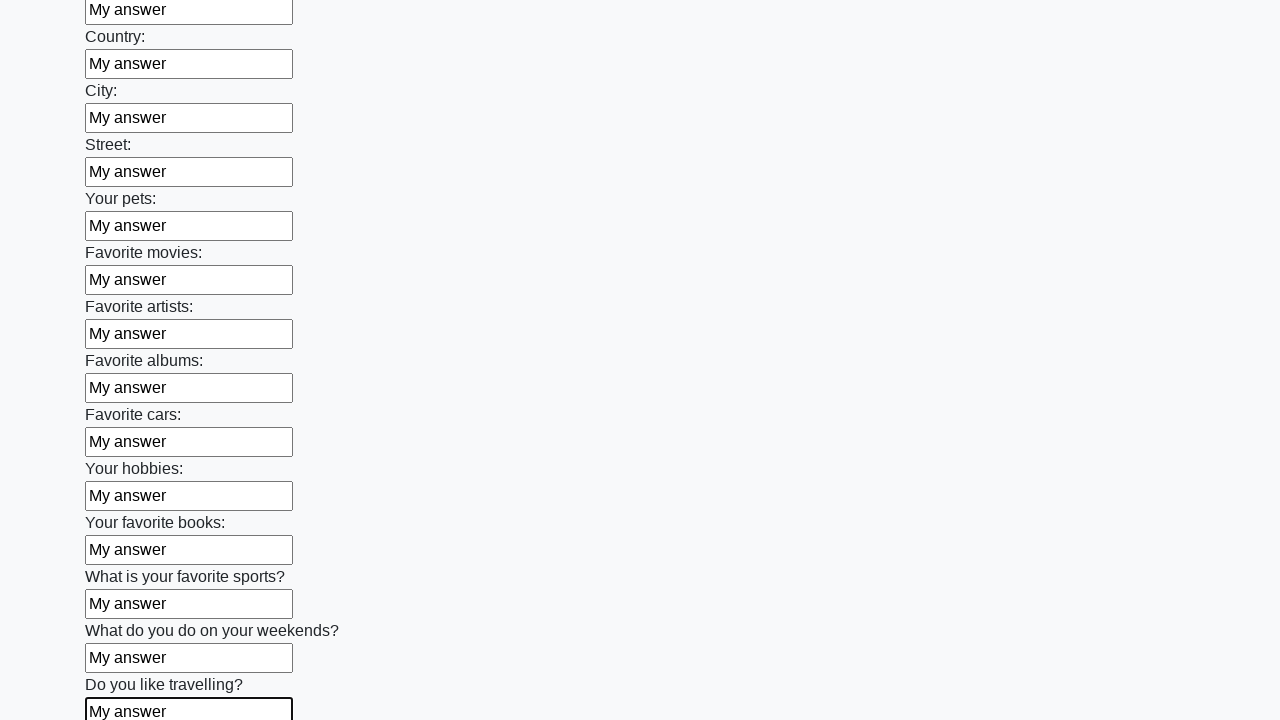

Filled an input field with 'My answer' on input >> nth=16
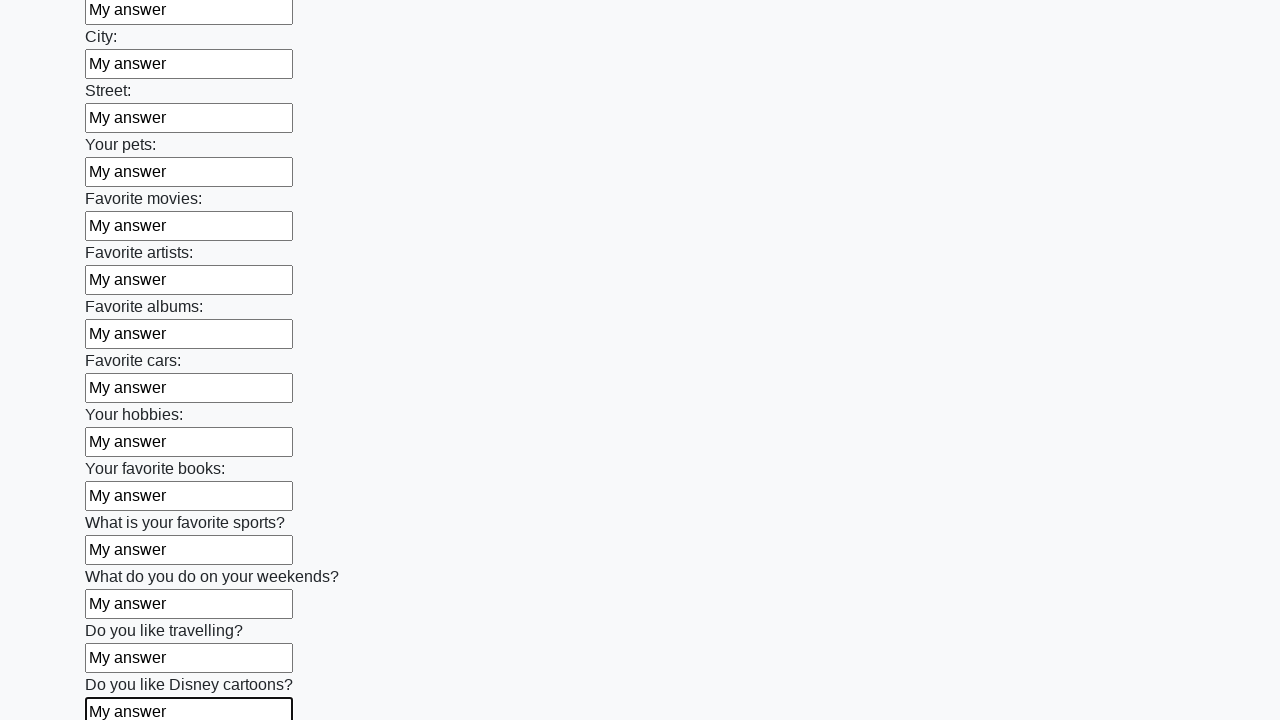

Filled an input field with 'My answer' on input >> nth=17
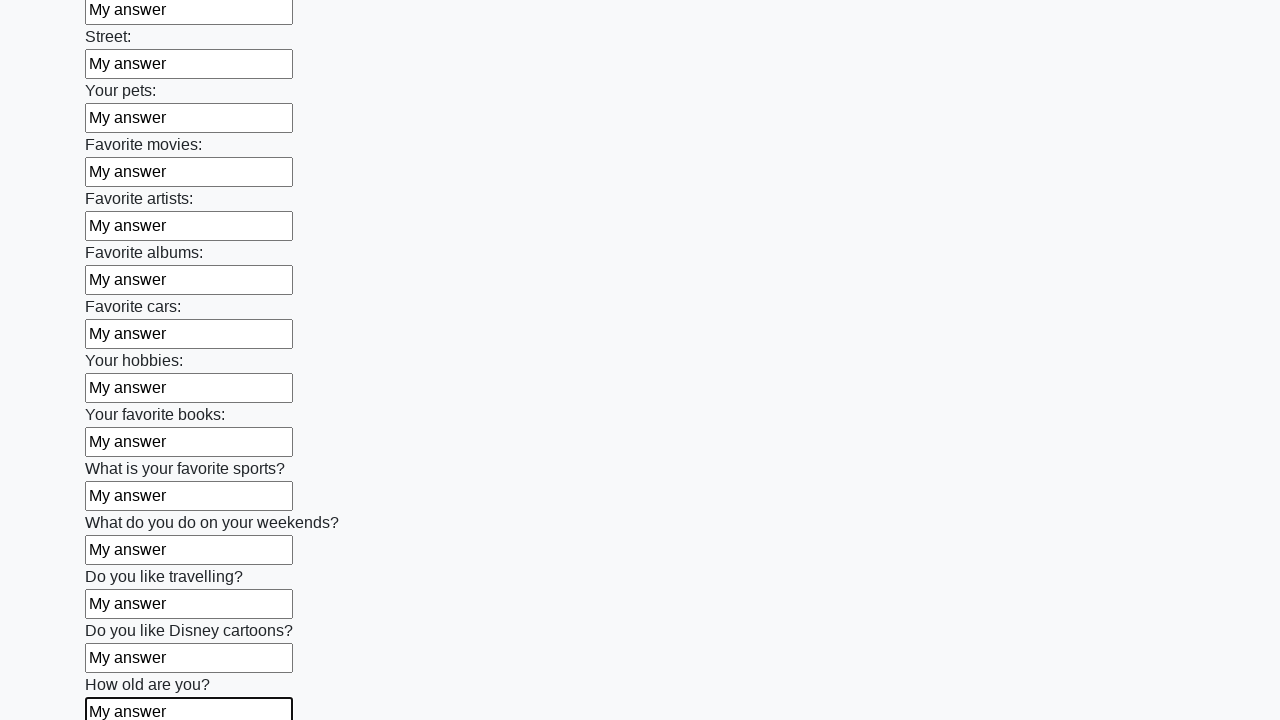

Filled an input field with 'My answer' on input >> nth=18
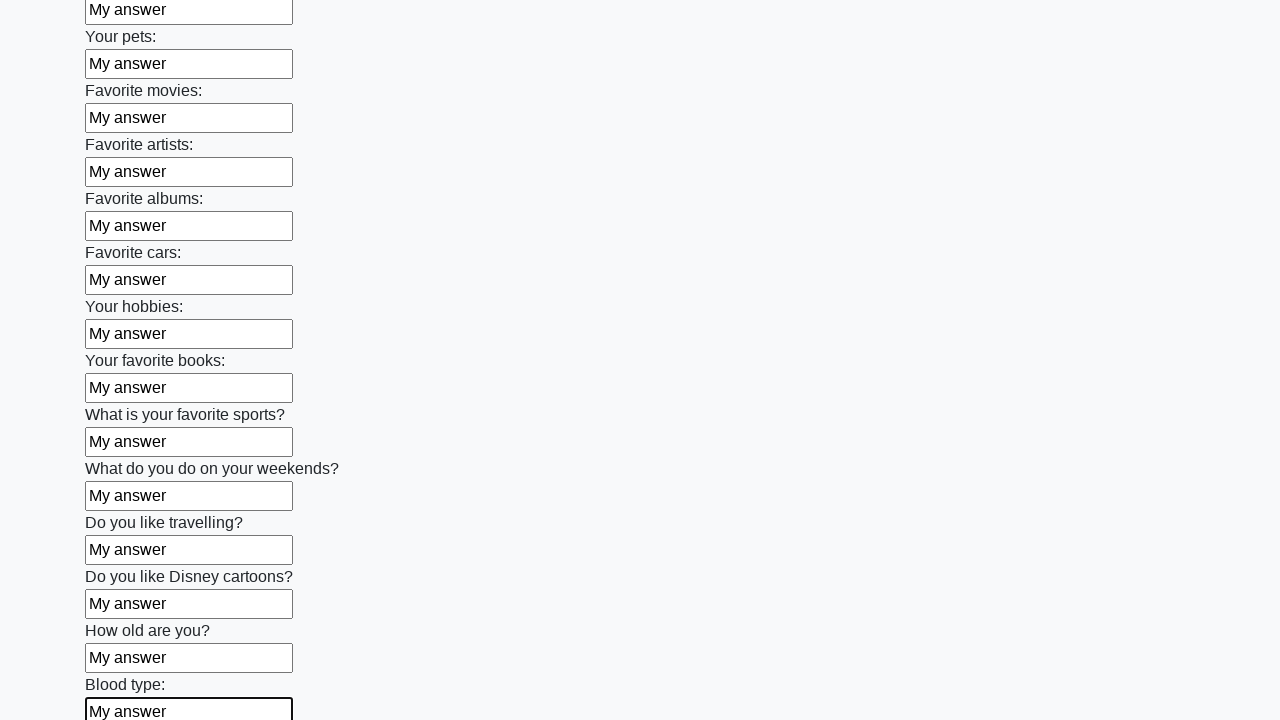

Filled an input field with 'My answer' on input >> nth=19
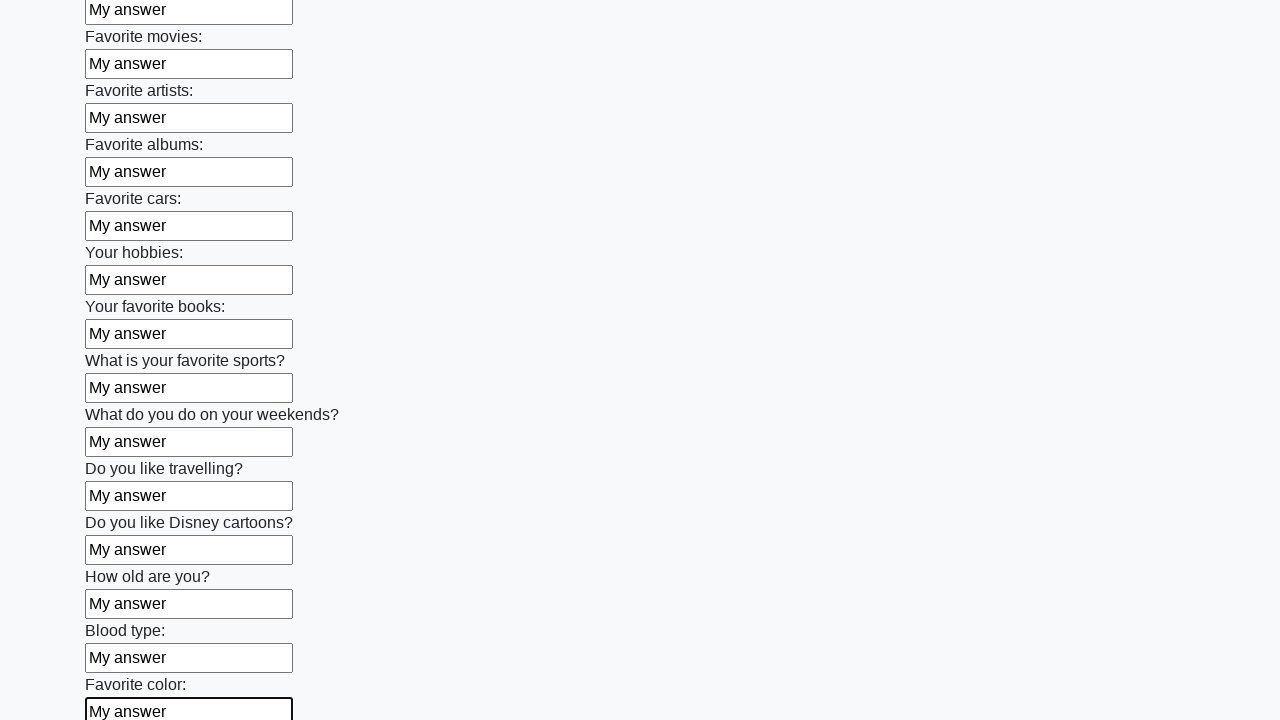

Filled an input field with 'My answer' on input >> nth=20
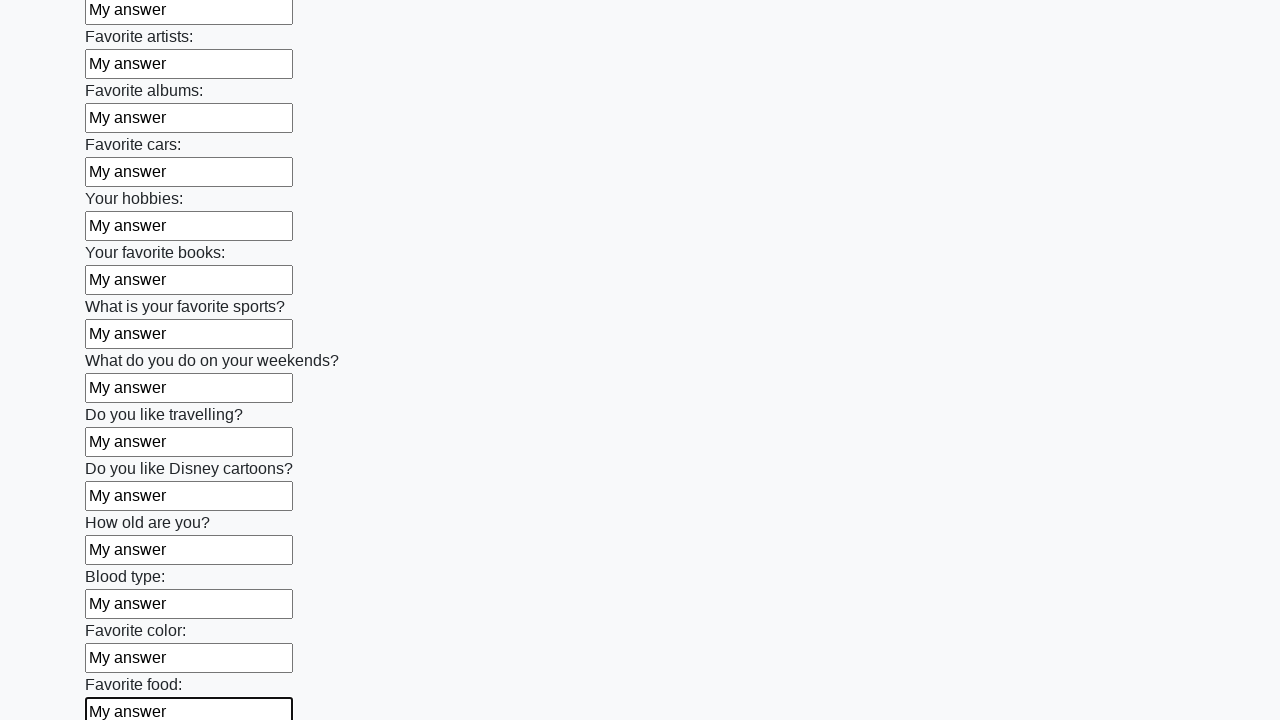

Filled an input field with 'My answer' on input >> nth=21
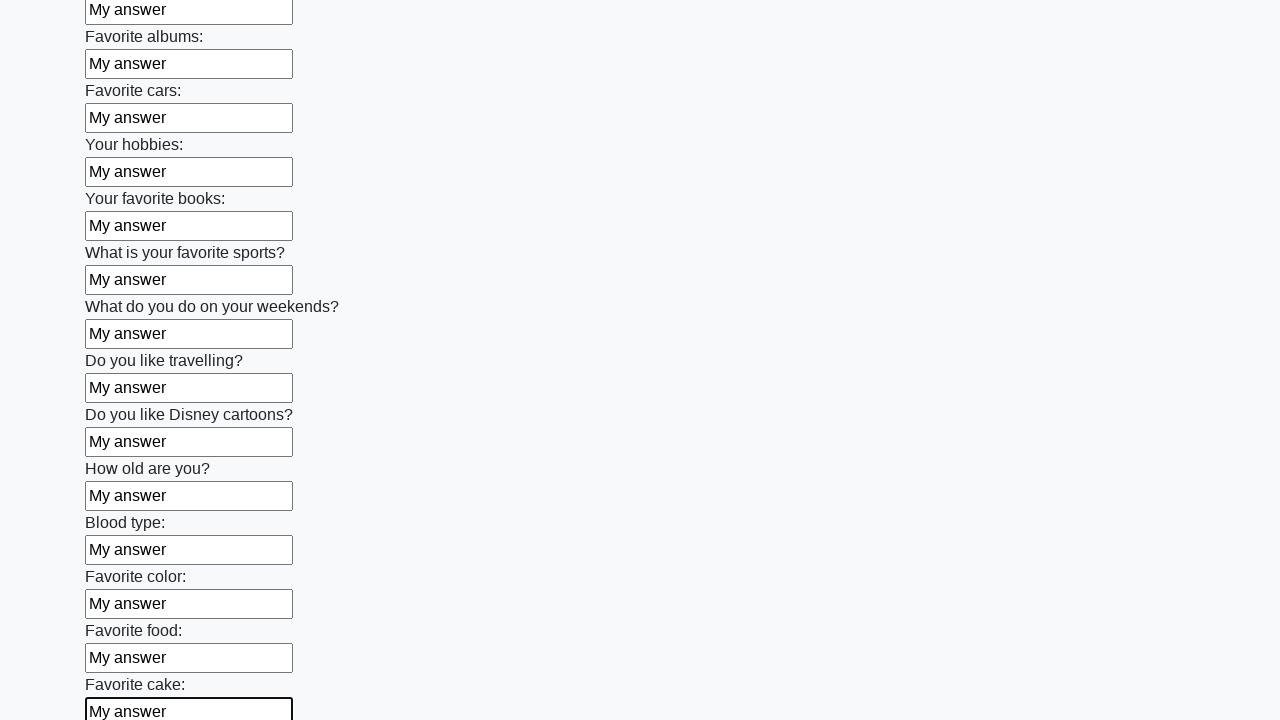

Filled an input field with 'My answer' on input >> nth=22
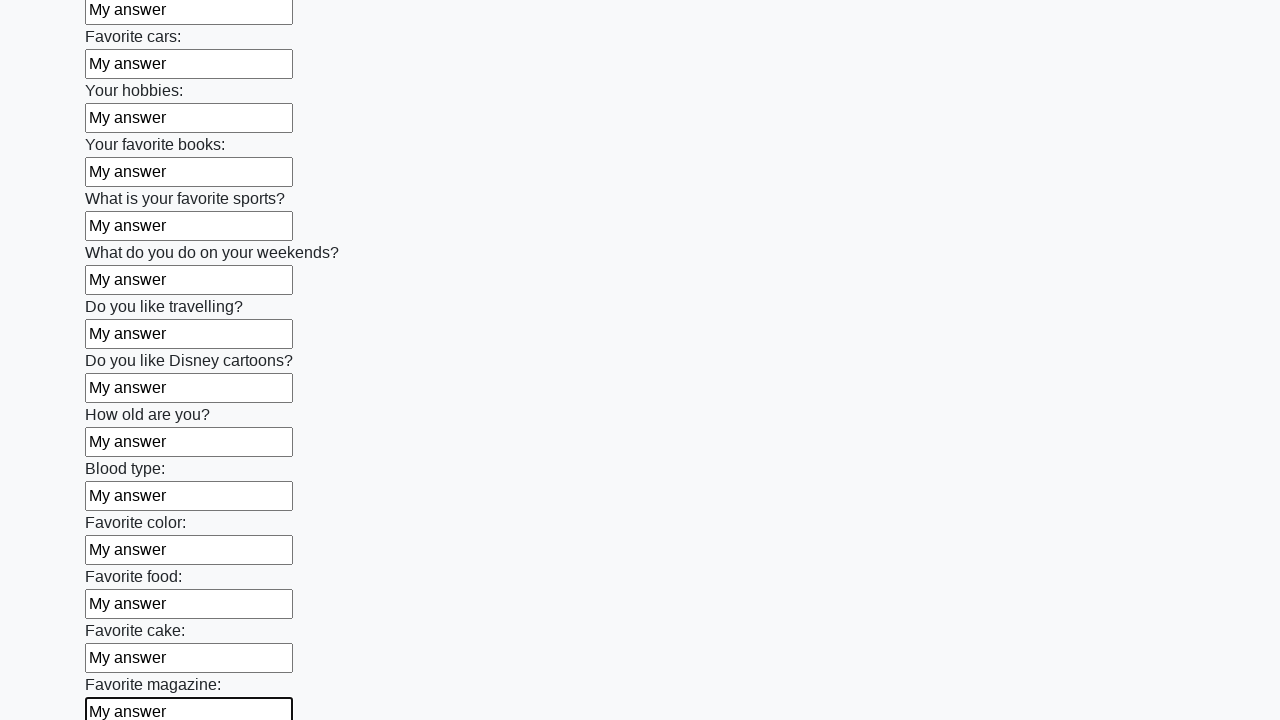

Filled an input field with 'My answer' on input >> nth=23
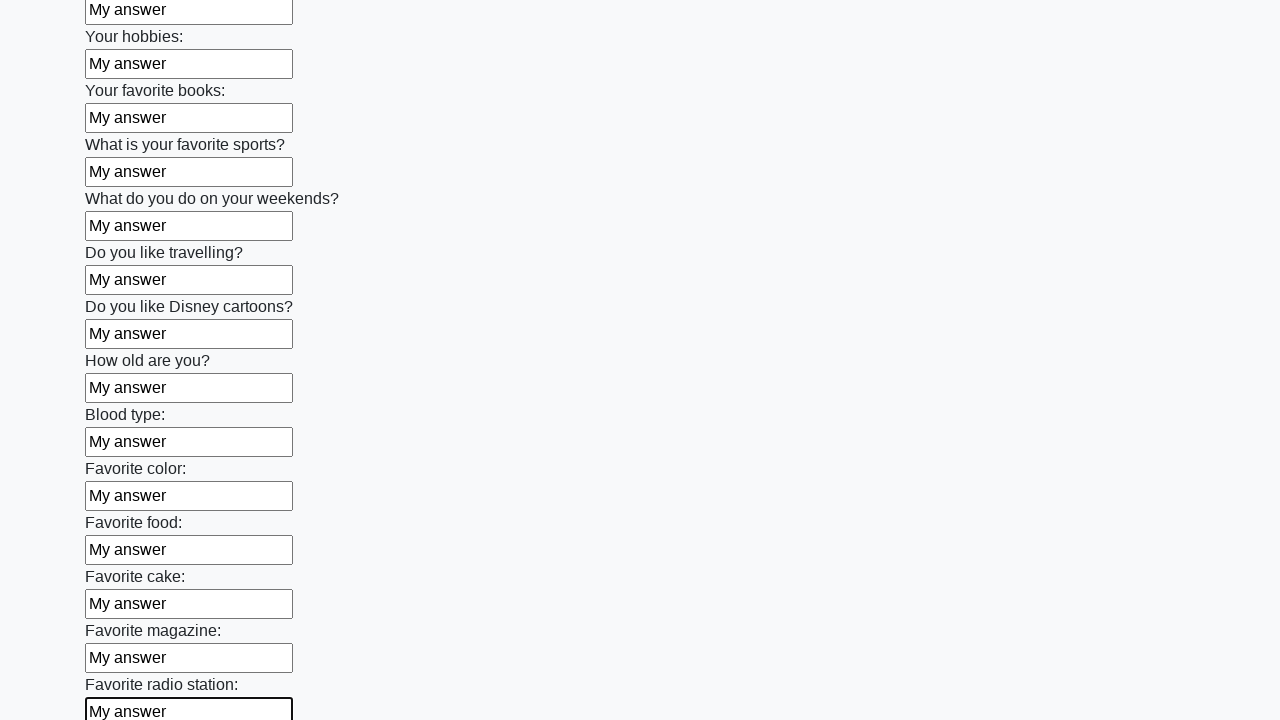

Filled an input field with 'My answer' on input >> nth=24
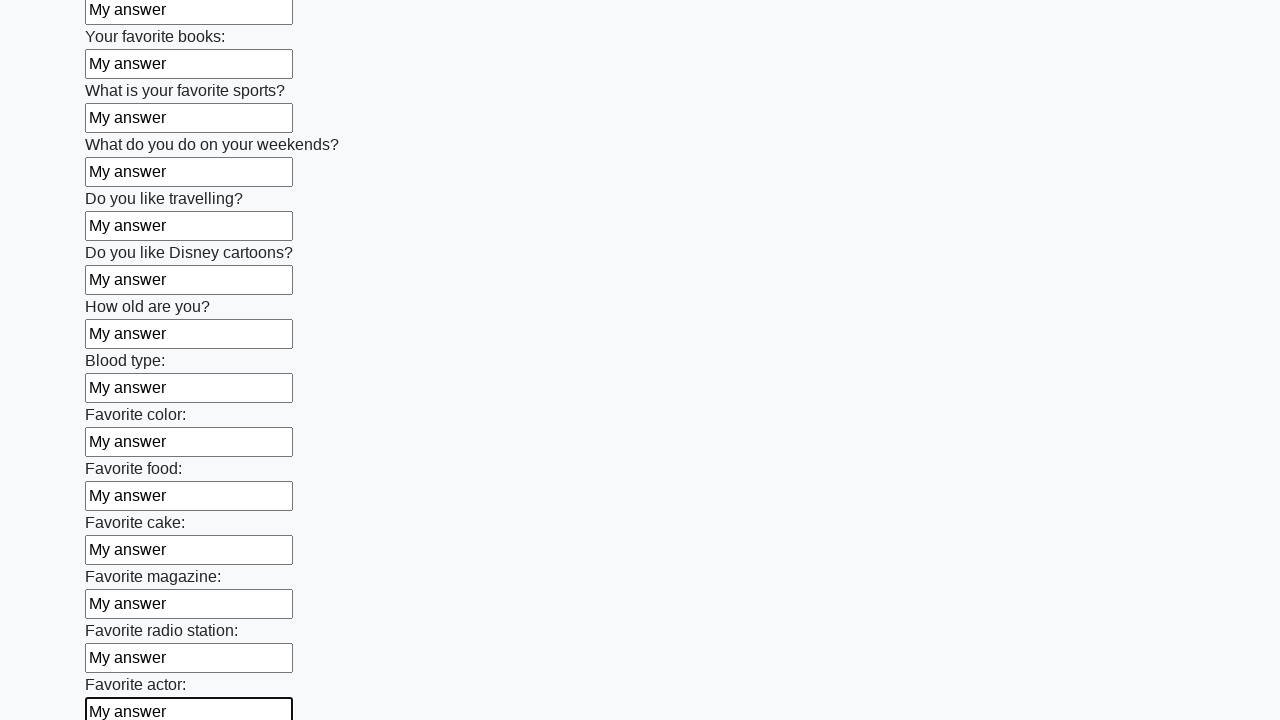

Filled an input field with 'My answer' on input >> nth=25
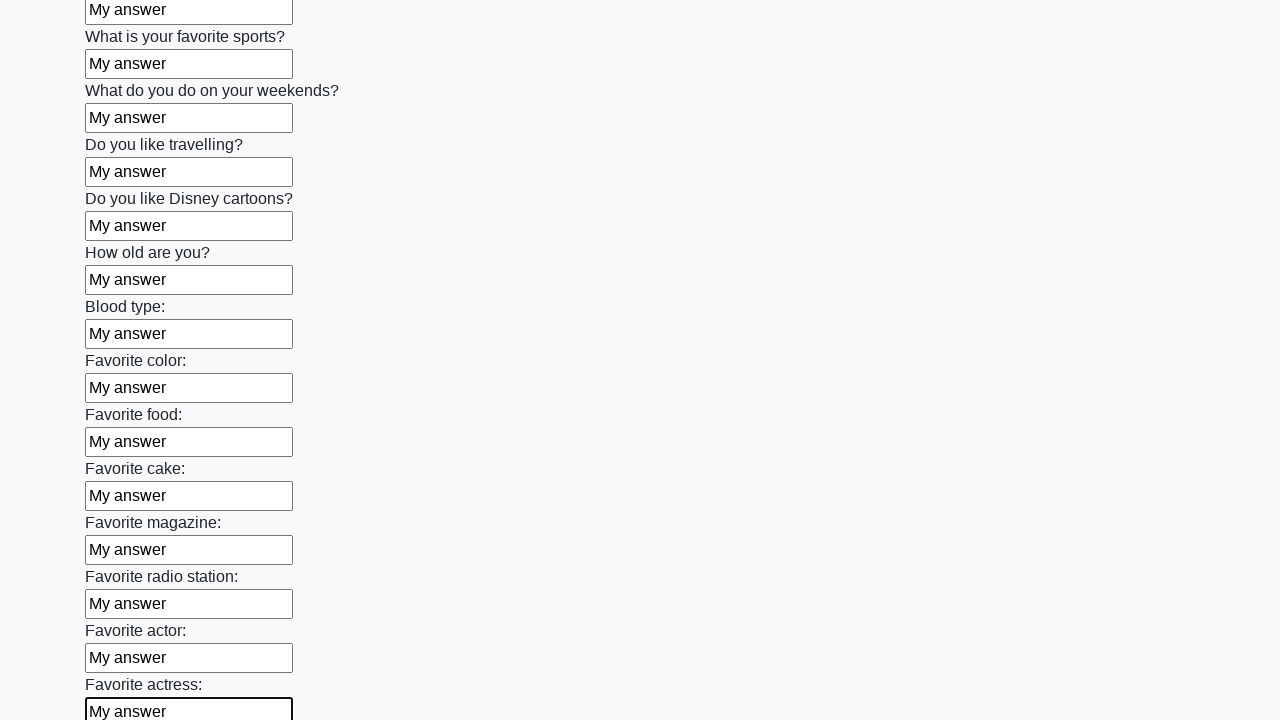

Filled an input field with 'My answer' on input >> nth=26
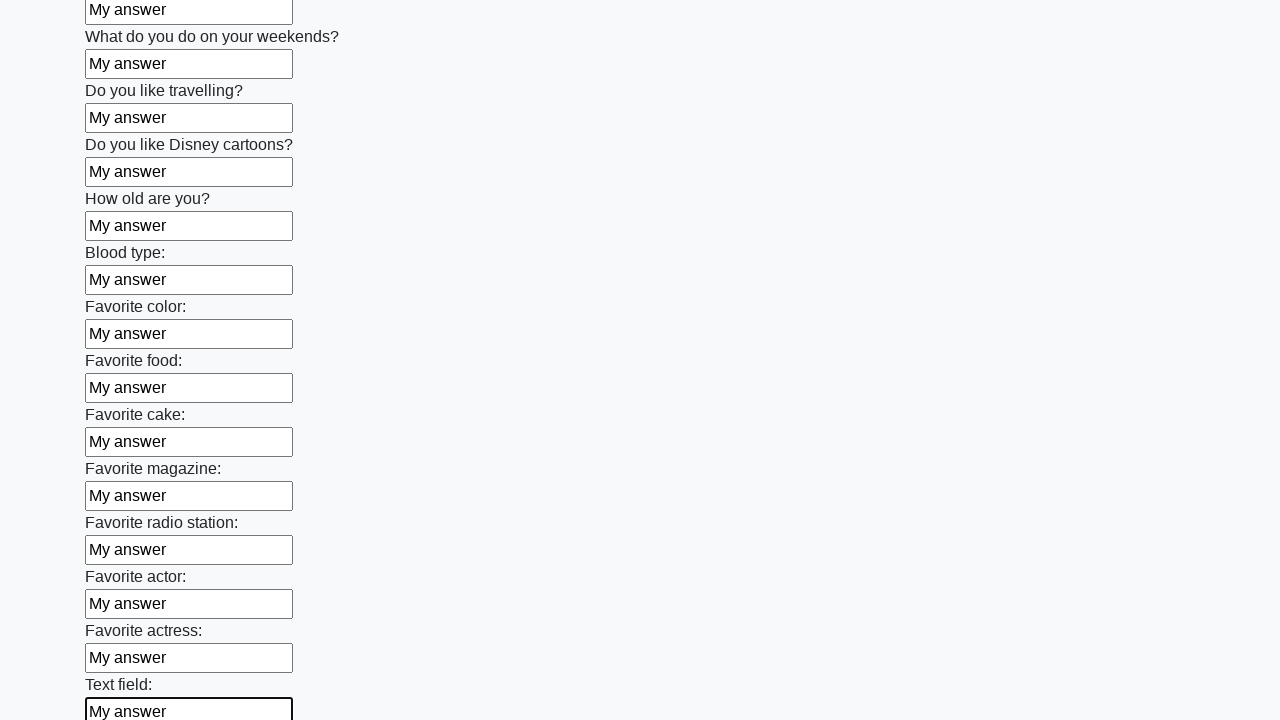

Filled an input field with 'My answer' on input >> nth=27
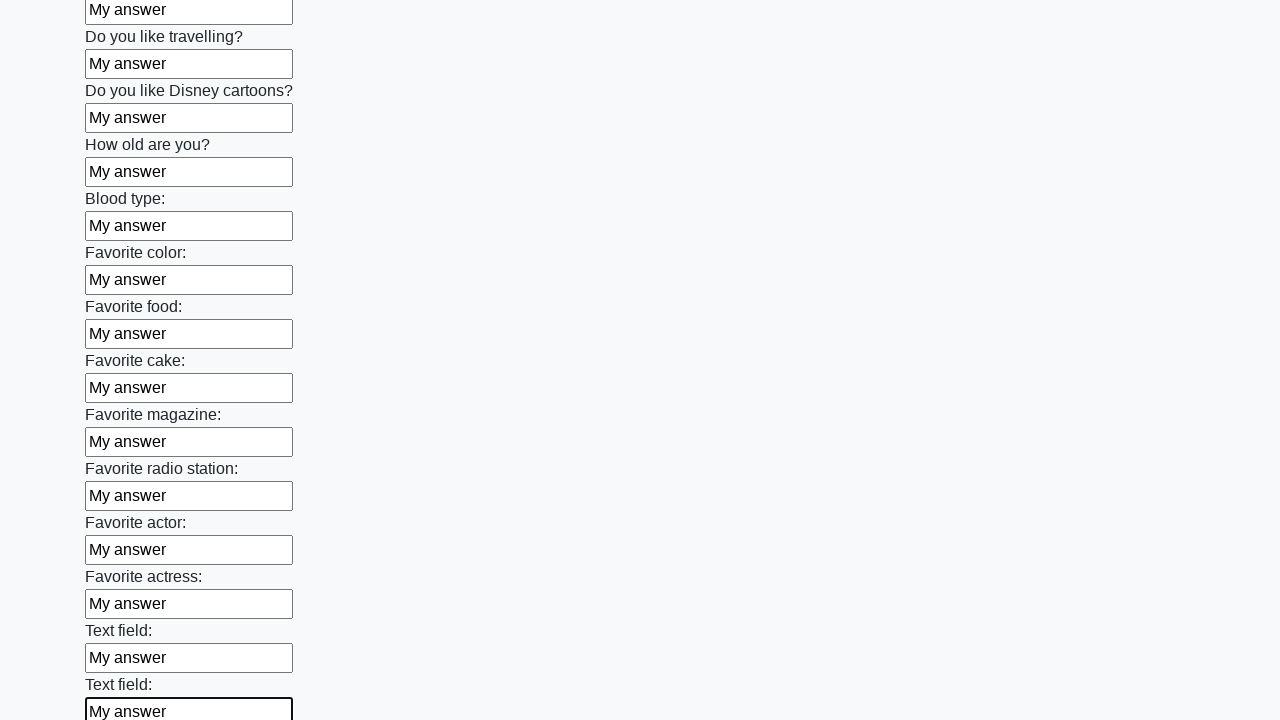

Filled an input field with 'My answer' on input >> nth=28
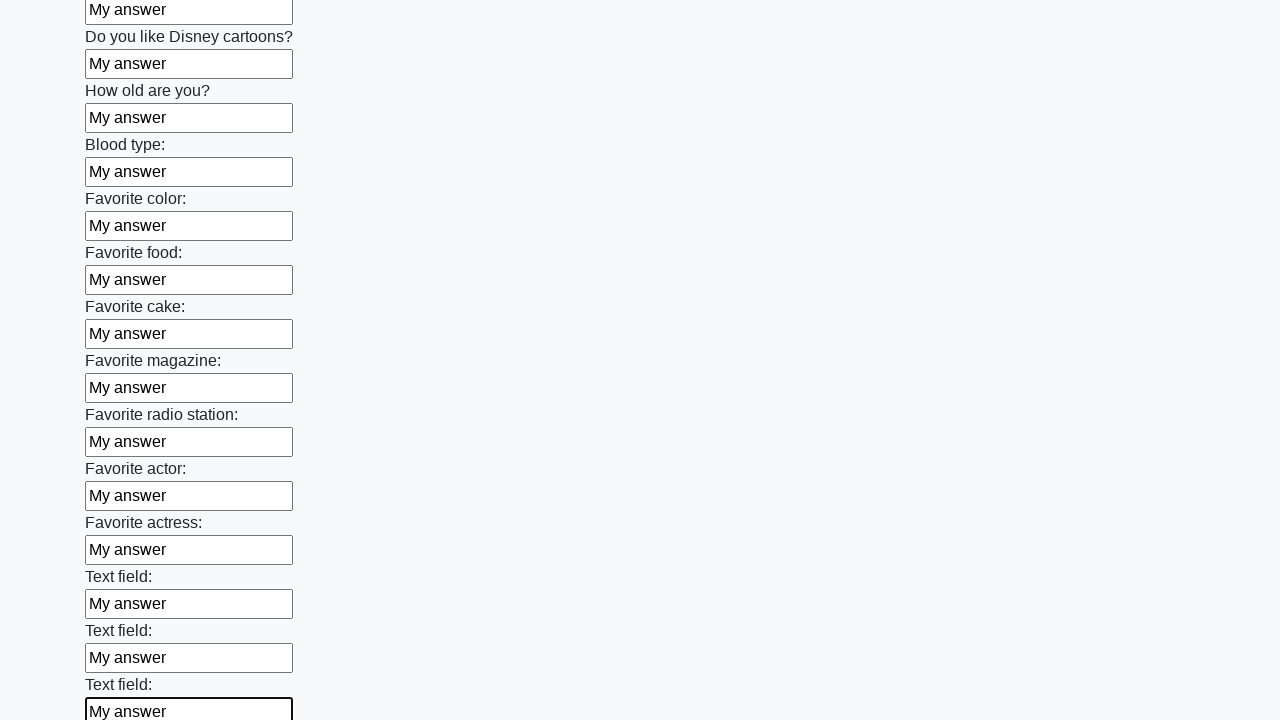

Filled an input field with 'My answer' on input >> nth=29
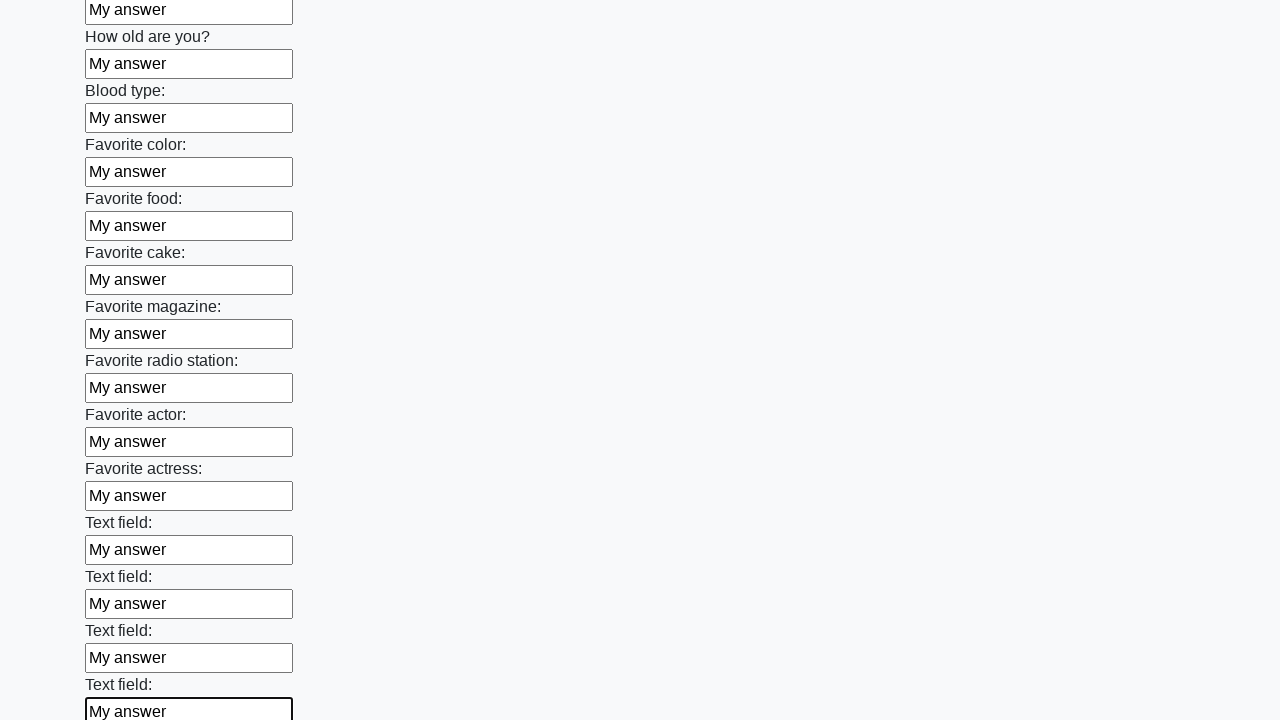

Filled an input field with 'My answer' on input >> nth=30
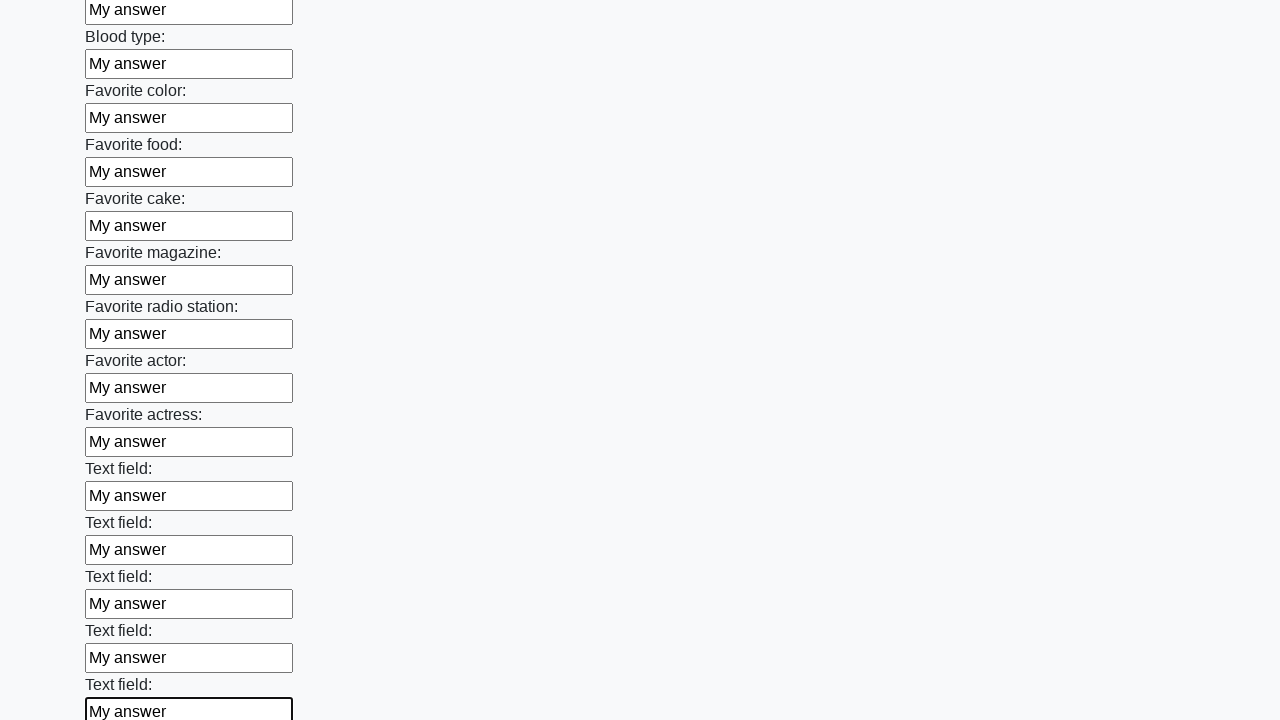

Filled an input field with 'My answer' on input >> nth=31
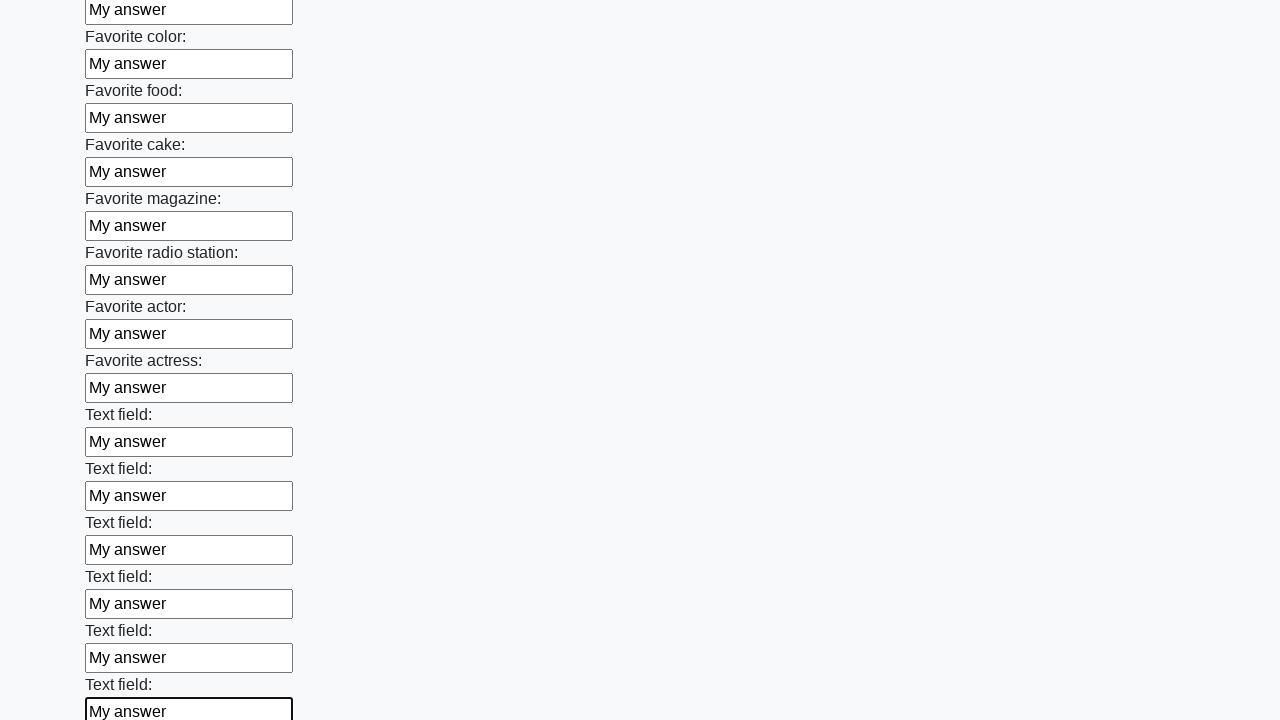

Filled an input field with 'My answer' on input >> nth=32
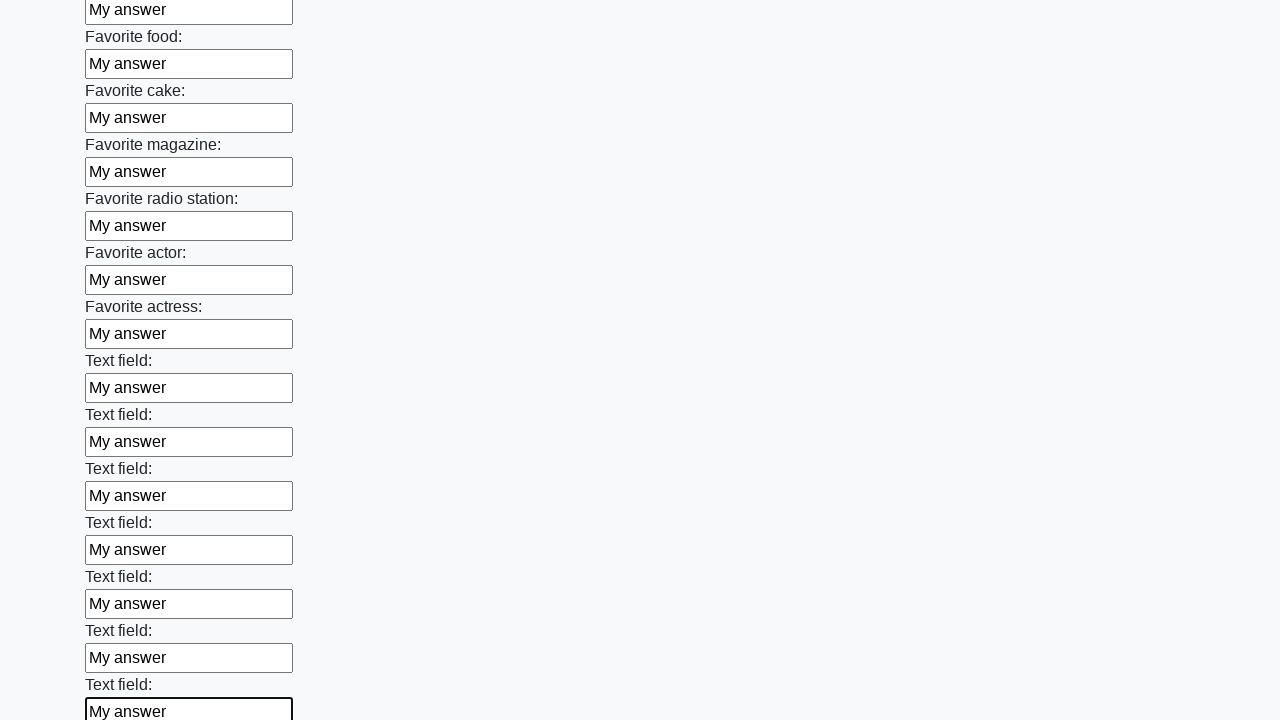

Filled an input field with 'My answer' on input >> nth=33
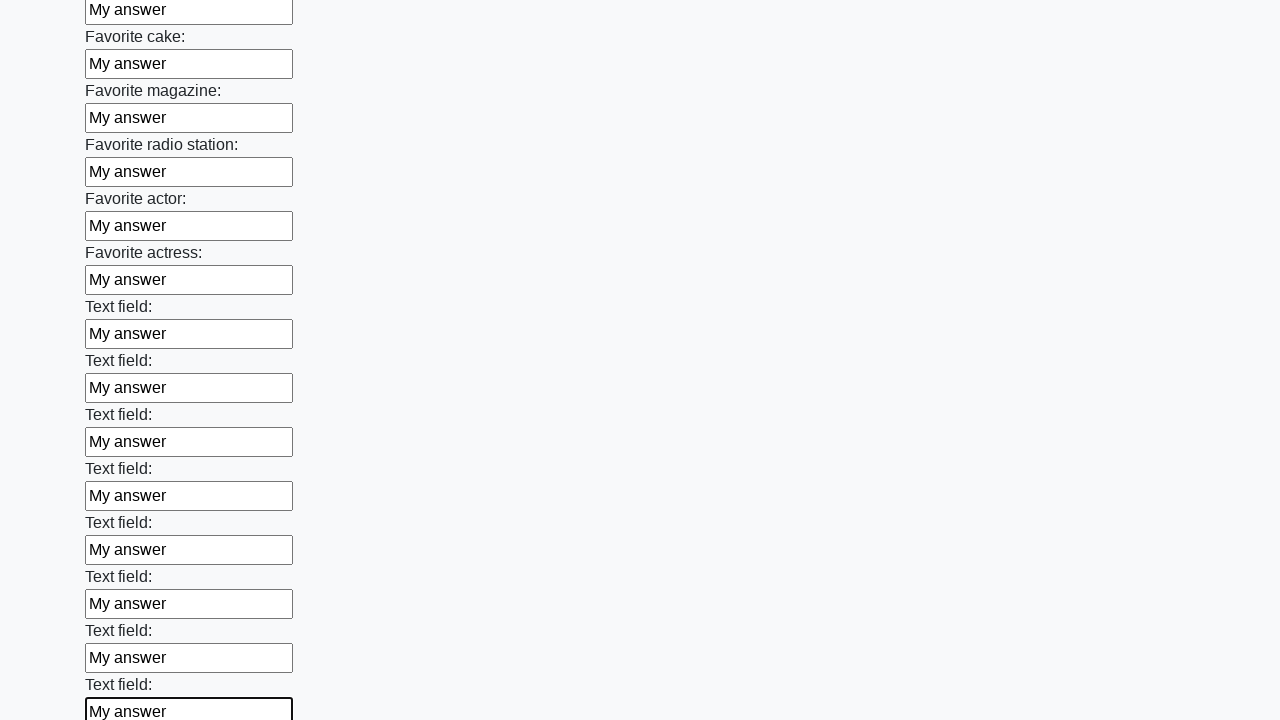

Filled an input field with 'My answer' on input >> nth=34
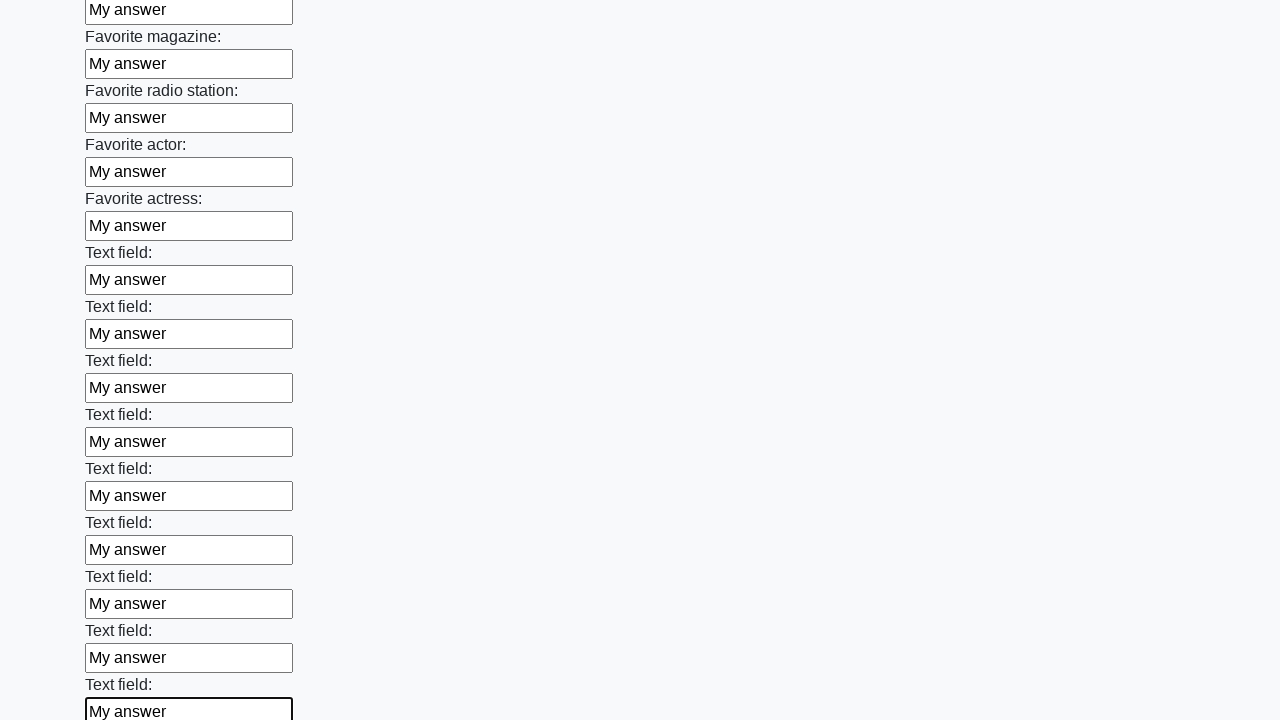

Filled an input field with 'My answer' on input >> nth=35
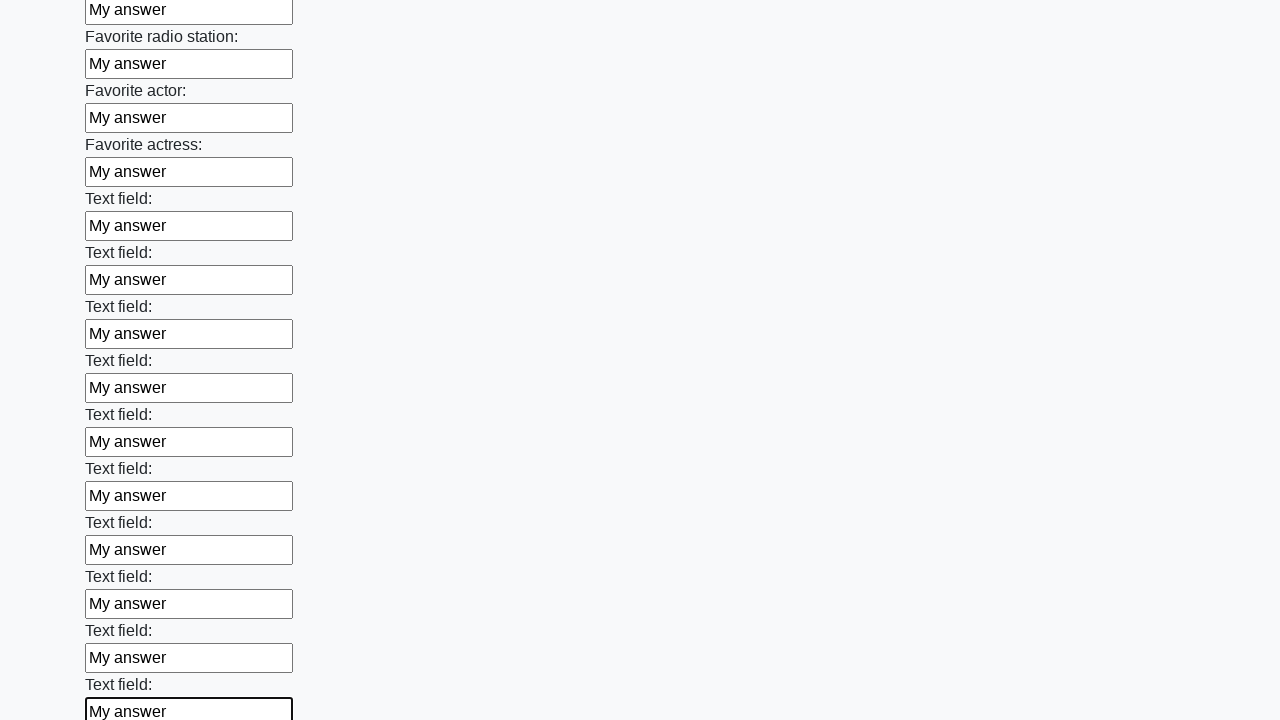

Filled an input field with 'My answer' on input >> nth=36
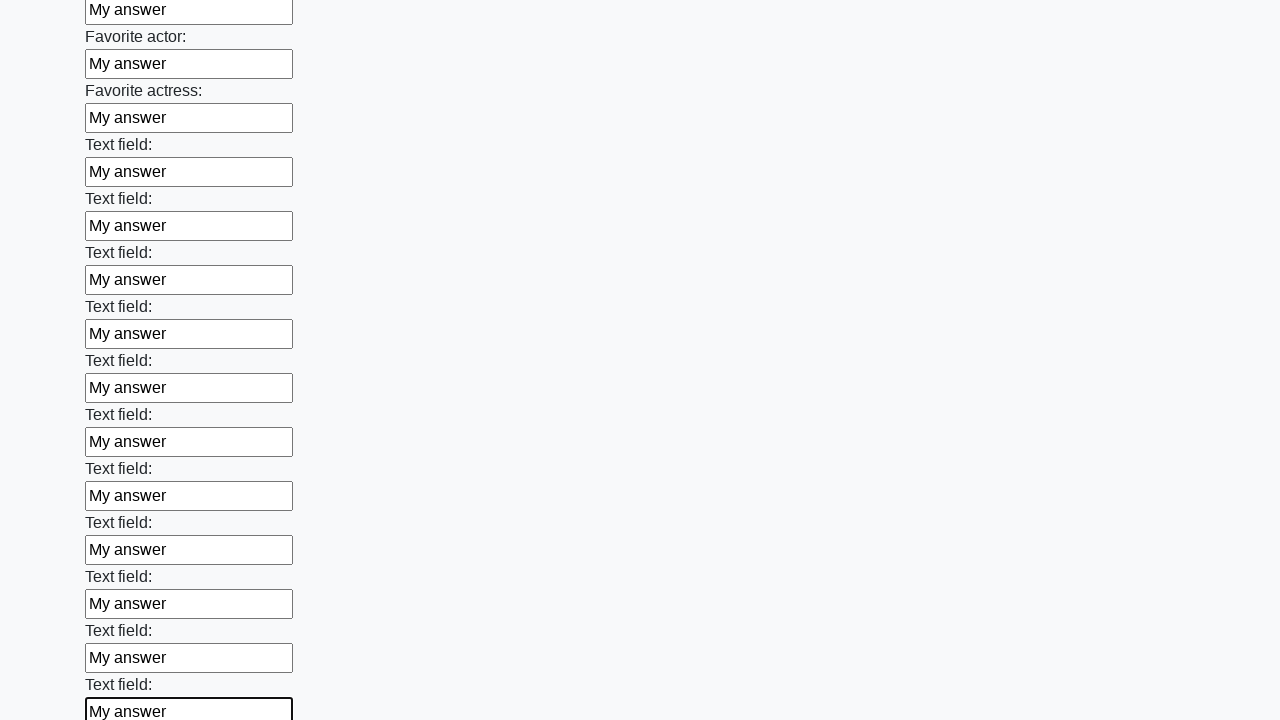

Filled an input field with 'My answer' on input >> nth=37
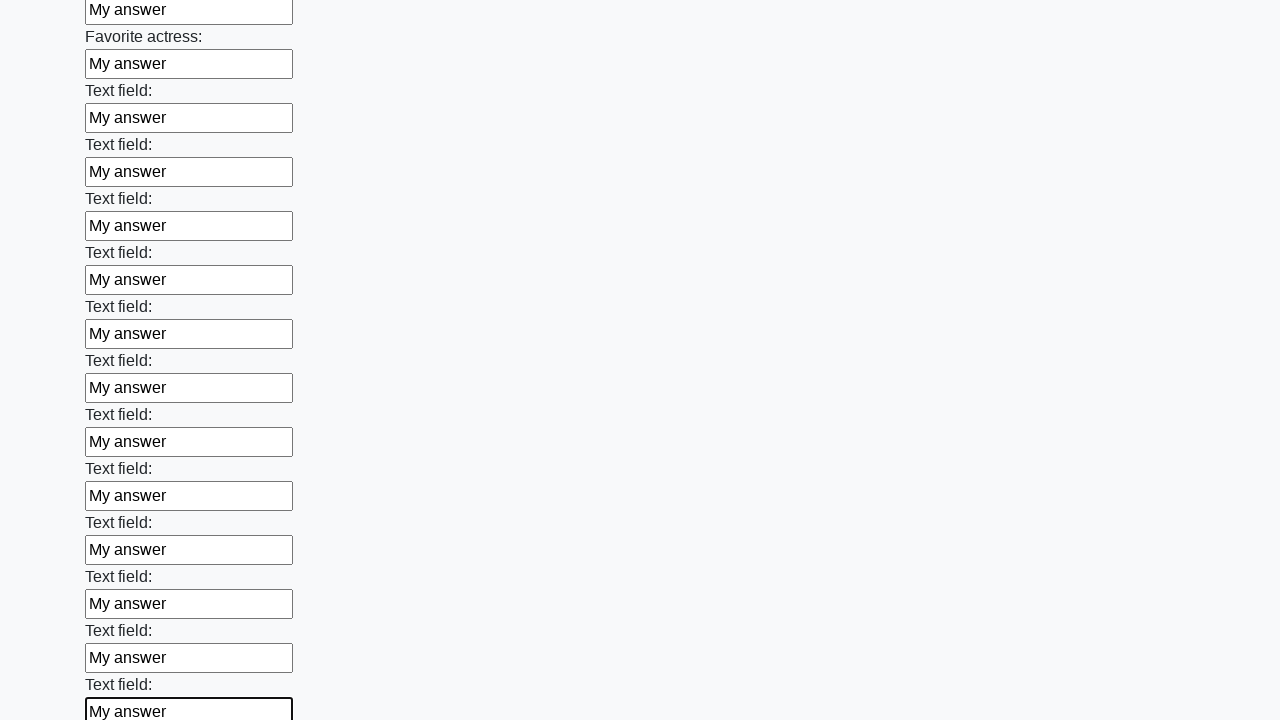

Filled an input field with 'My answer' on input >> nth=38
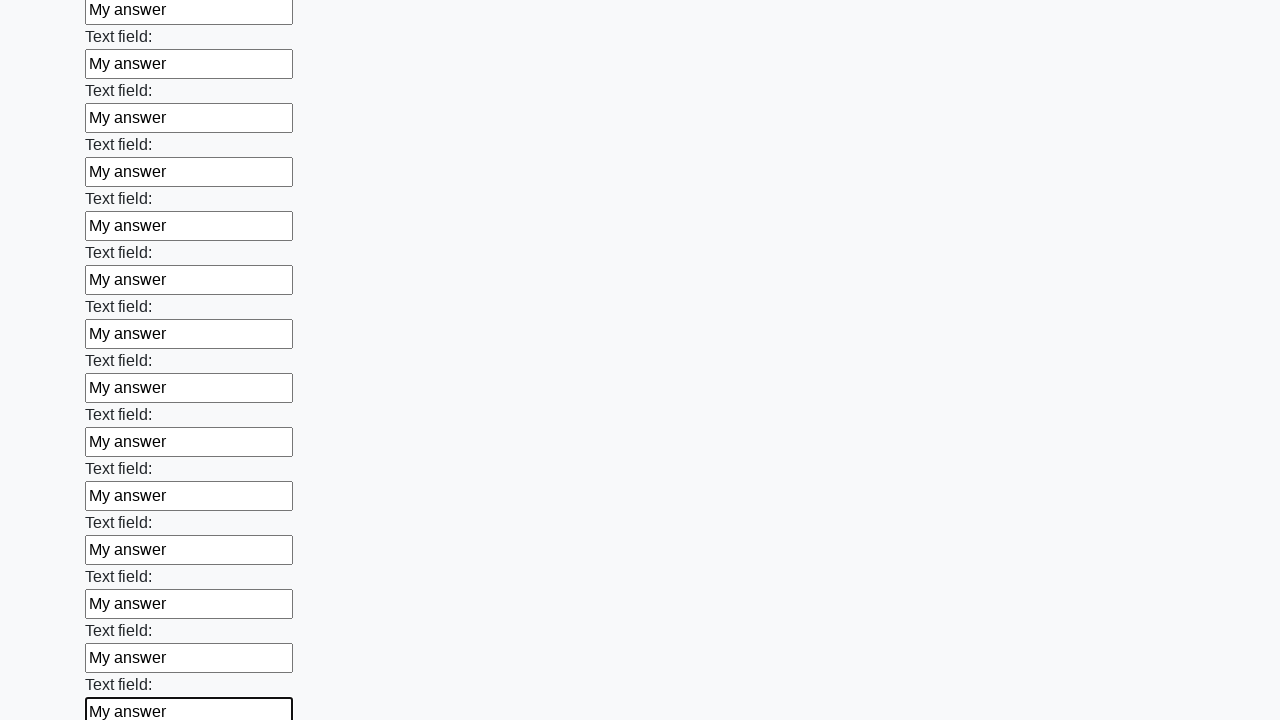

Filled an input field with 'My answer' on input >> nth=39
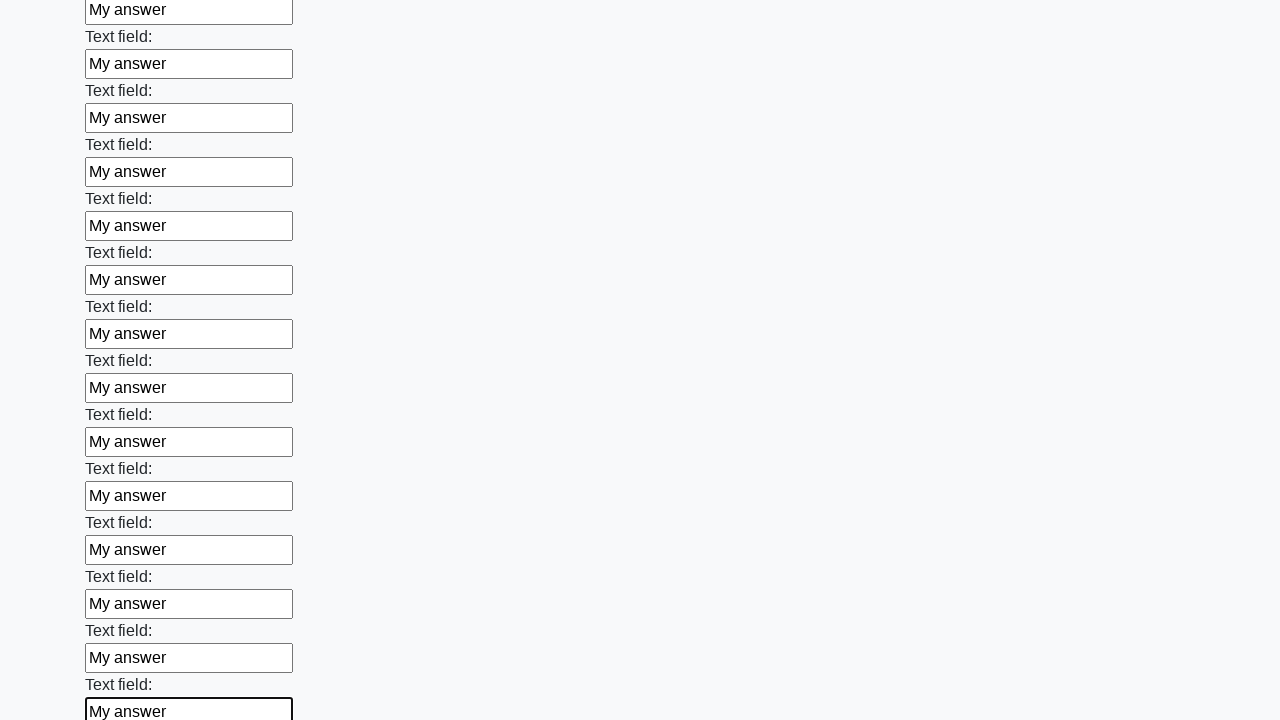

Filled an input field with 'My answer' on input >> nth=40
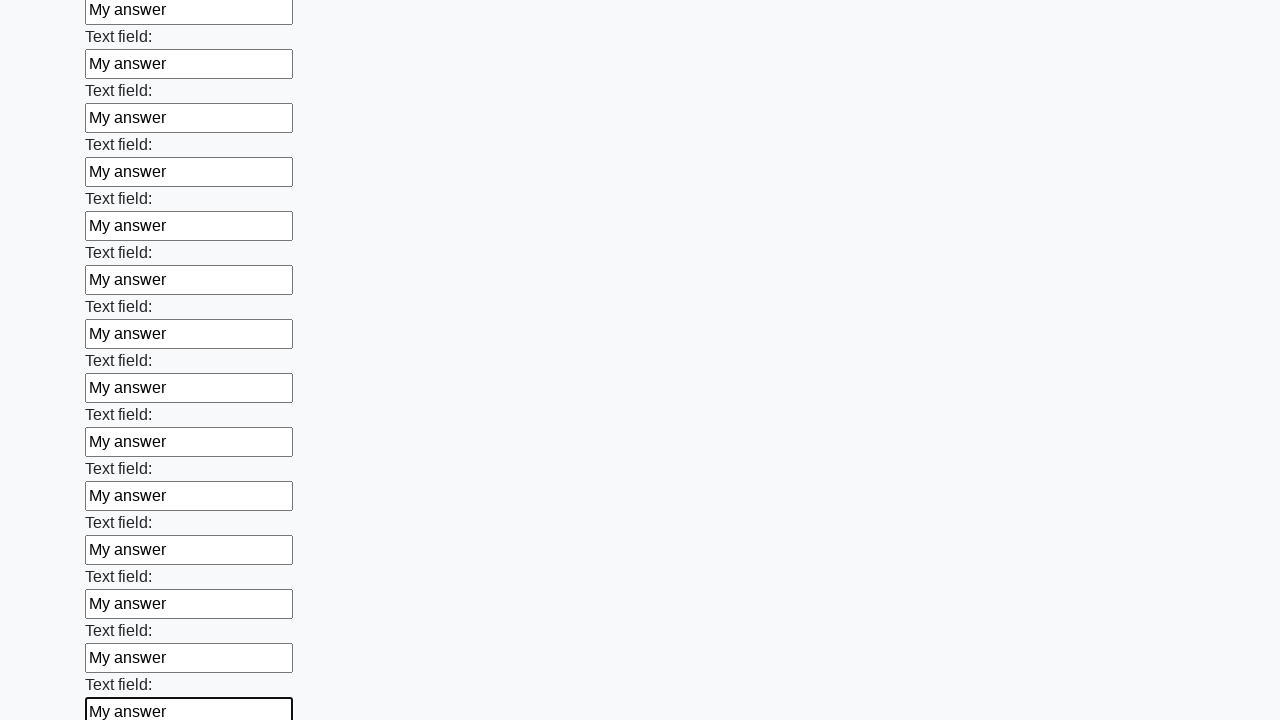

Filled an input field with 'My answer' on input >> nth=41
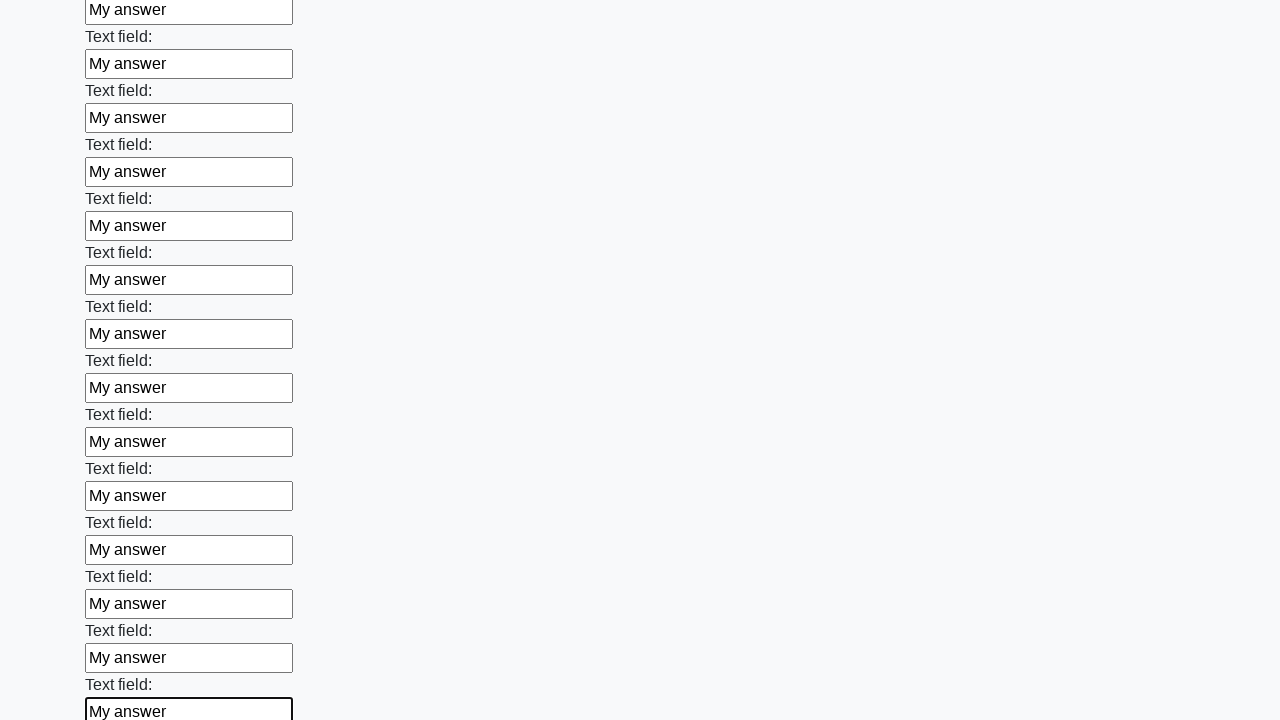

Filled an input field with 'My answer' on input >> nth=42
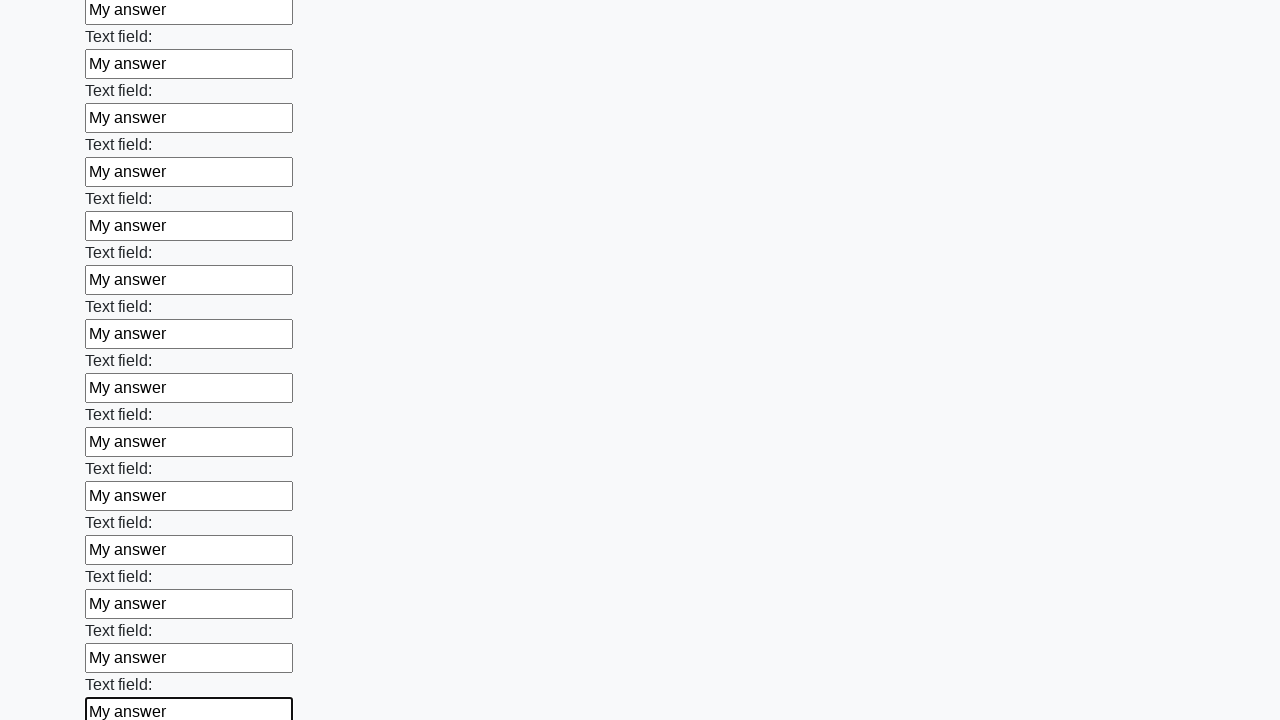

Filled an input field with 'My answer' on input >> nth=43
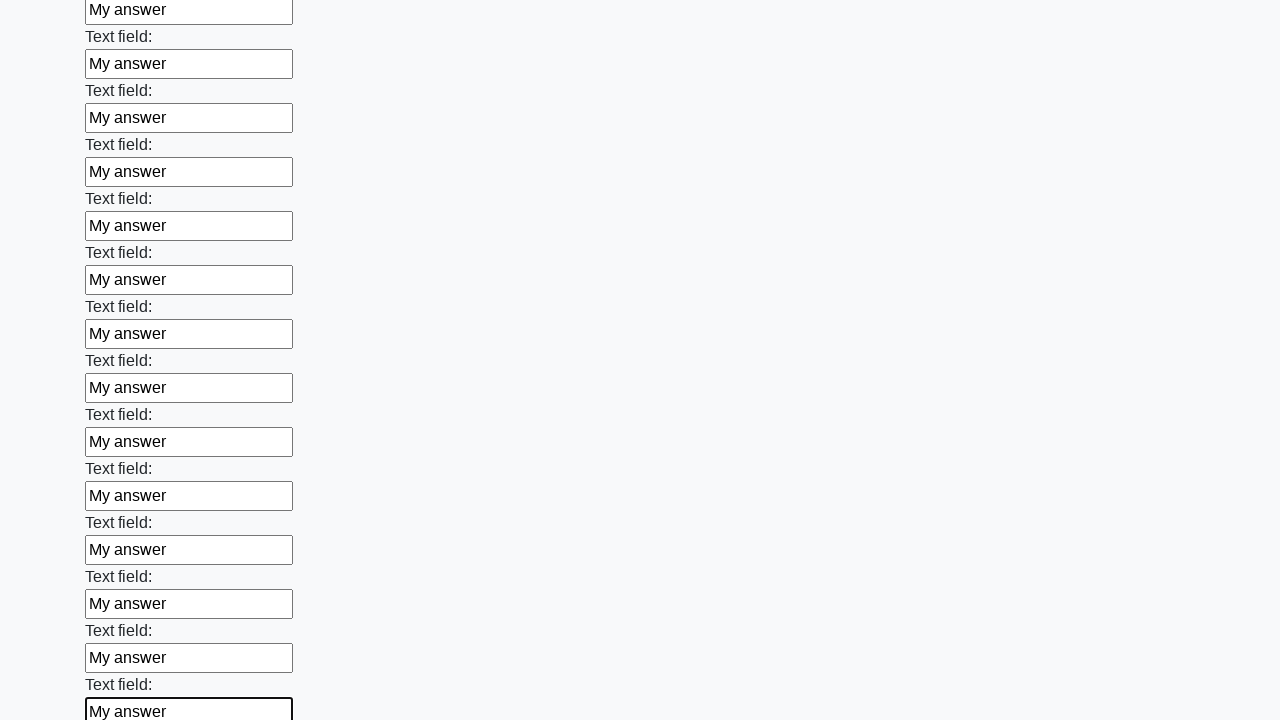

Filled an input field with 'My answer' on input >> nth=44
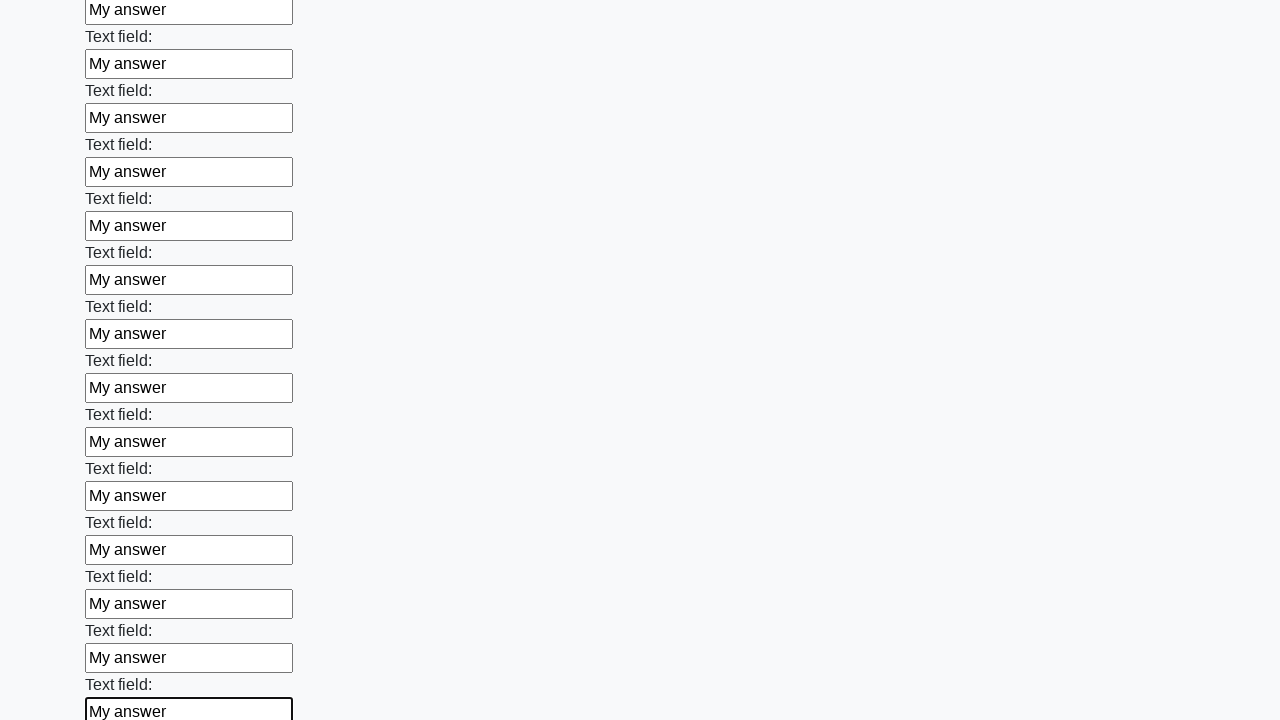

Filled an input field with 'My answer' on input >> nth=45
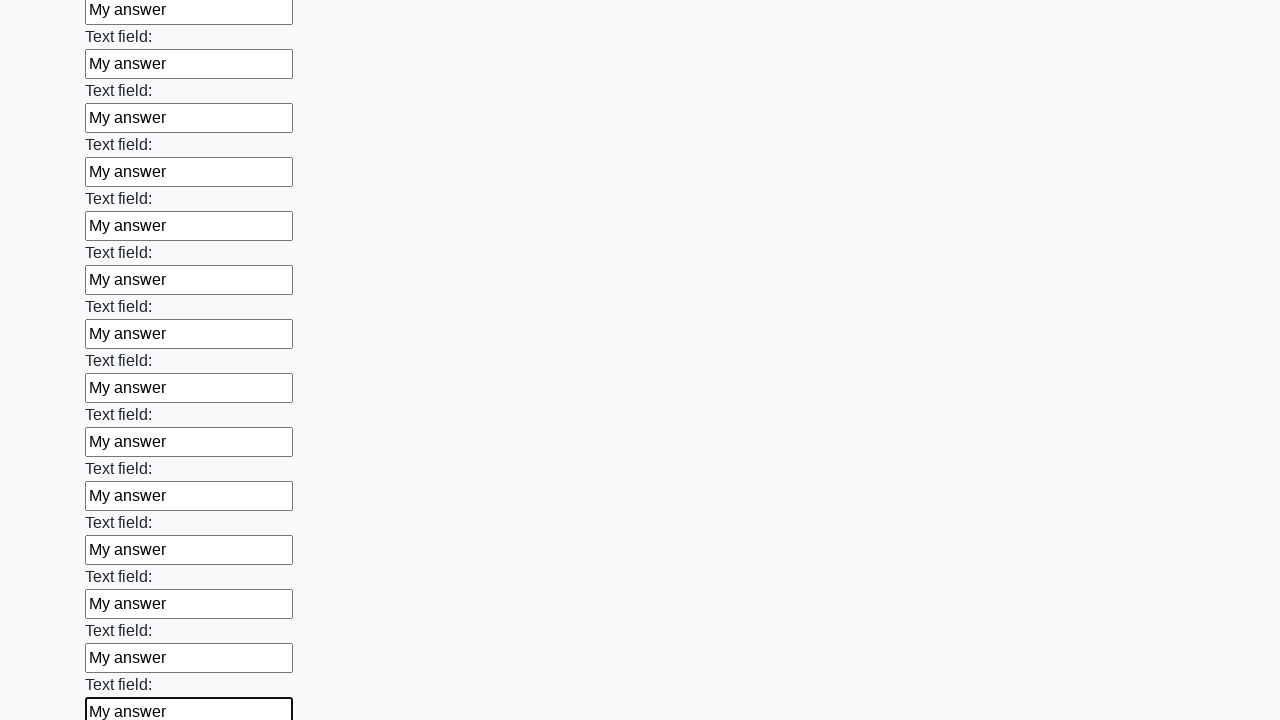

Filled an input field with 'My answer' on input >> nth=46
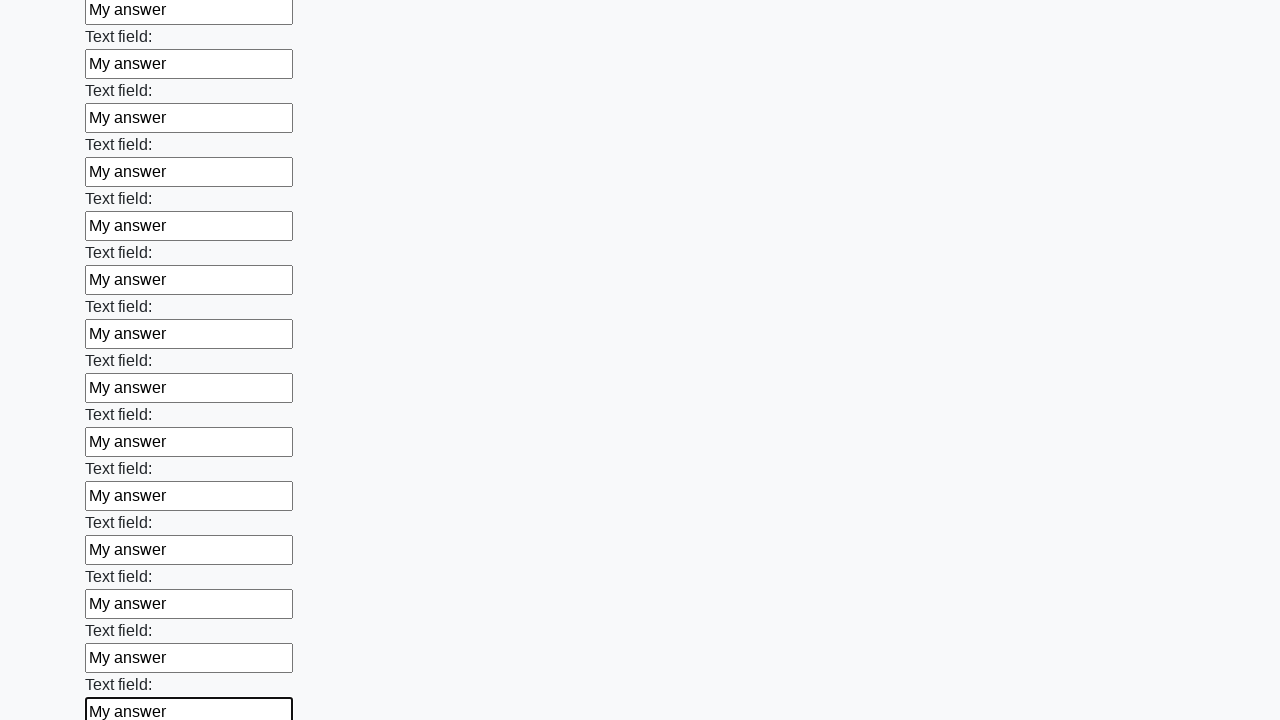

Filled an input field with 'My answer' on input >> nth=47
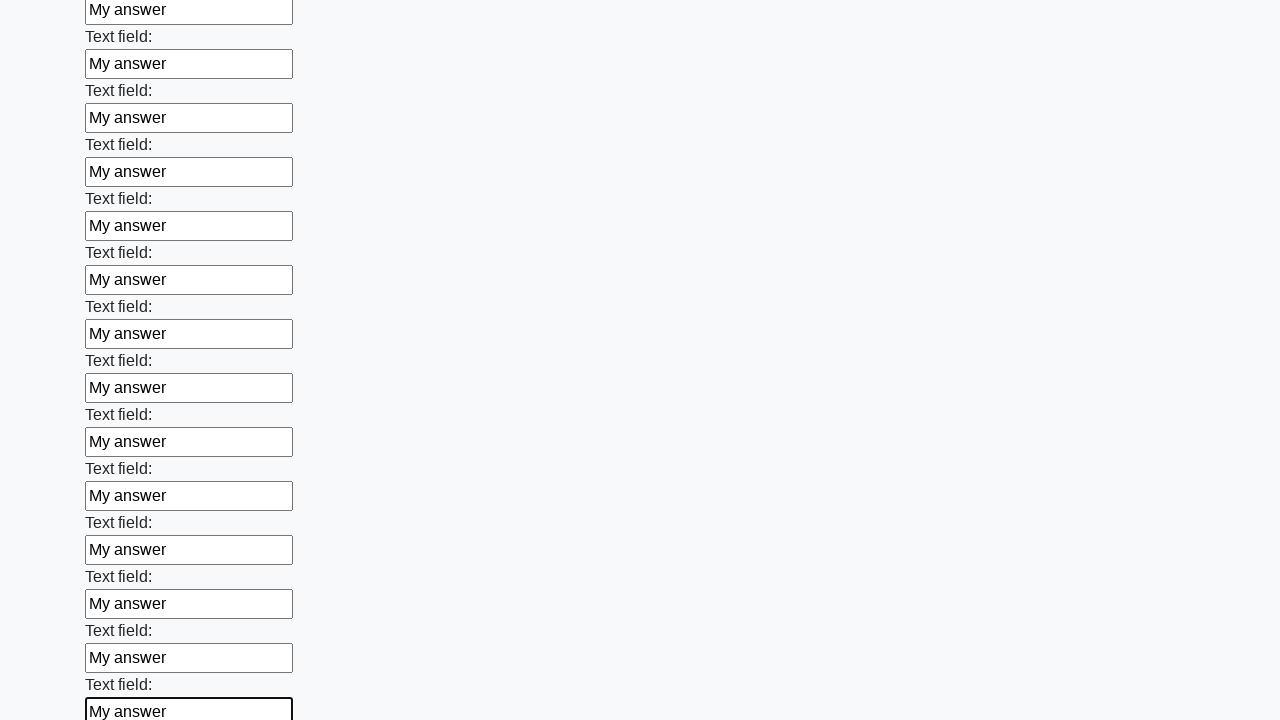

Filled an input field with 'My answer' on input >> nth=48
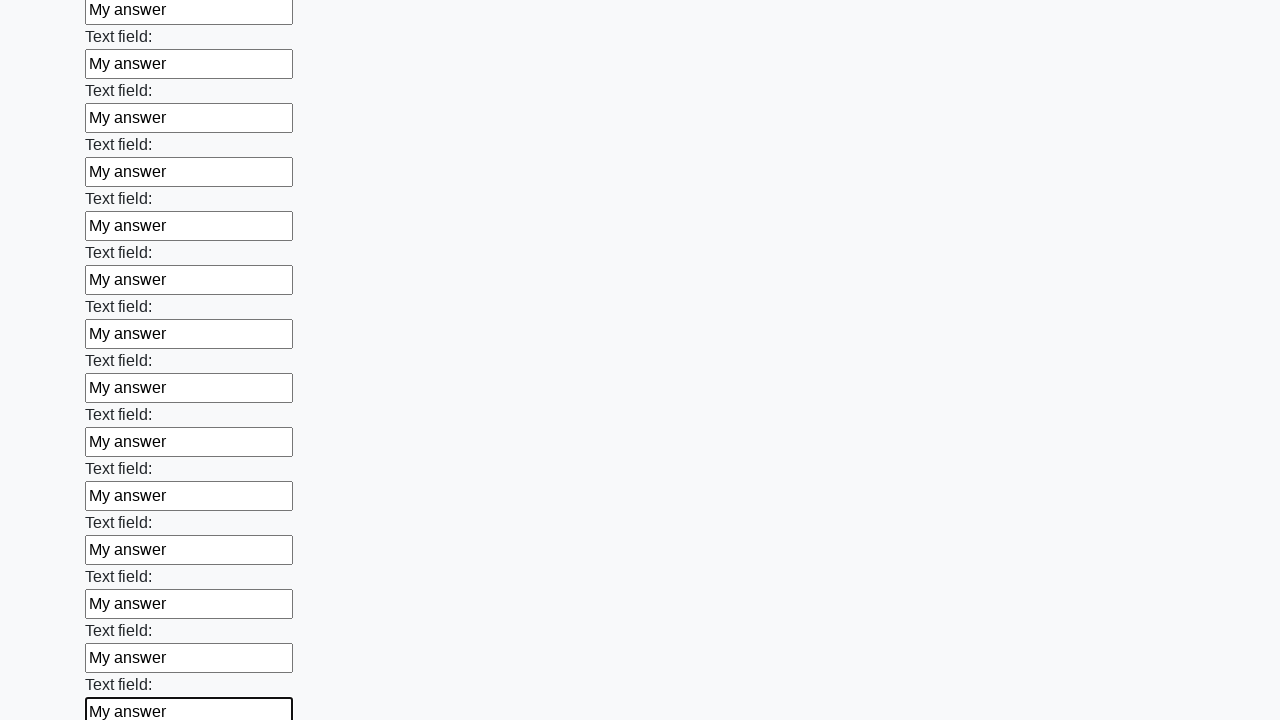

Filled an input field with 'My answer' on input >> nth=49
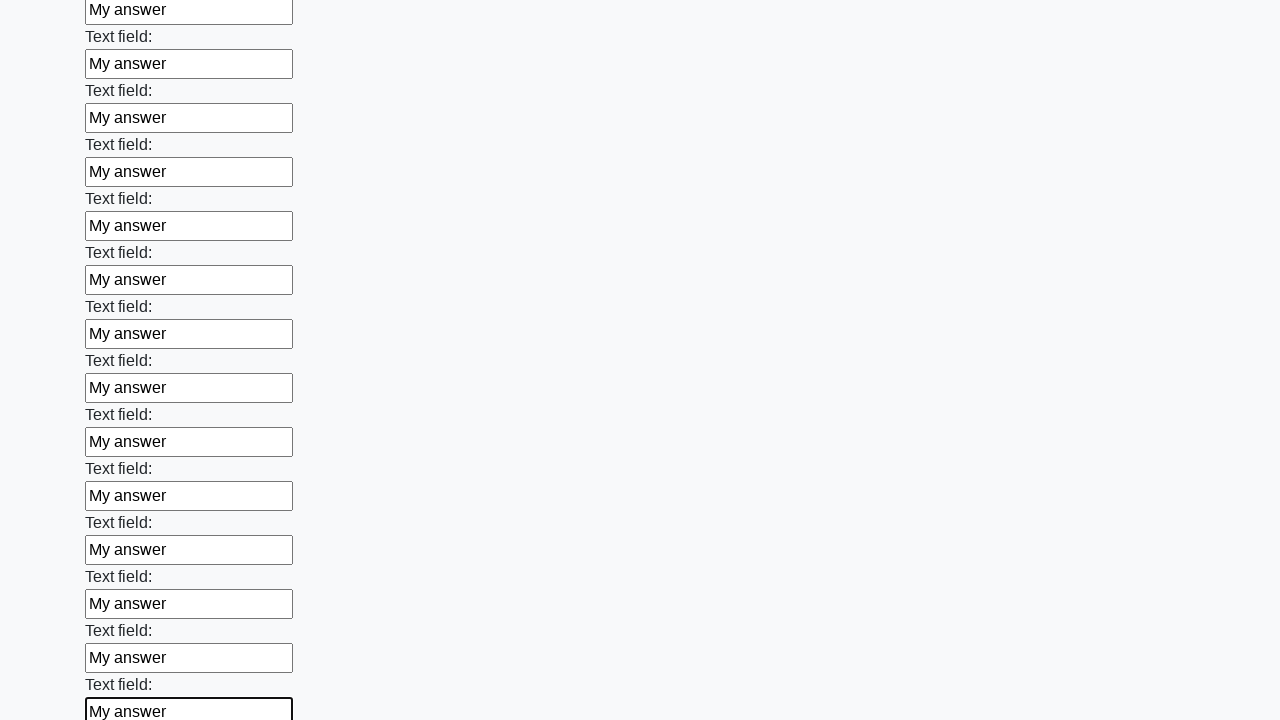

Filled an input field with 'My answer' on input >> nth=50
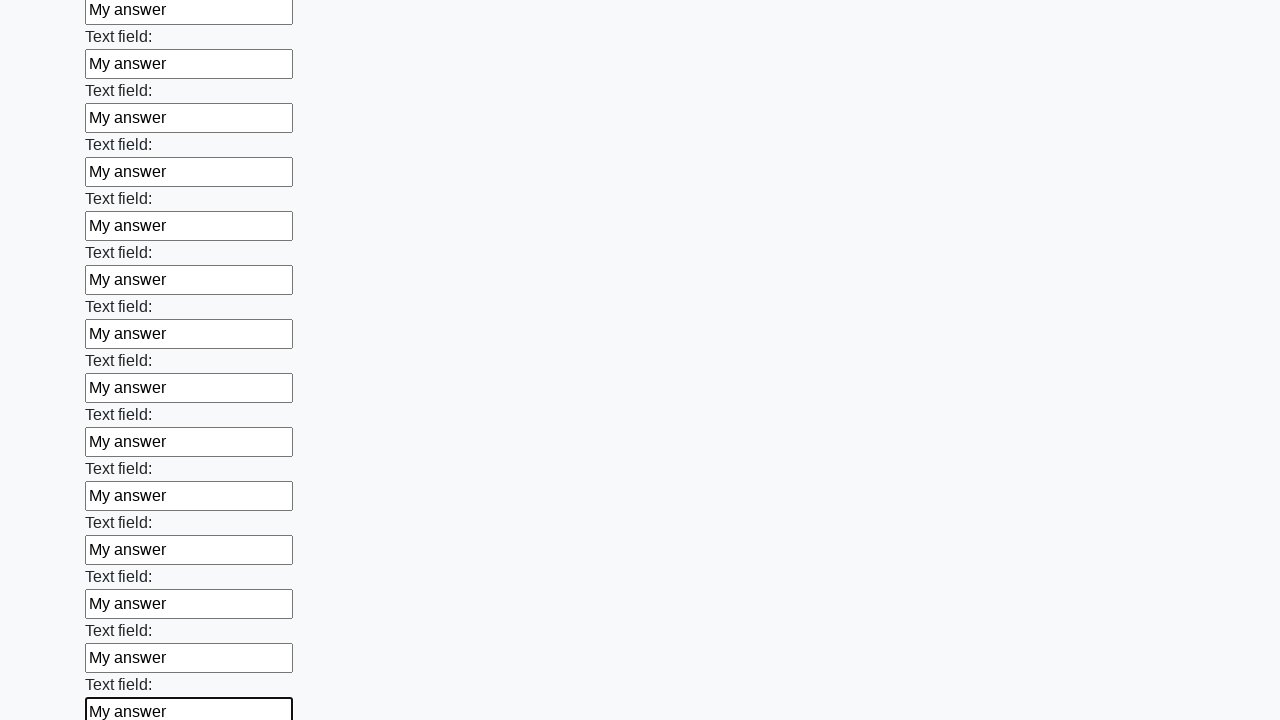

Filled an input field with 'My answer' on input >> nth=51
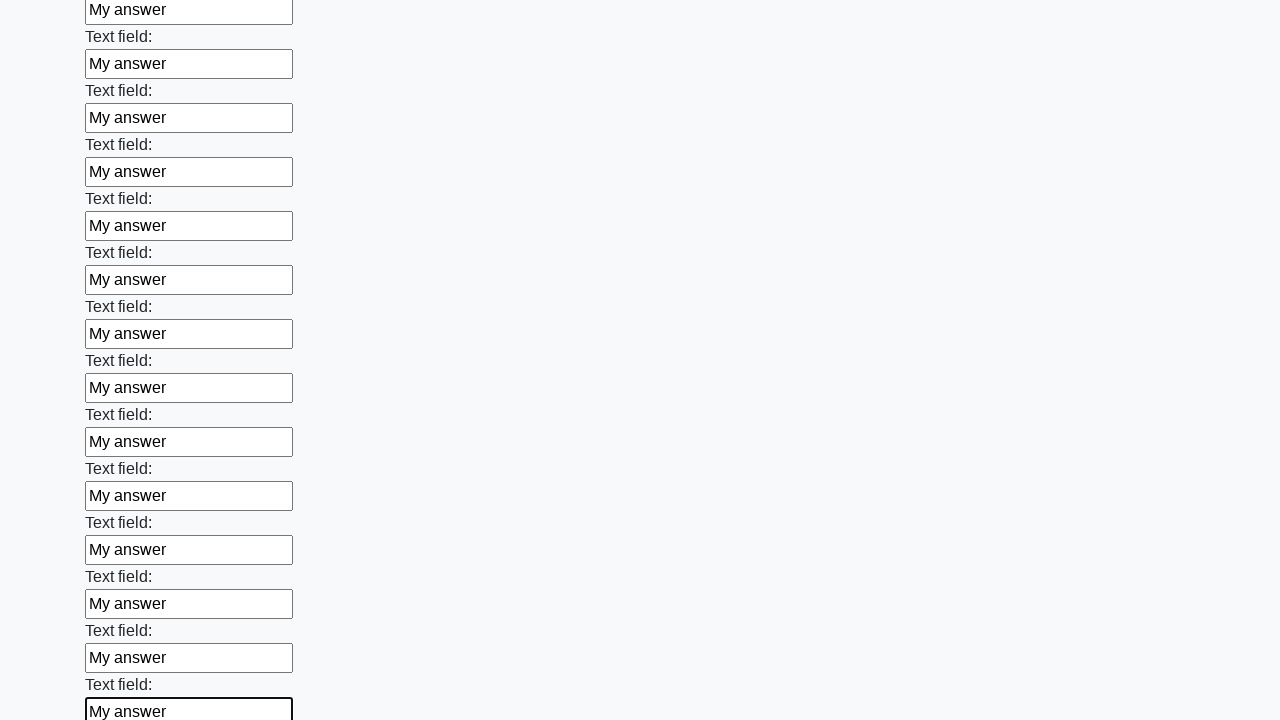

Filled an input field with 'My answer' on input >> nth=52
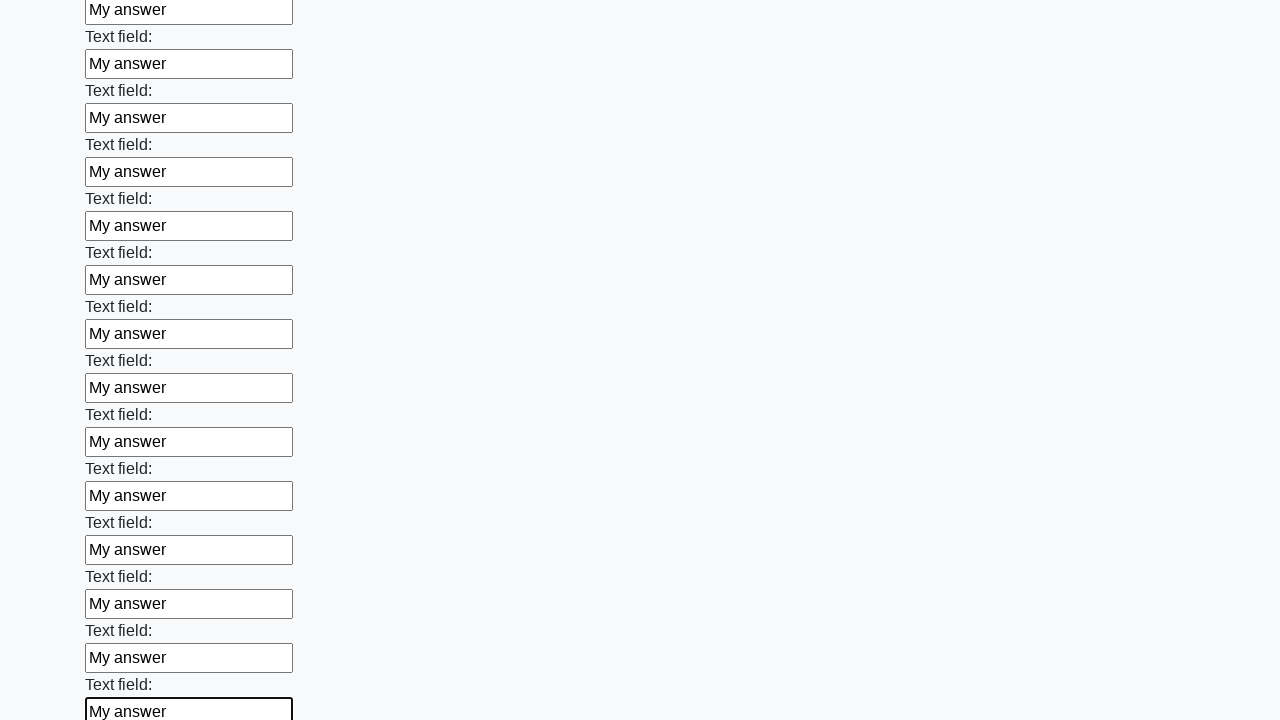

Filled an input field with 'My answer' on input >> nth=53
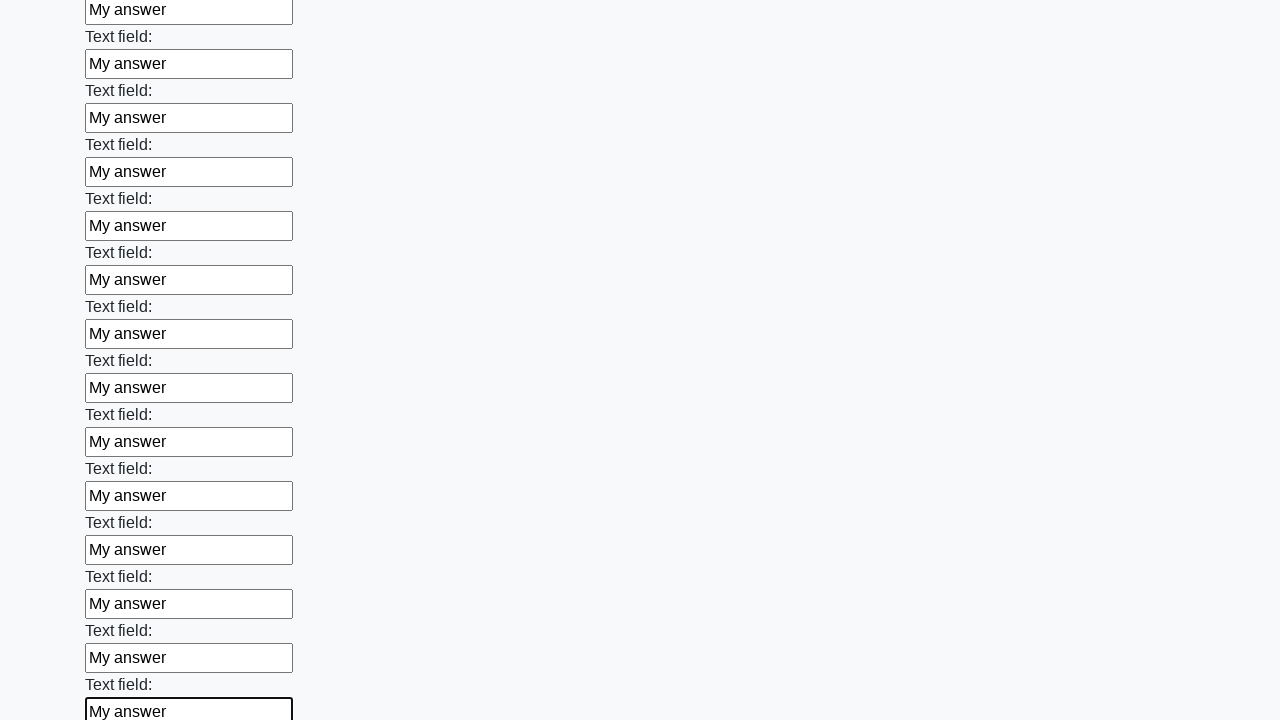

Filled an input field with 'My answer' on input >> nth=54
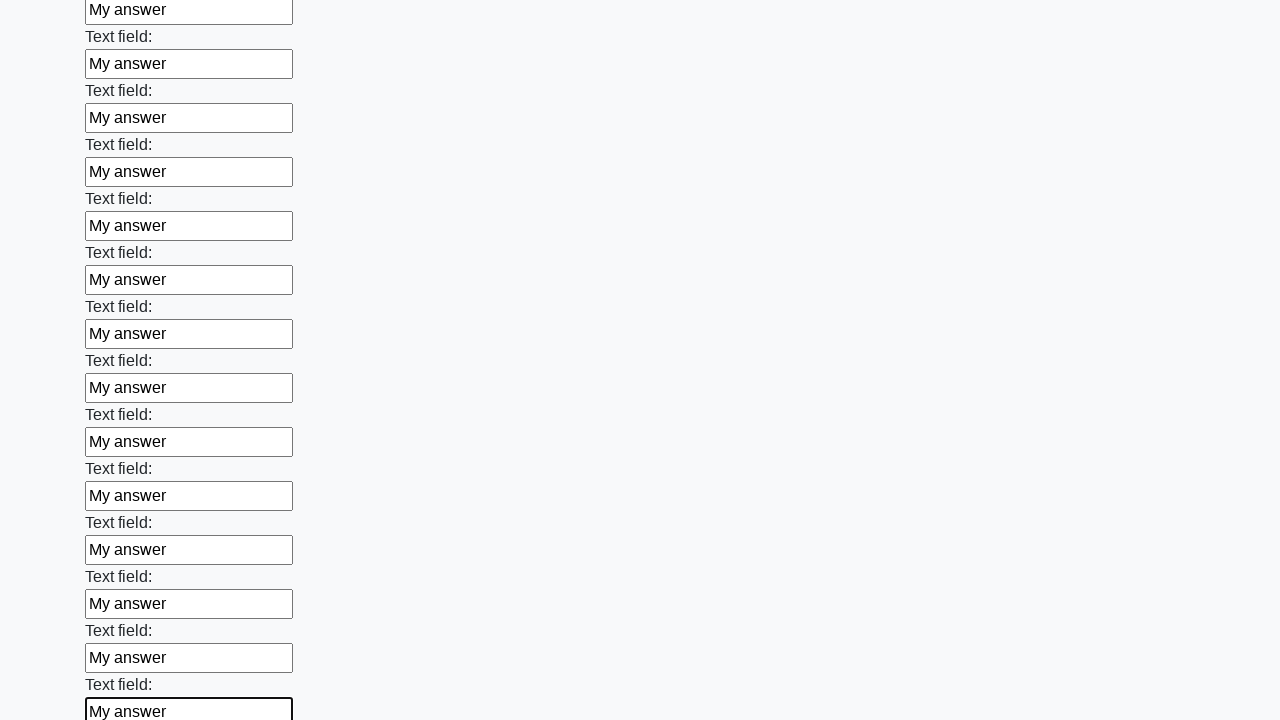

Filled an input field with 'My answer' on input >> nth=55
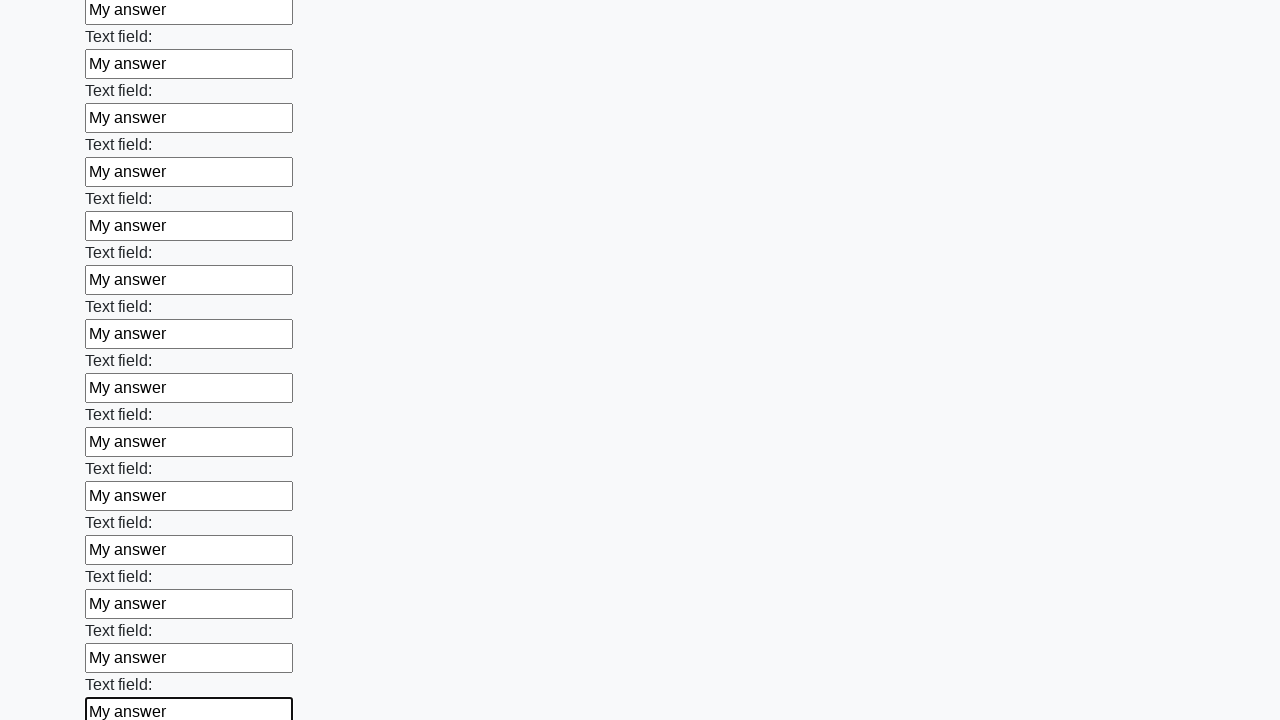

Filled an input field with 'My answer' on input >> nth=56
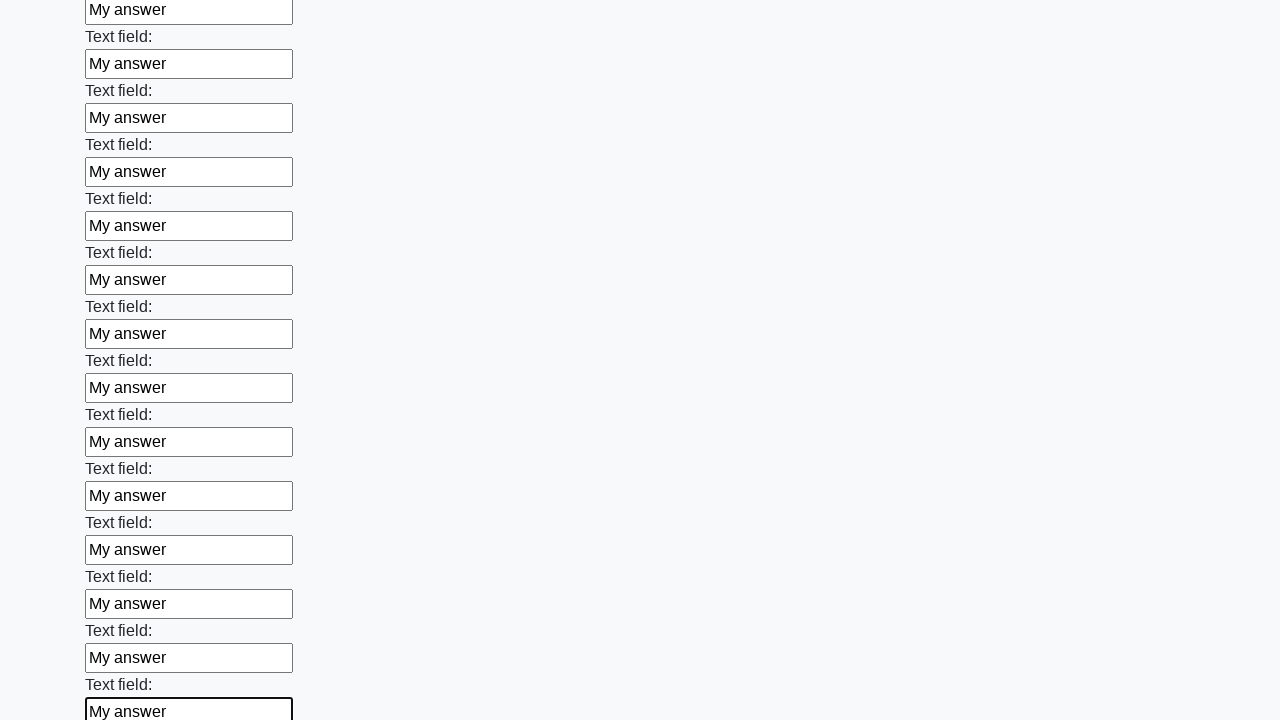

Filled an input field with 'My answer' on input >> nth=57
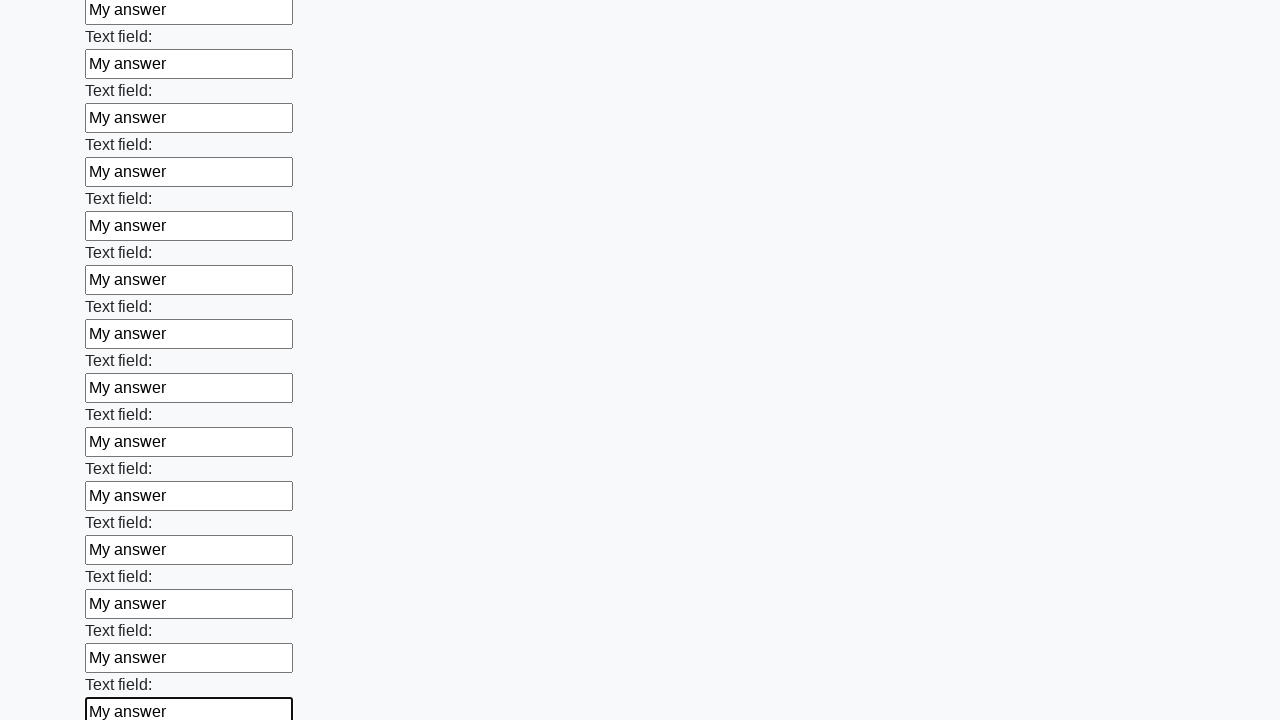

Filled an input field with 'My answer' on input >> nth=58
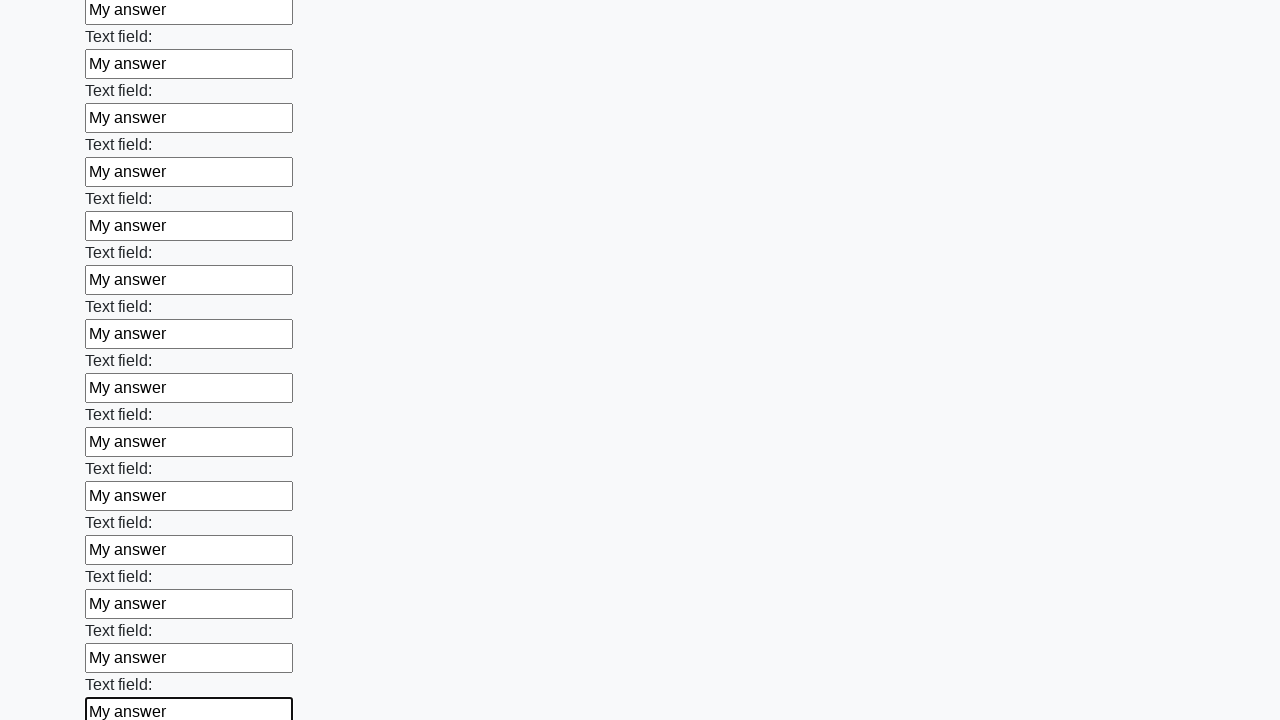

Filled an input field with 'My answer' on input >> nth=59
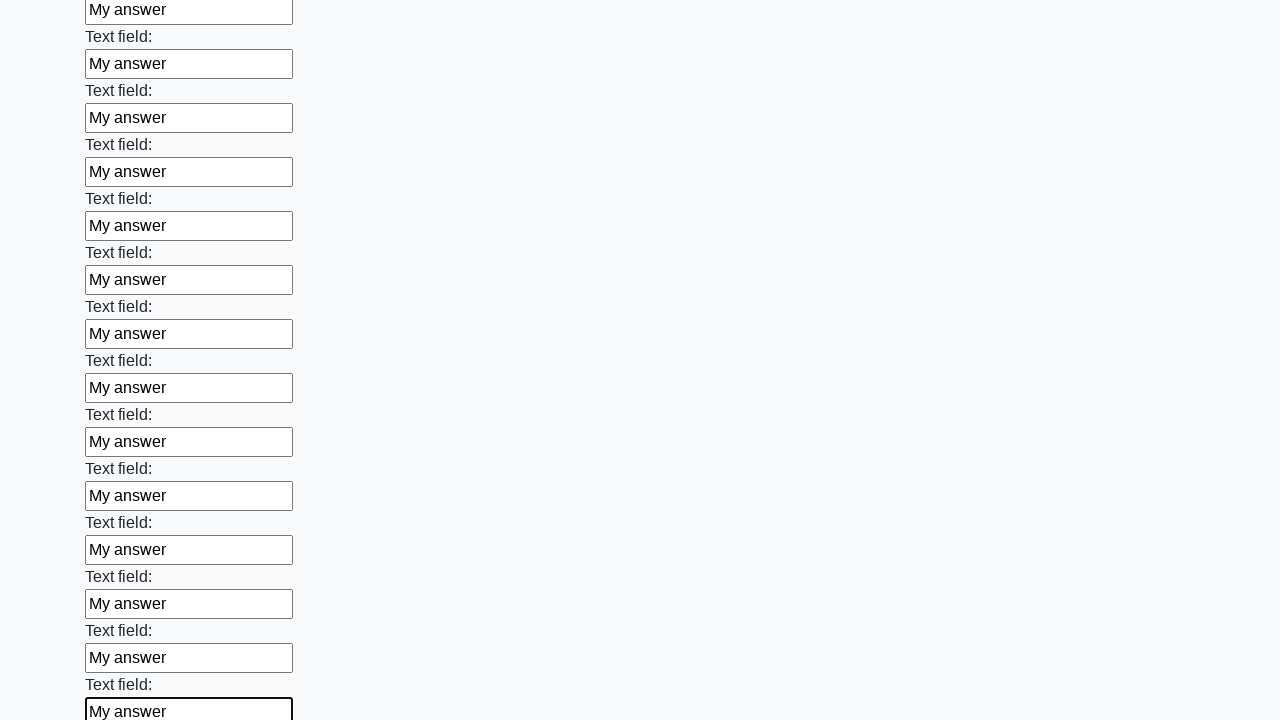

Filled an input field with 'My answer' on input >> nth=60
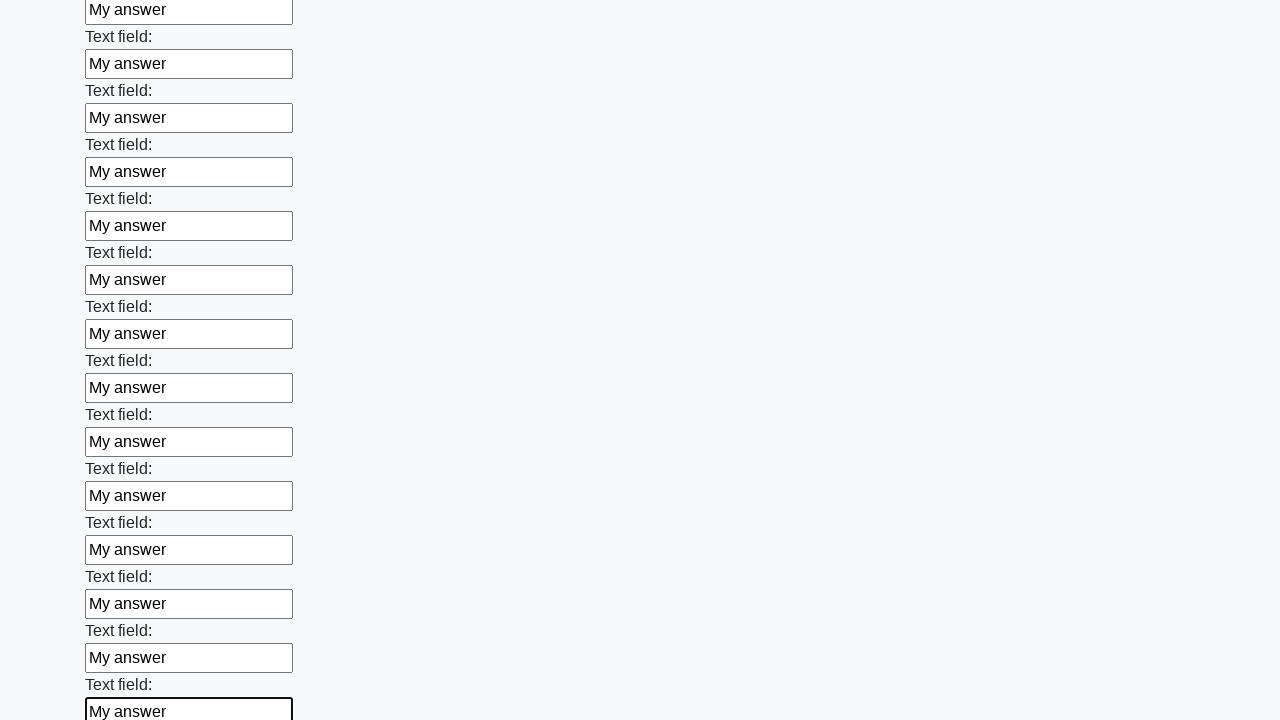

Filled an input field with 'My answer' on input >> nth=61
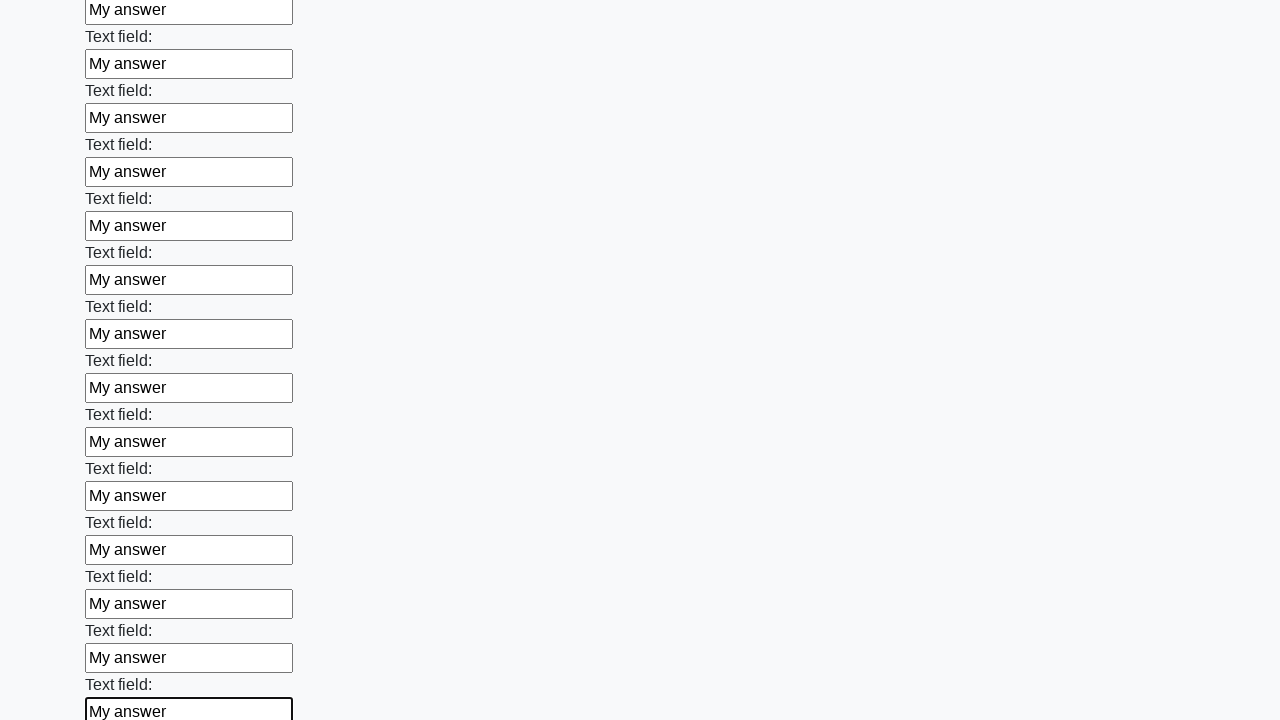

Filled an input field with 'My answer' on input >> nth=62
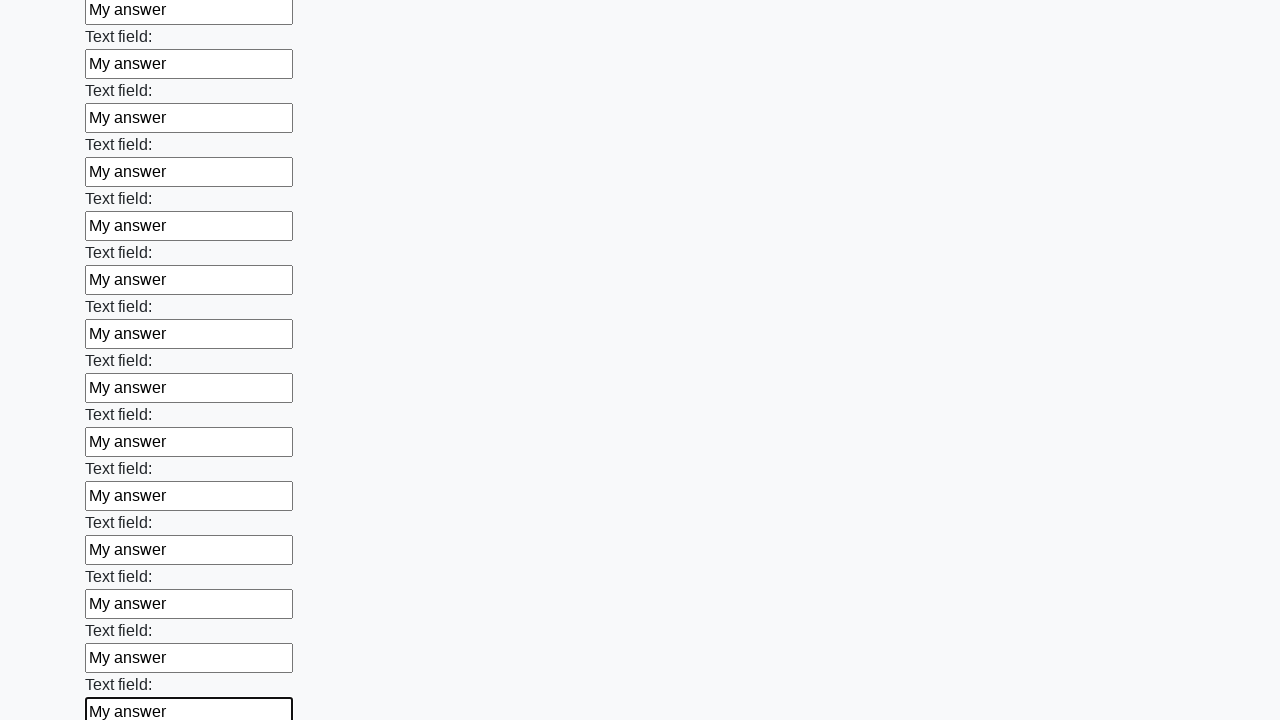

Filled an input field with 'My answer' on input >> nth=63
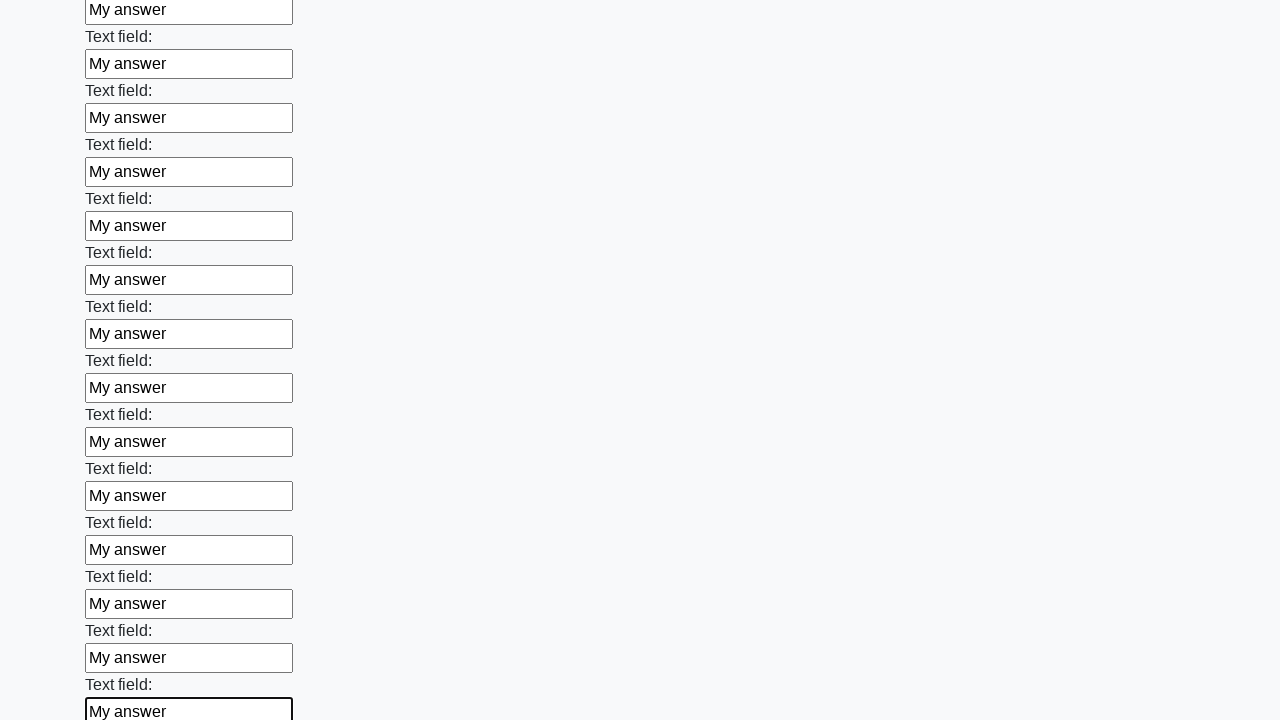

Filled an input field with 'My answer' on input >> nth=64
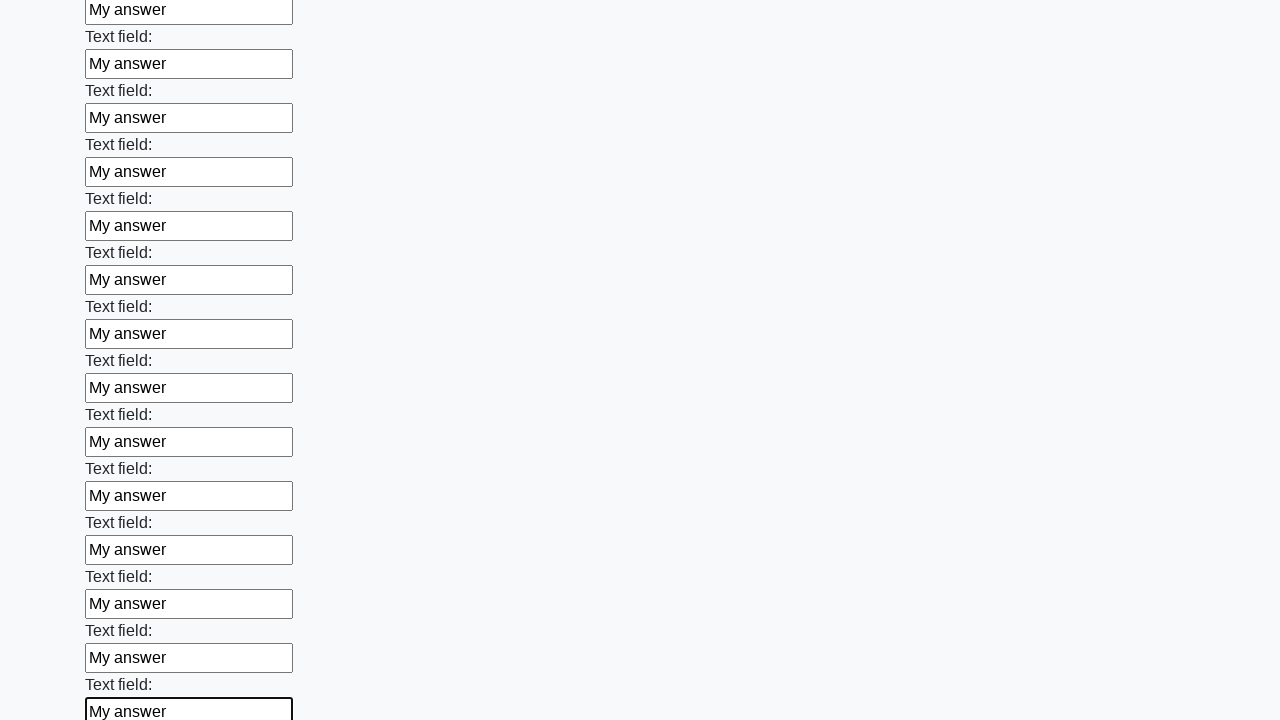

Filled an input field with 'My answer' on input >> nth=65
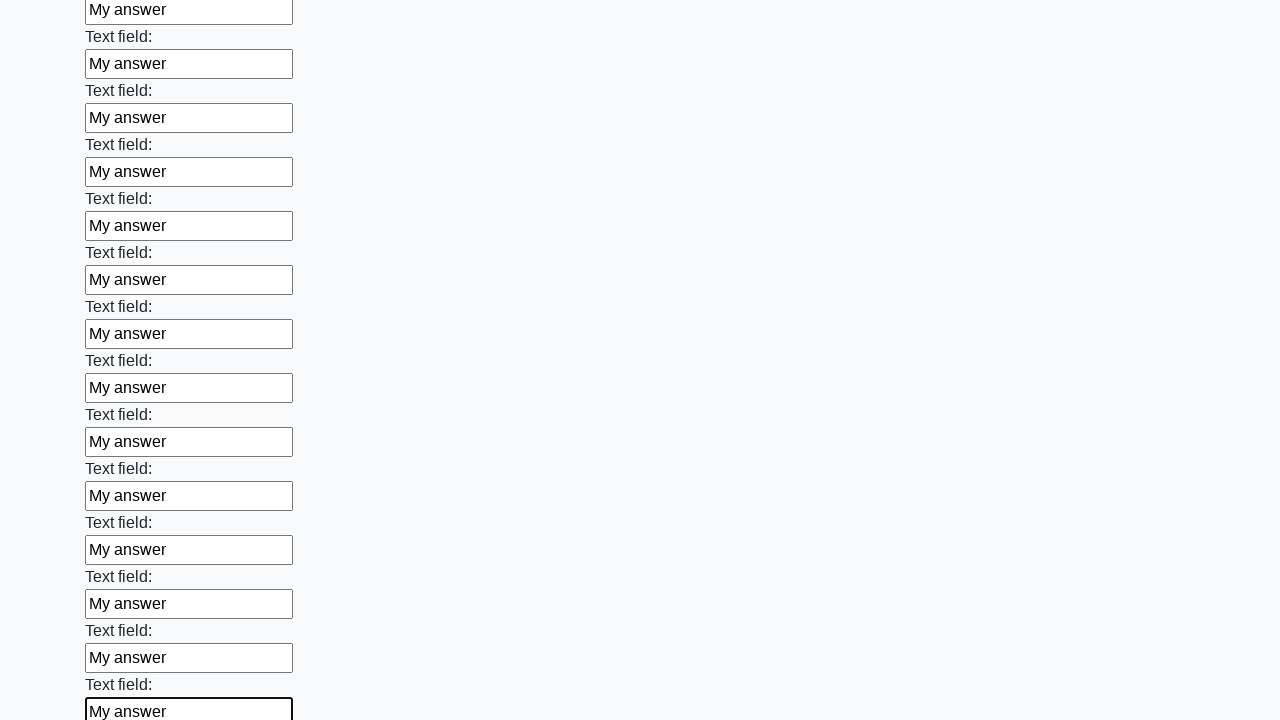

Filled an input field with 'My answer' on input >> nth=66
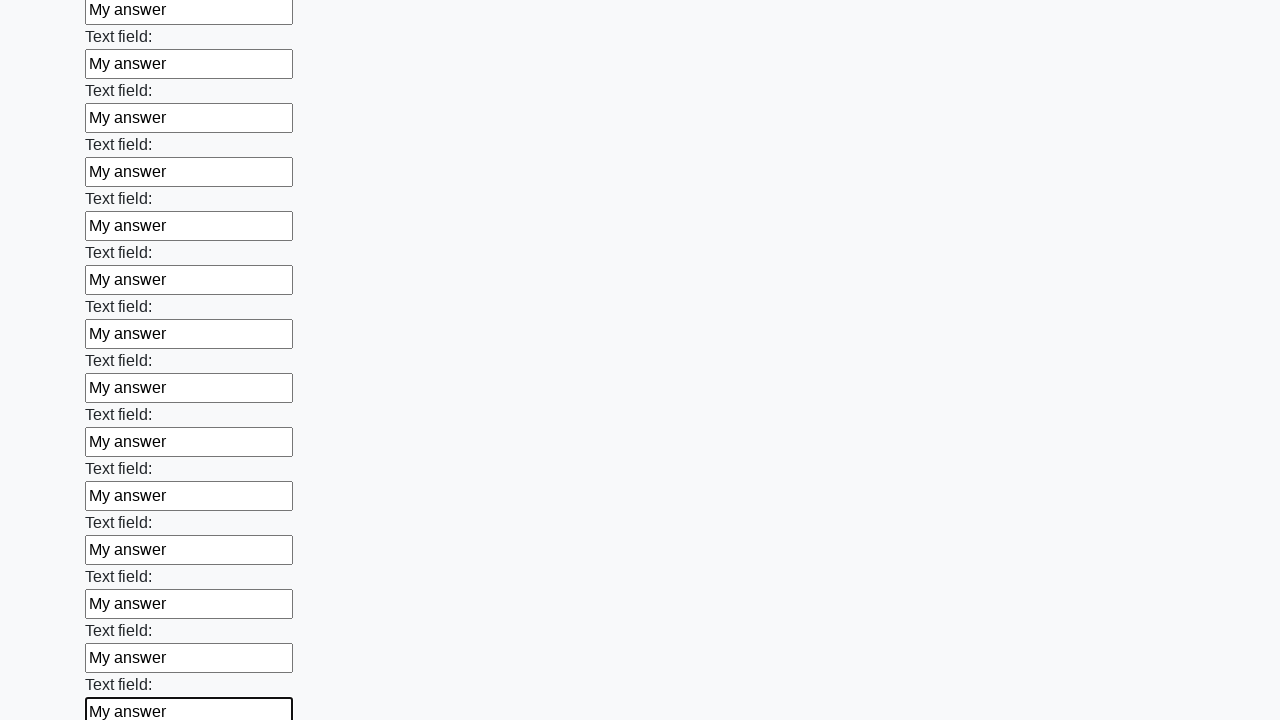

Filled an input field with 'My answer' on input >> nth=67
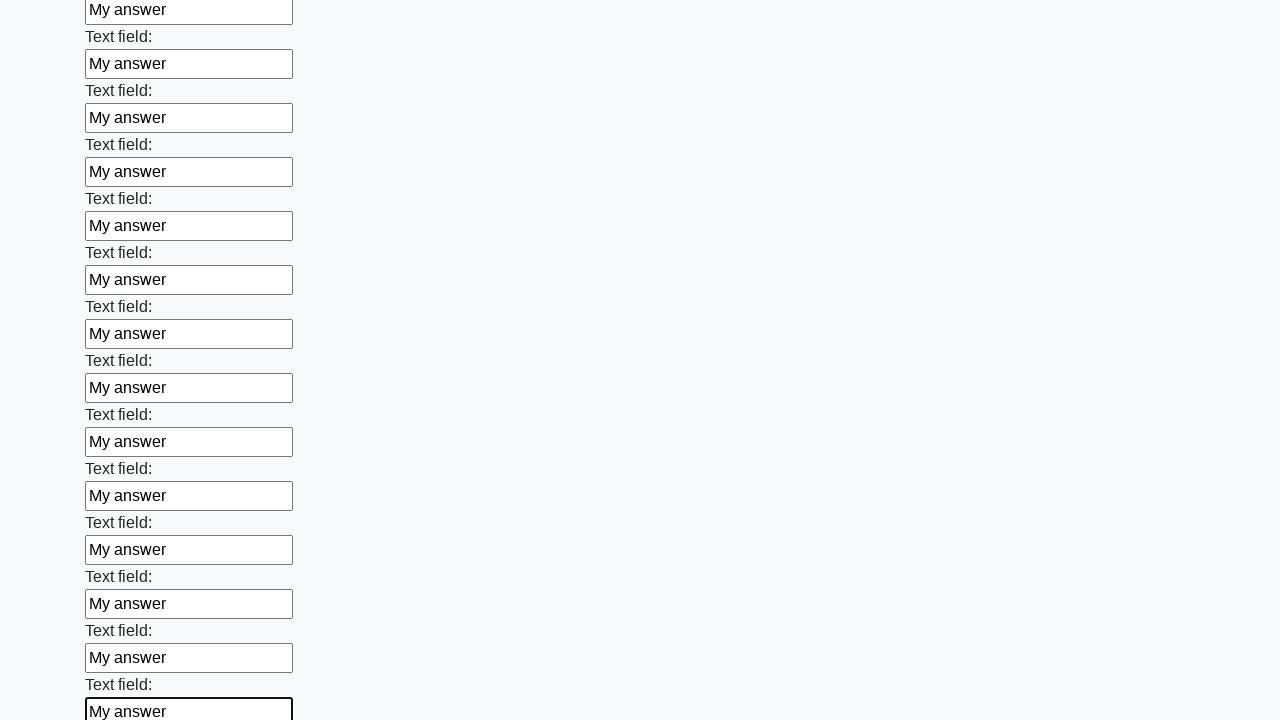

Filled an input field with 'My answer' on input >> nth=68
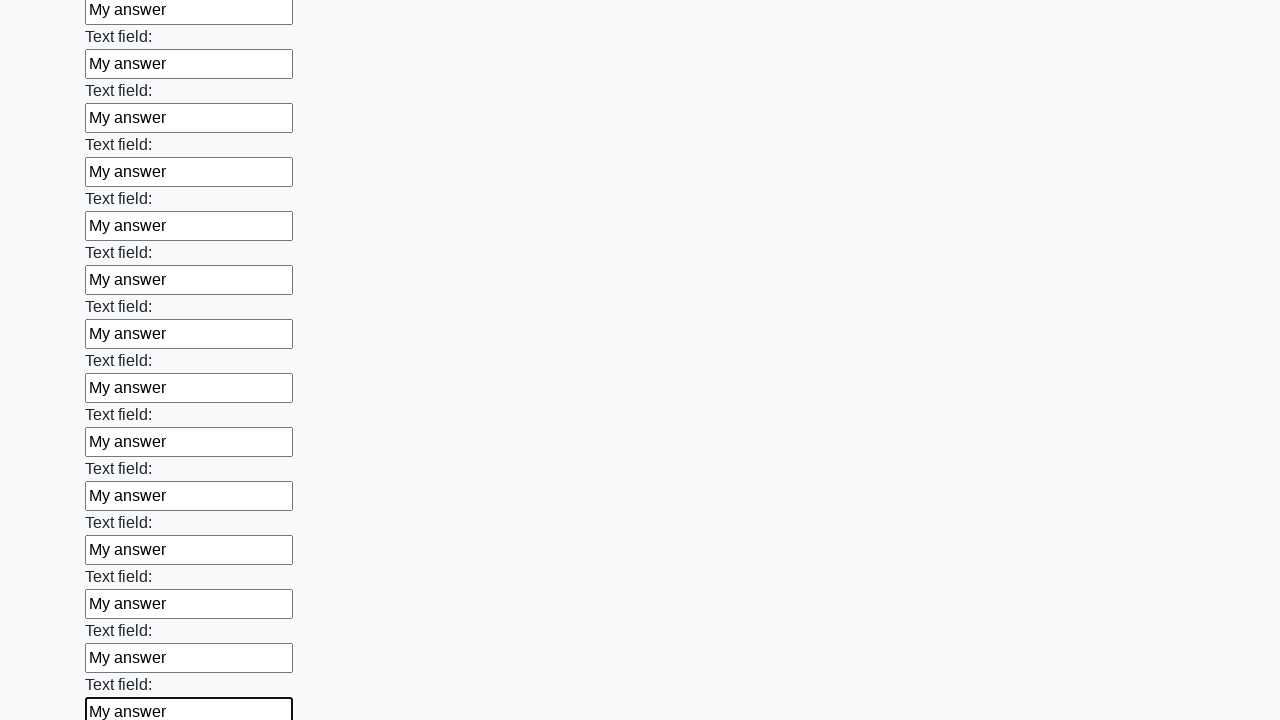

Filled an input field with 'My answer' on input >> nth=69
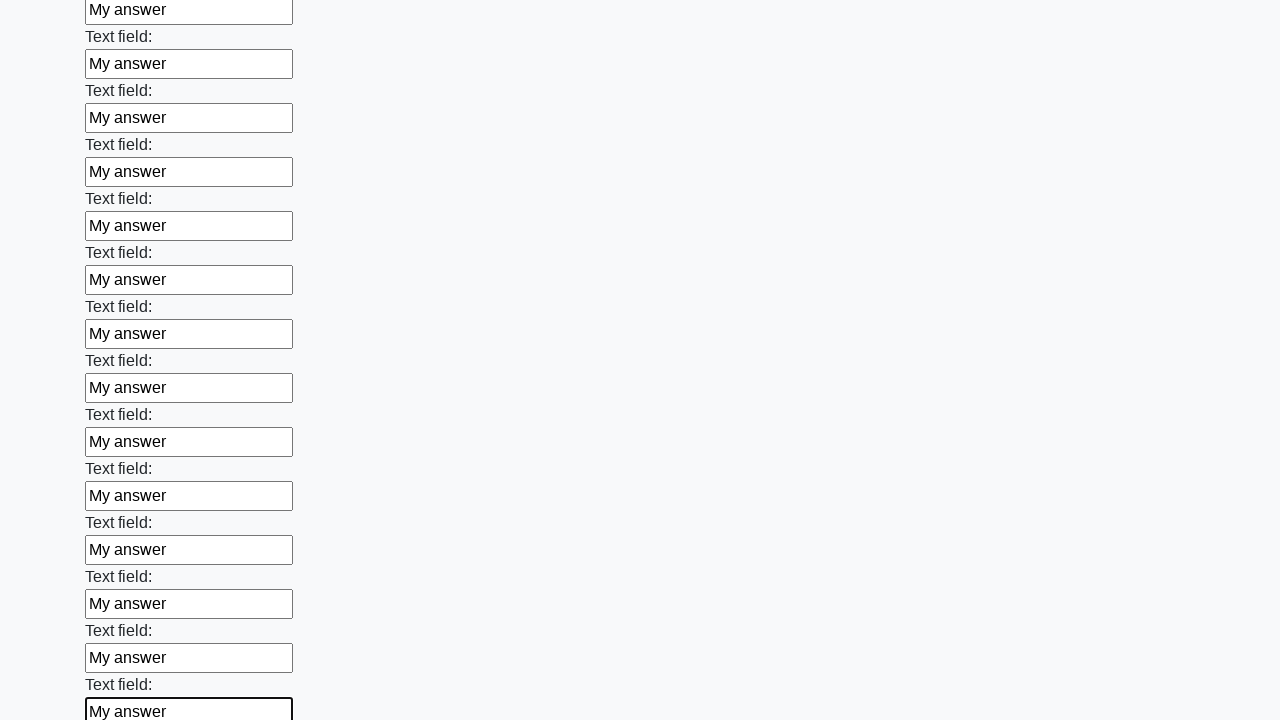

Filled an input field with 'My answer' on input >> nth=70
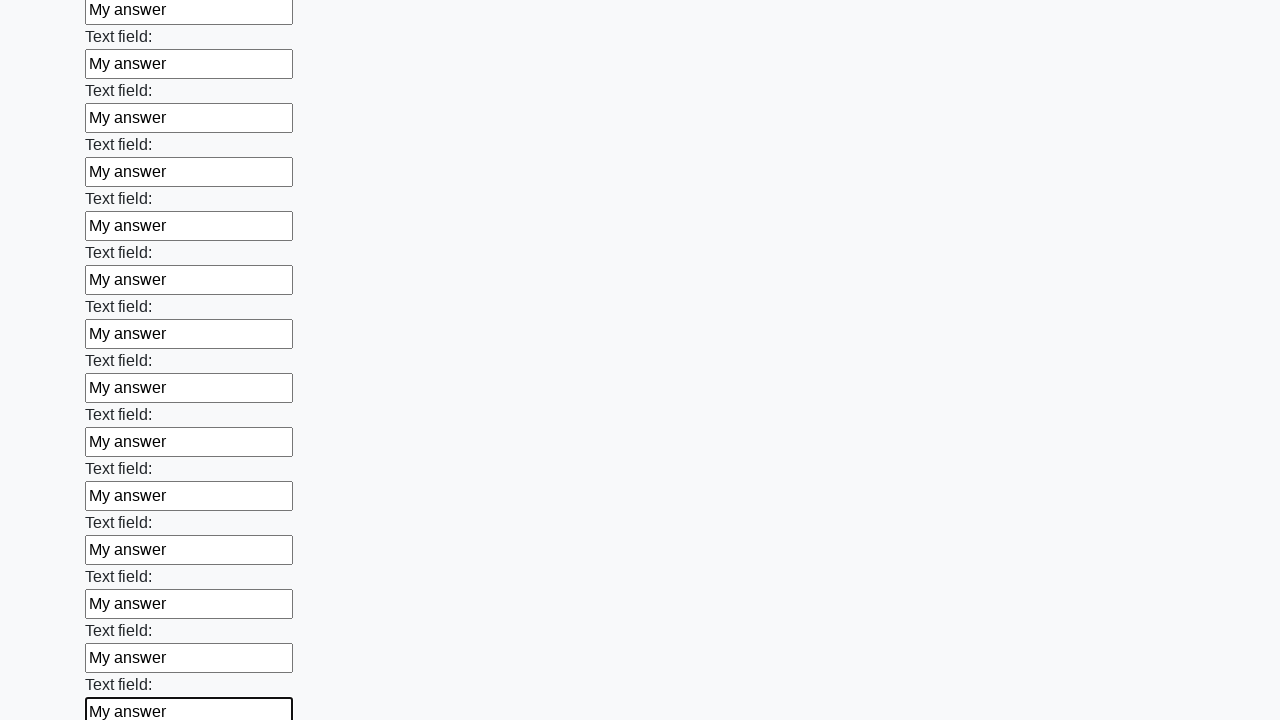

Filled an input field with 'My answer' on input >> nth=71
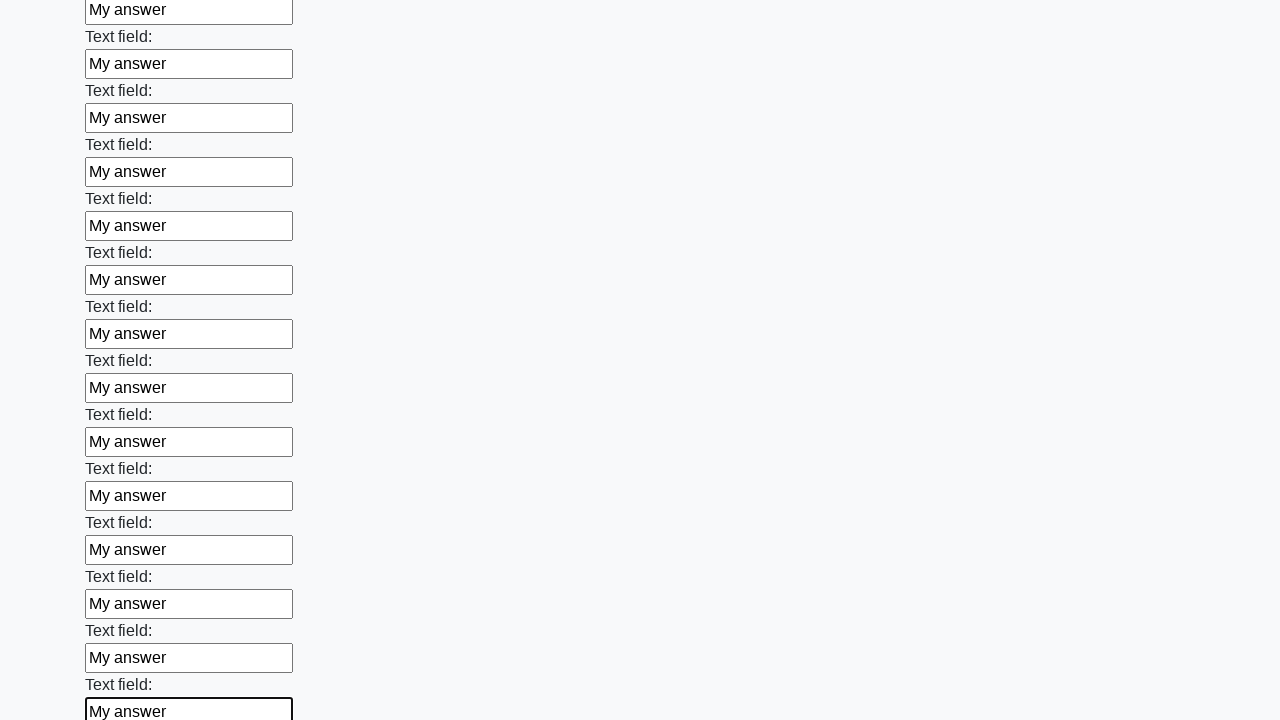

Filled an input field with 'My answer' on input >> nth=72
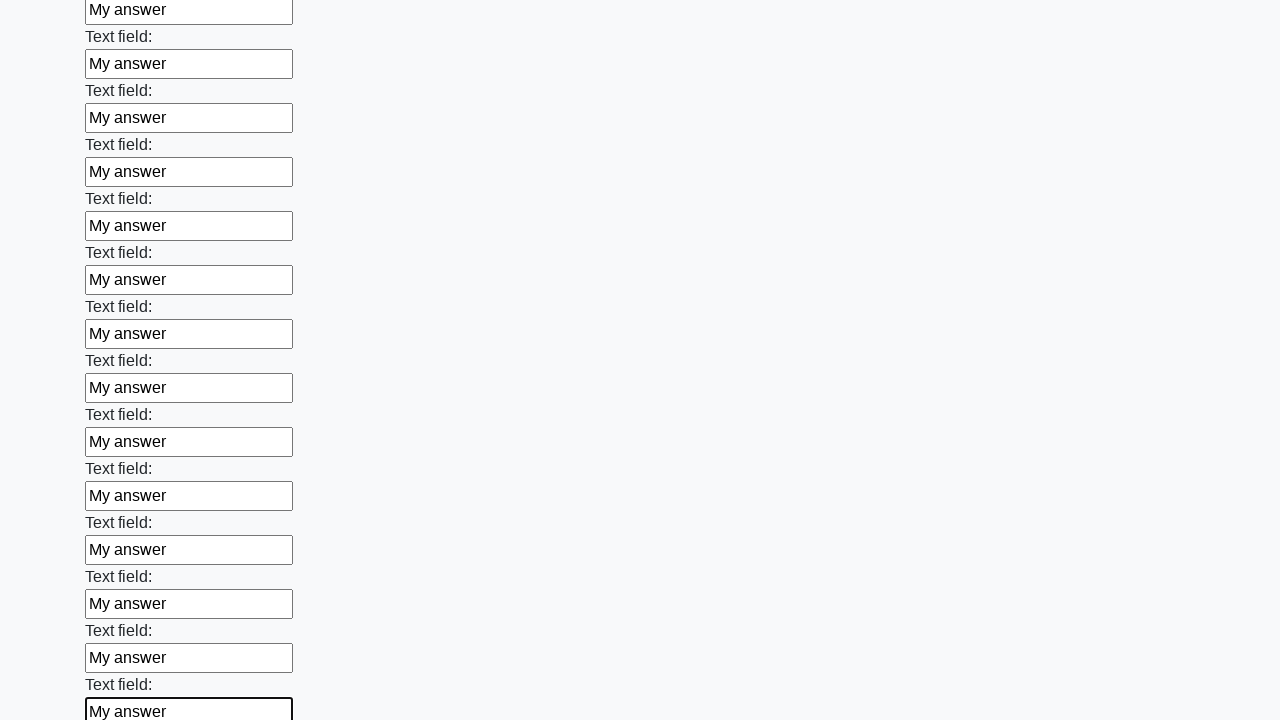

Filled an input field with 'My answer' on input >> nth=73
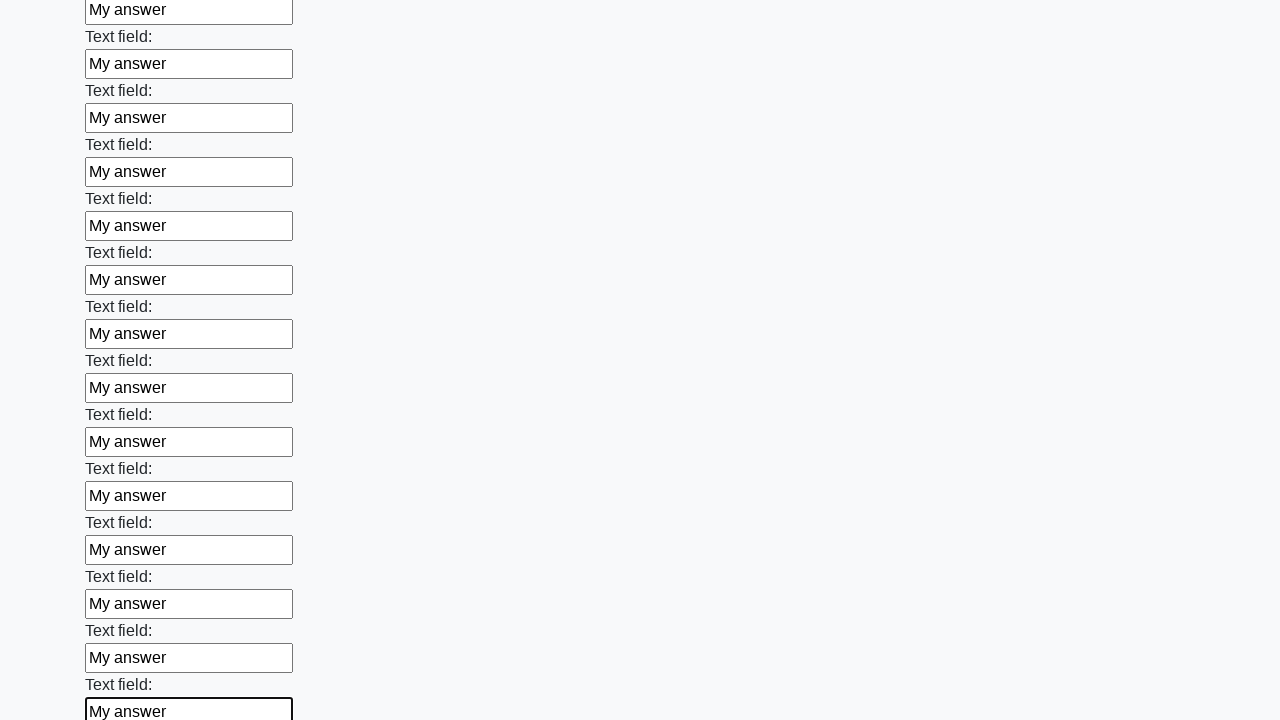

Filled an input field with 'My answer' on input >> nth=74
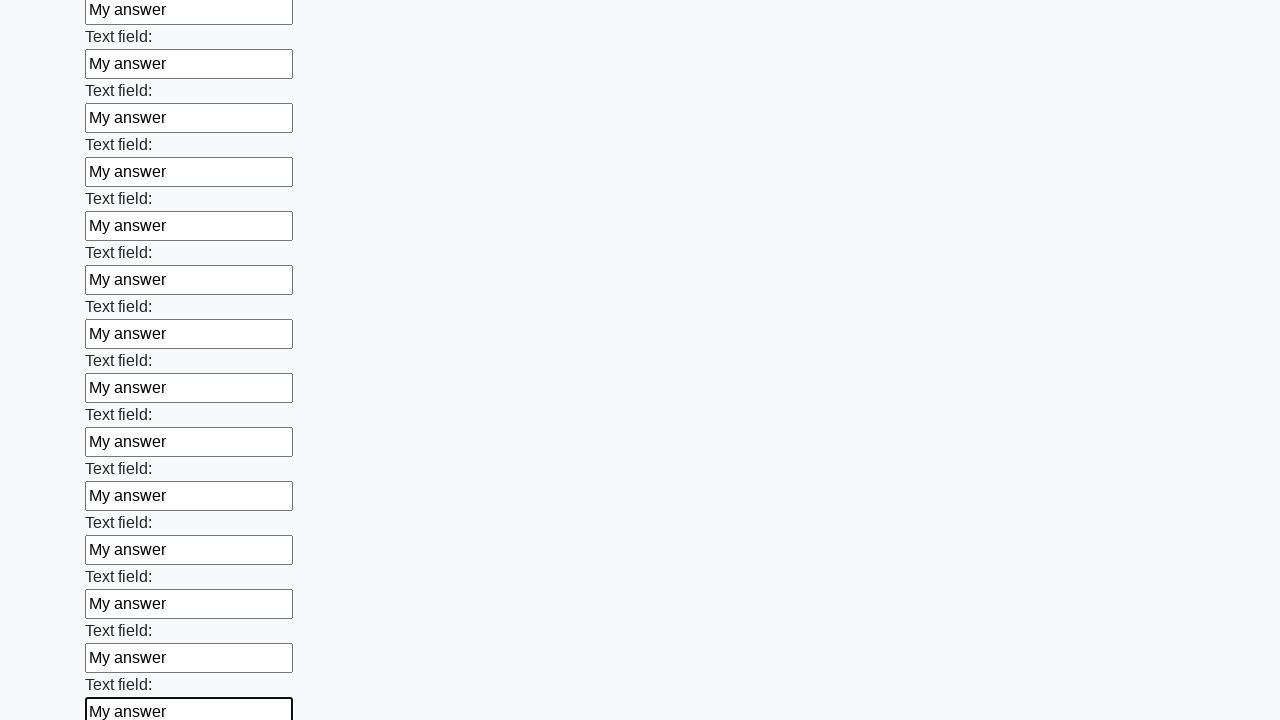

Filled an input field with 'My answer' on input >> nth=75
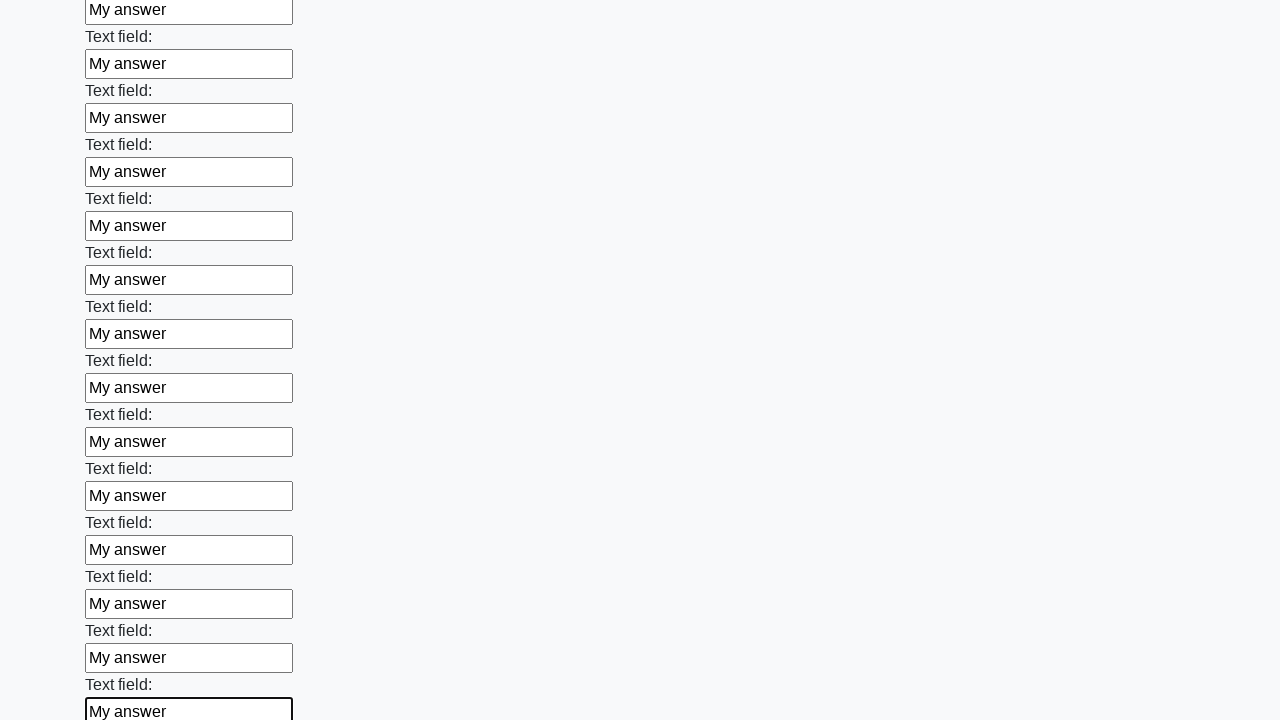

Filled an input field with 'My answer' on input >> nth=76
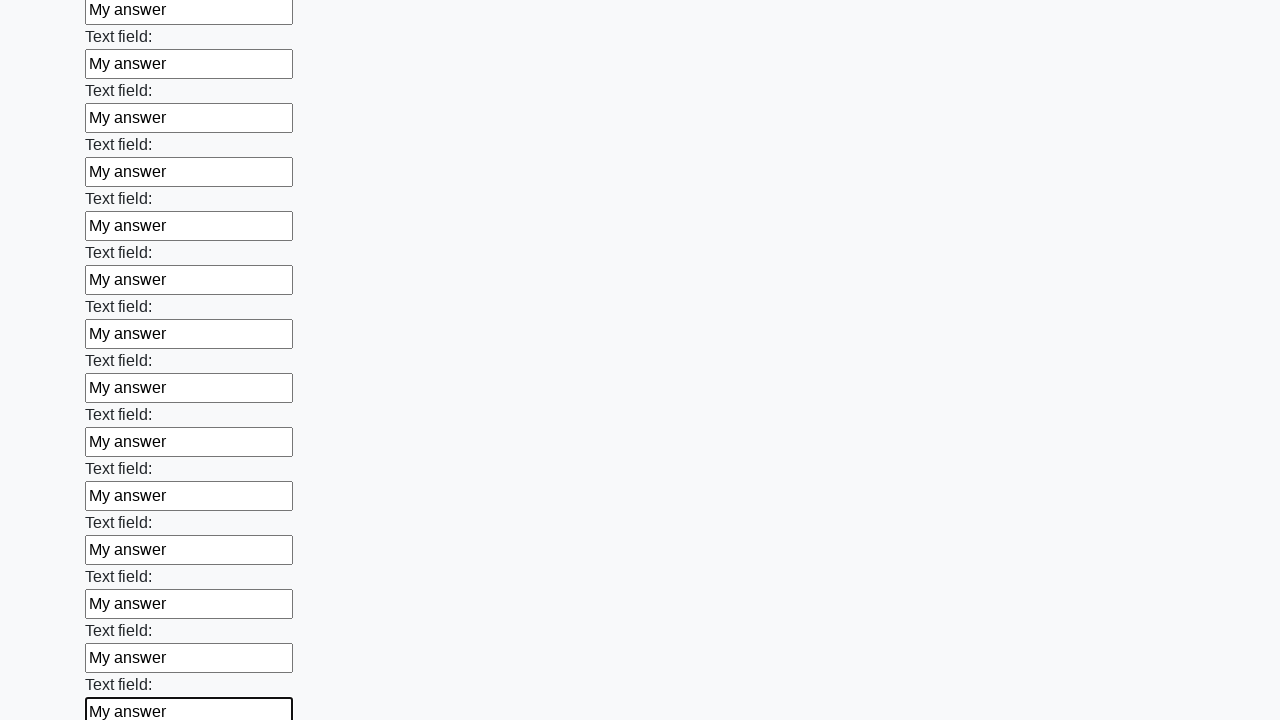

Filled an input field with 'My answer' on input >> nth=77
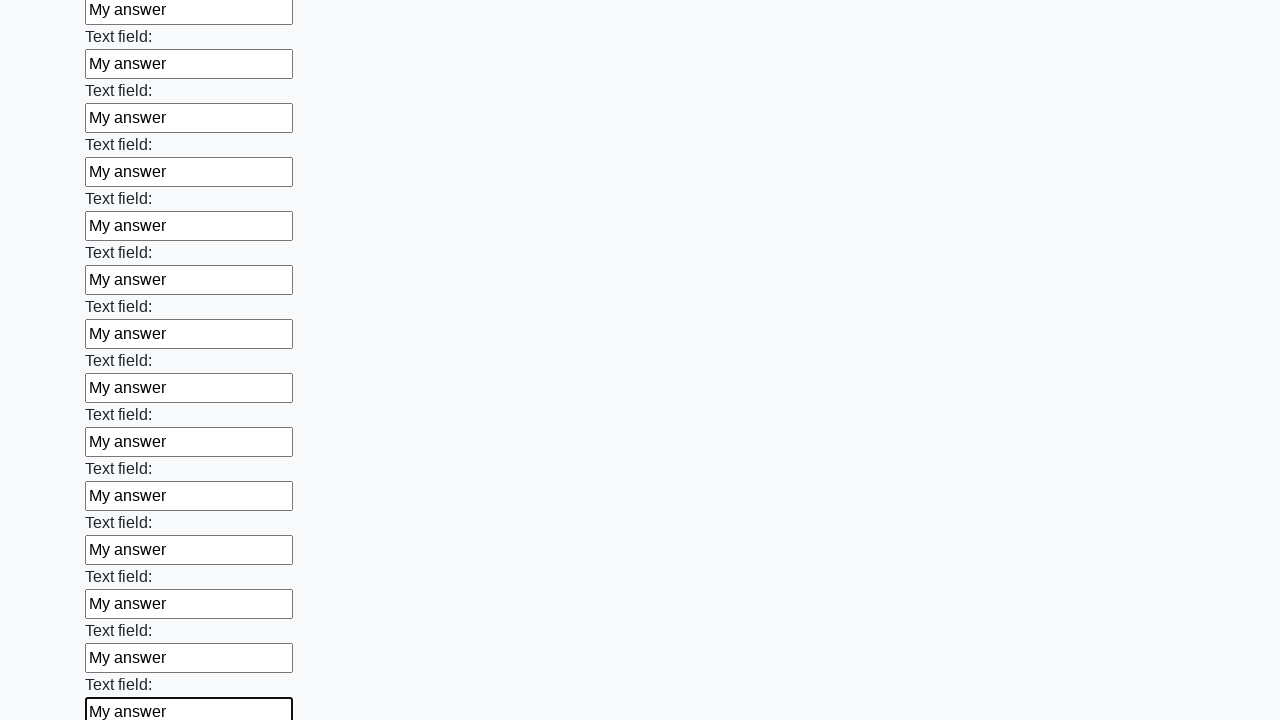

Filled an input field with 'My answer' on input >> nth=78
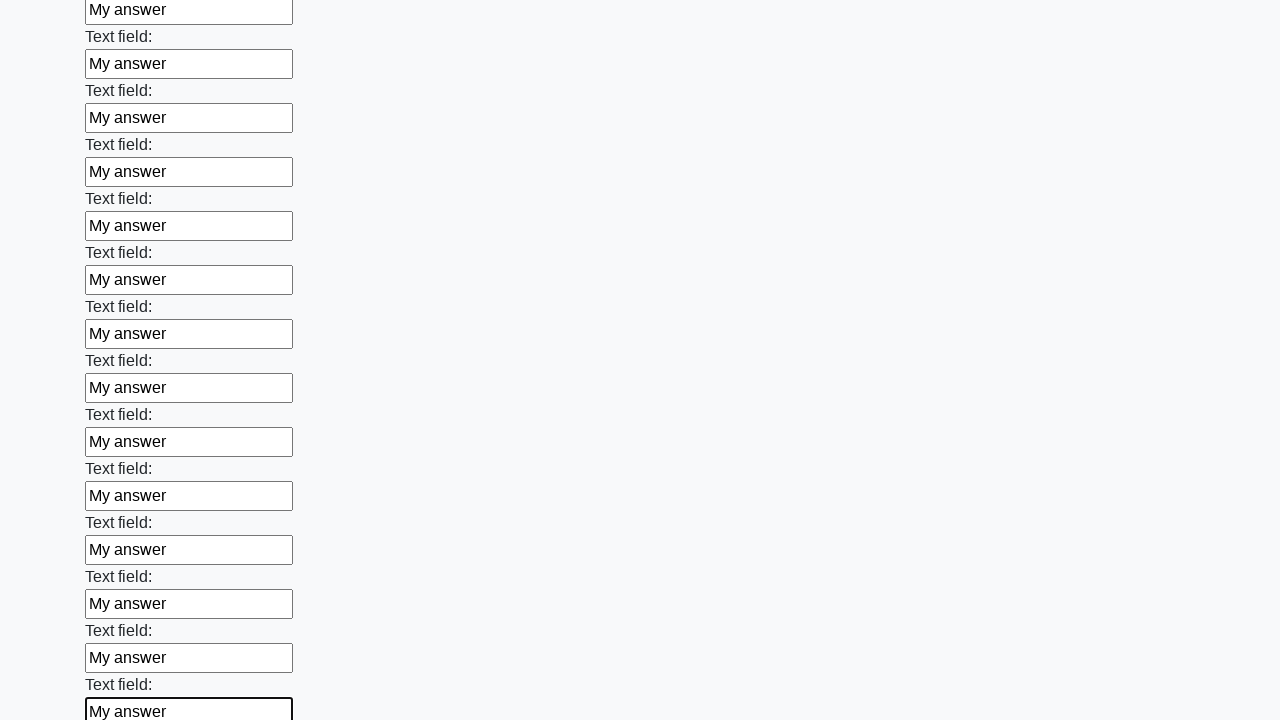

Filled an input field with 'My answer' on input >> nth=79
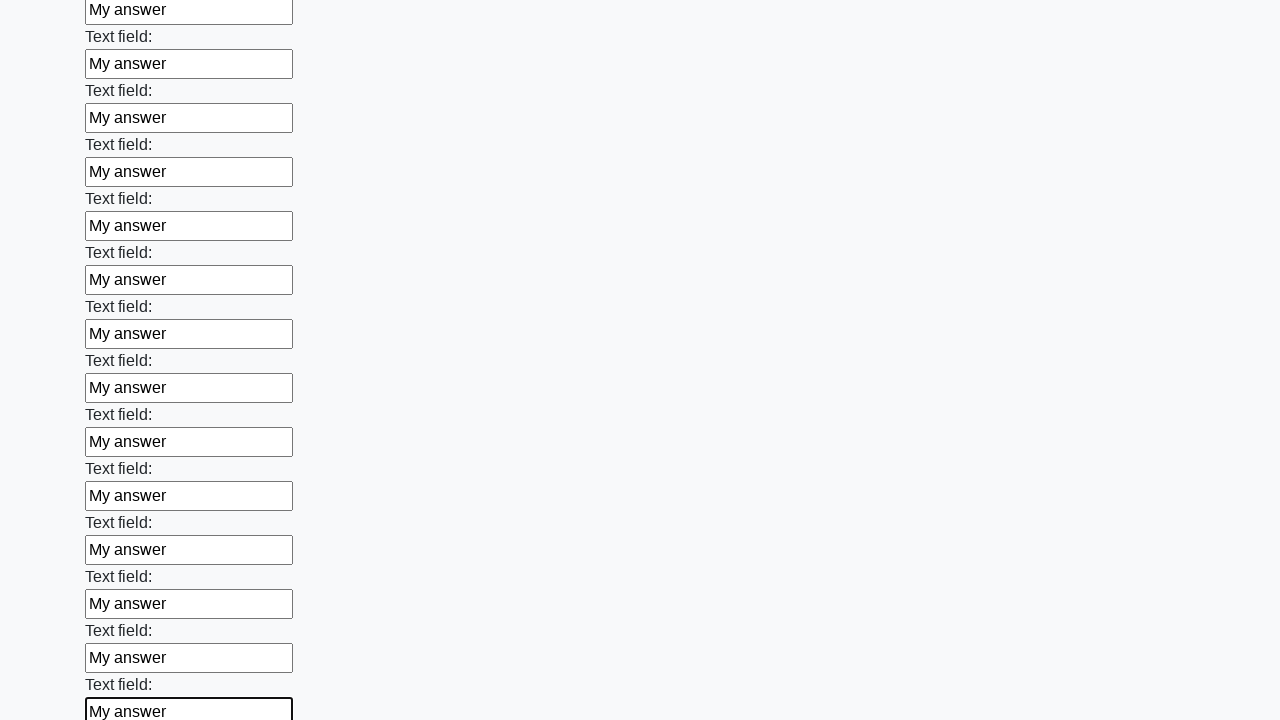

Filled an input field with 'My answer' on input >> nth=80
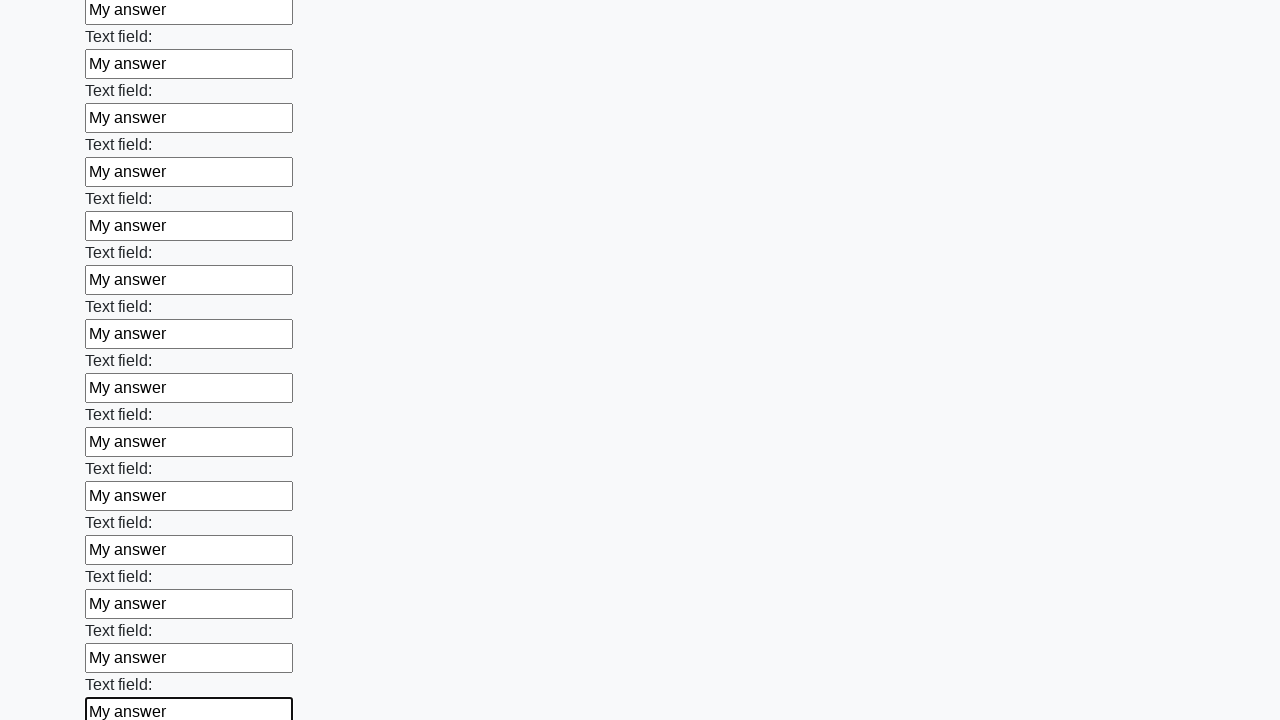

Filled an input field with 'My answer' on input >> nth=81
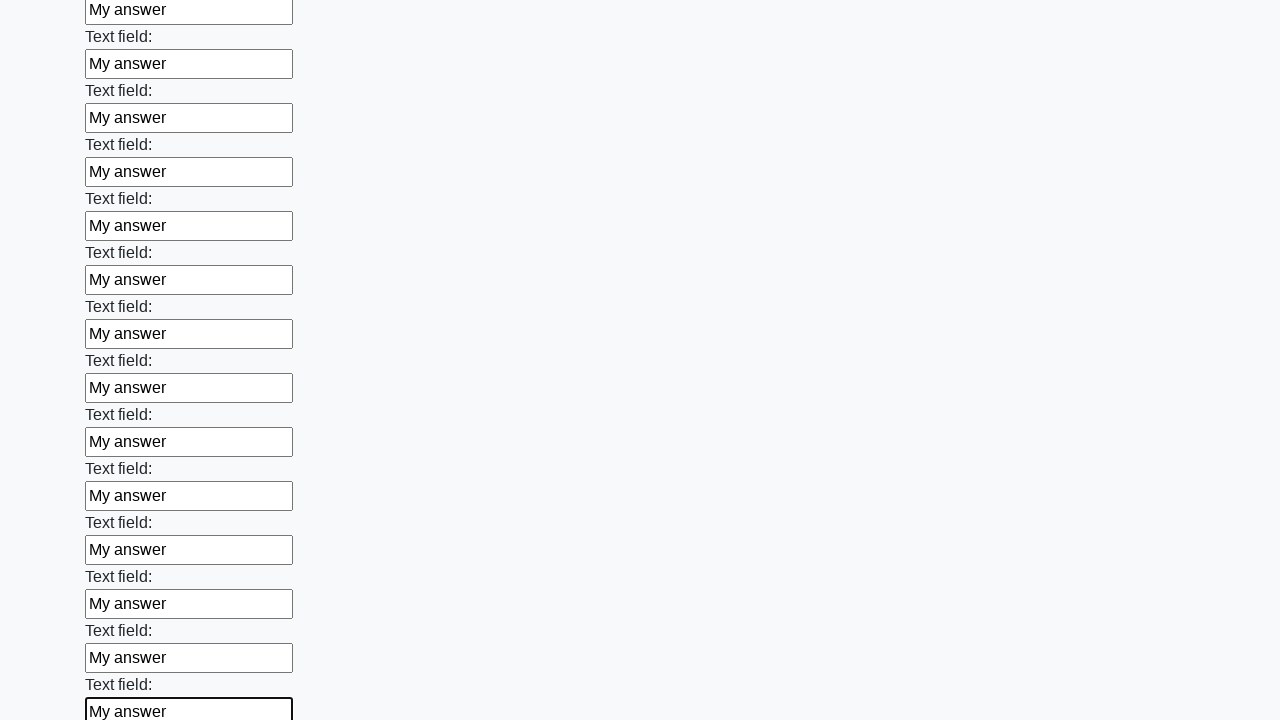

Filled an input field with 'My answer' on input >> nth=82
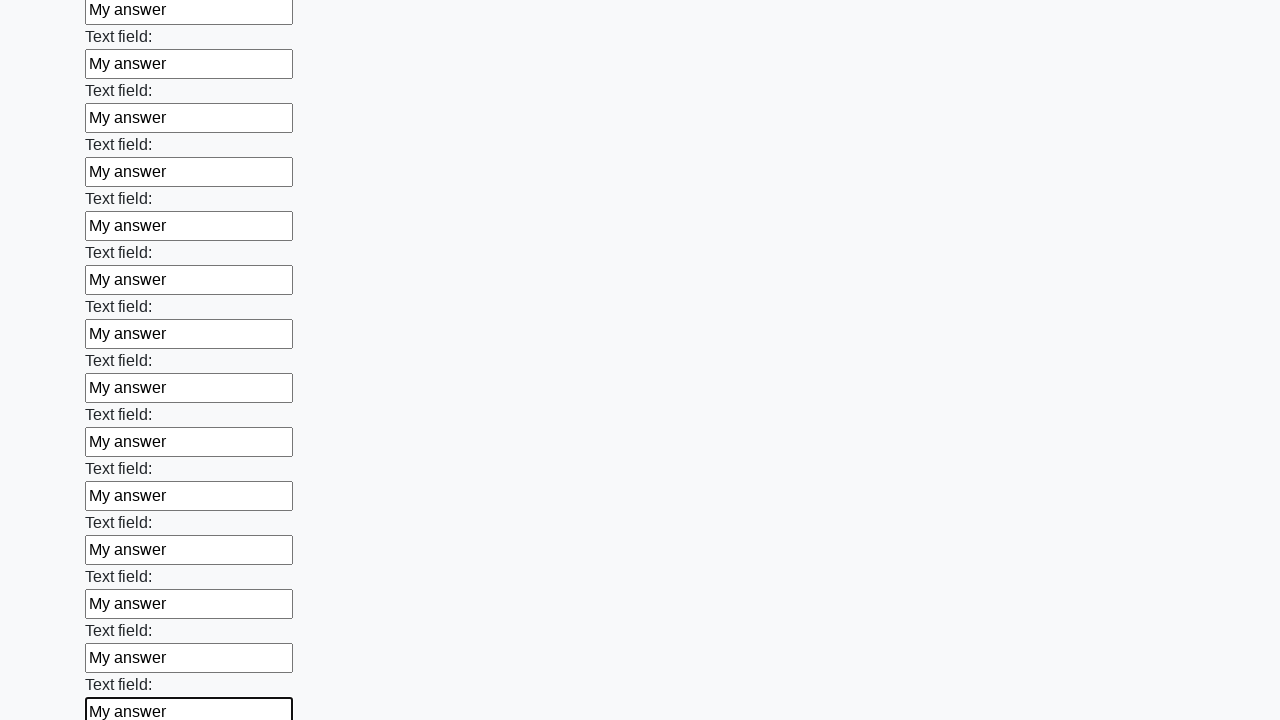

Filled an input field with 'My answer' on input >> nth=83
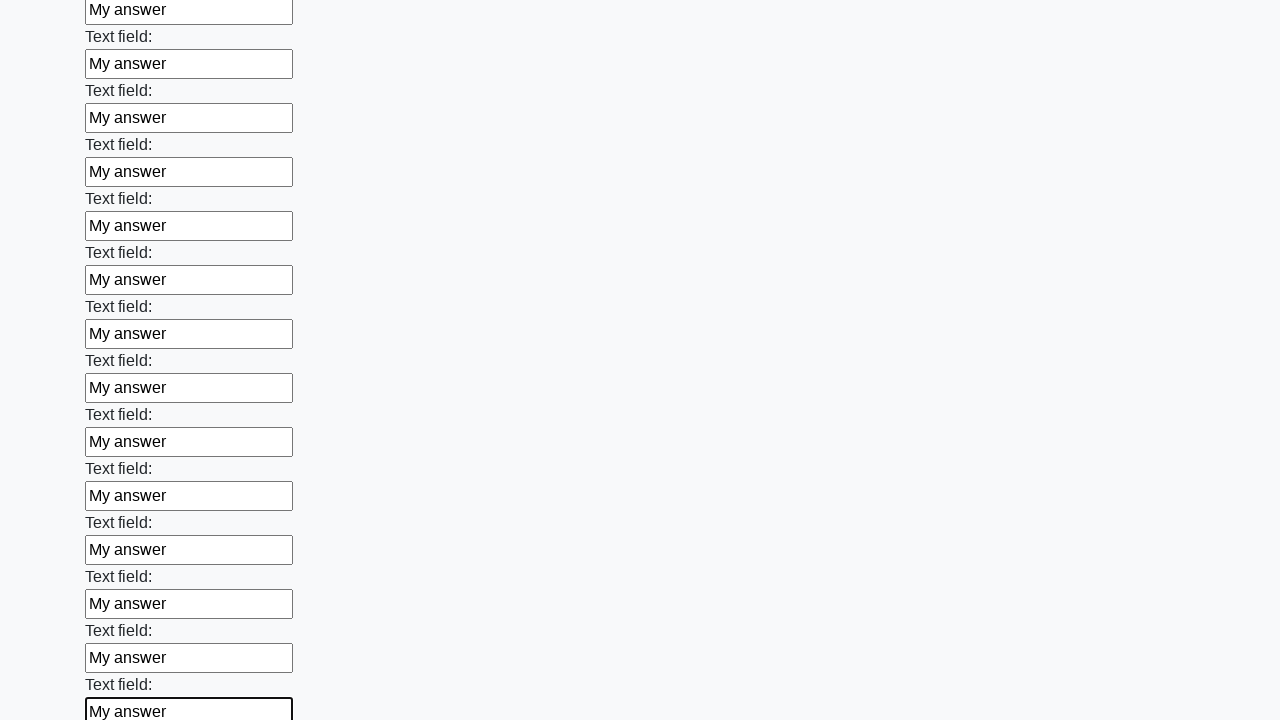

Filled an input field with 'My answer' on input >> nth=84
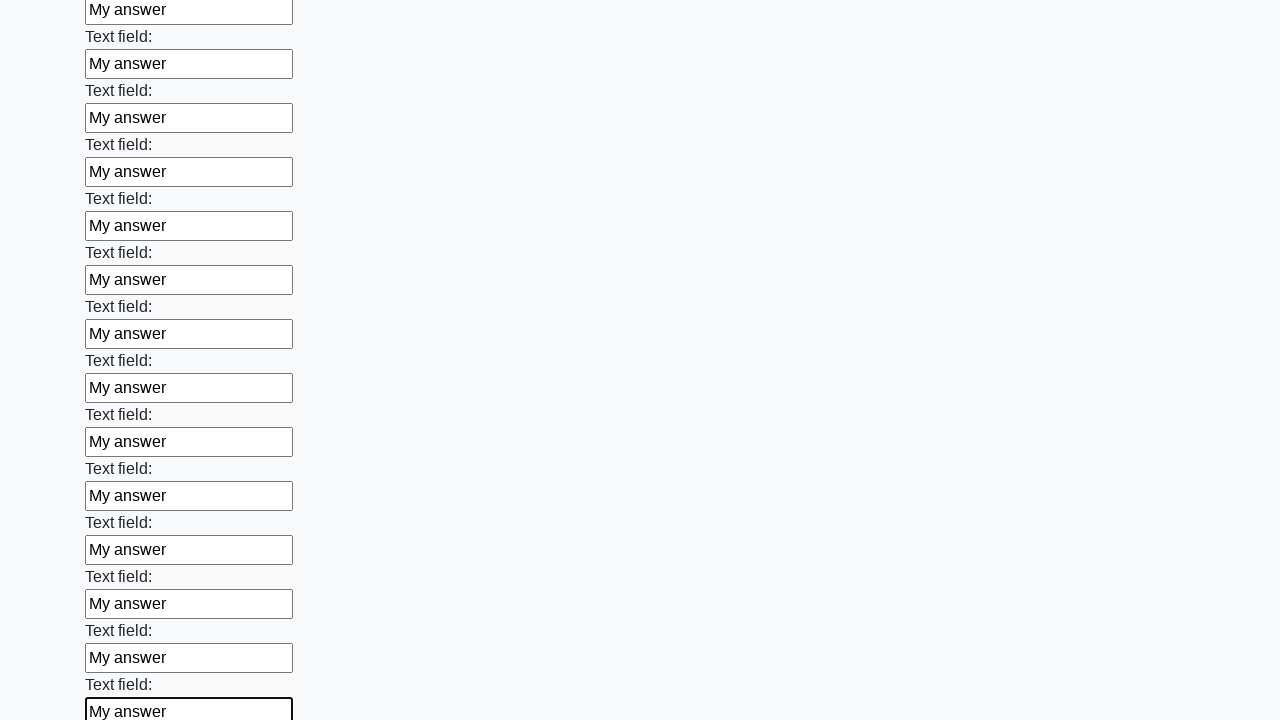

Filled an input field with 'My answer' on input >> nth=85
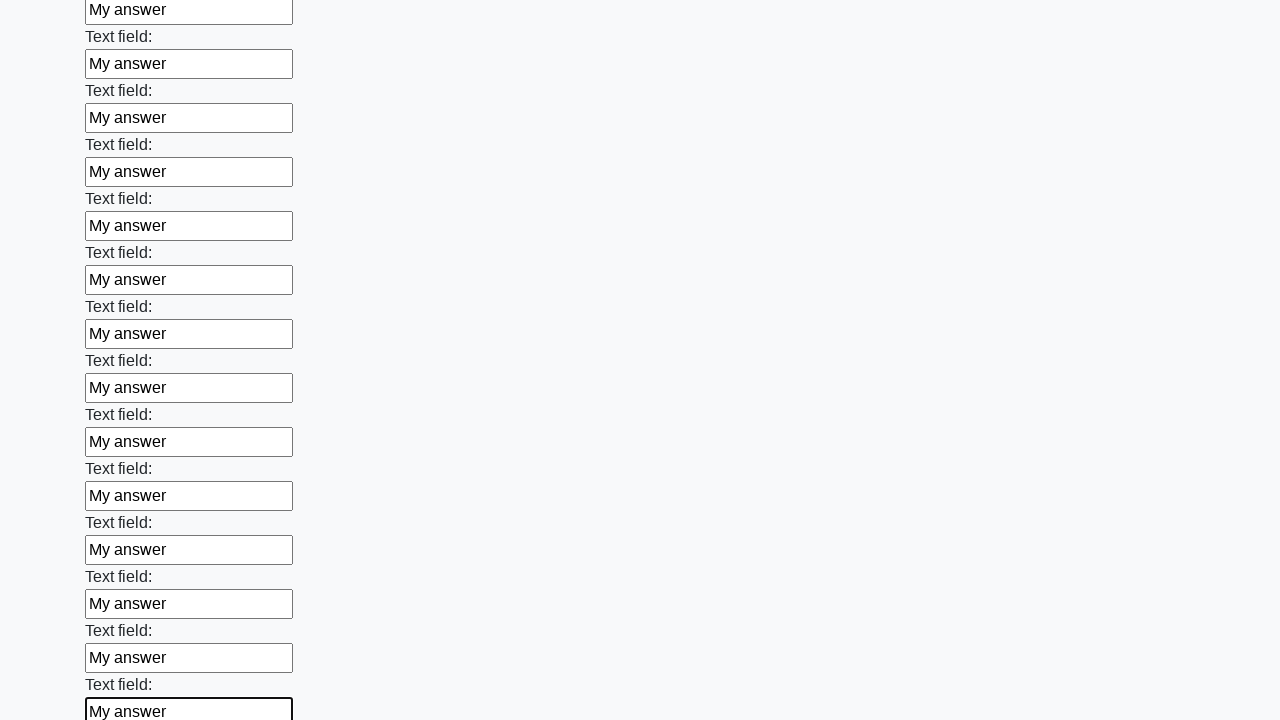

Filled an input field with 'My answer' on input >> nth=86
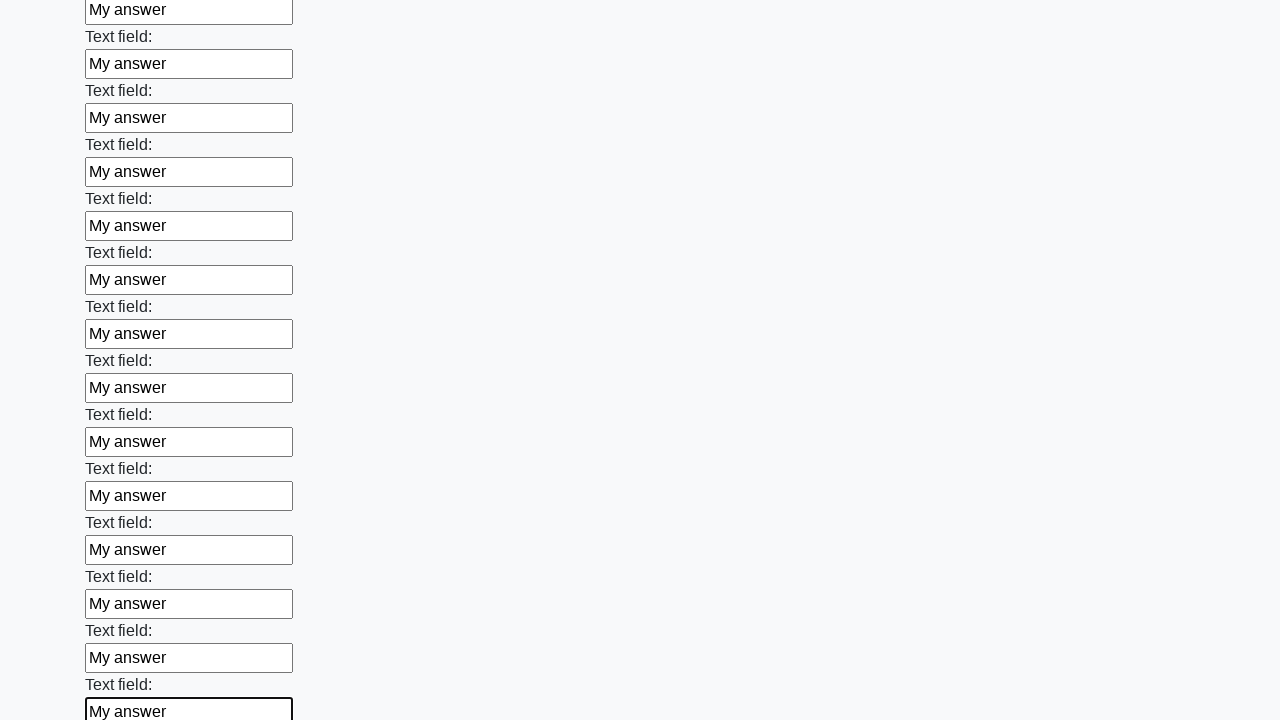

Filled an input field with 'My answer' on input >> nth=87
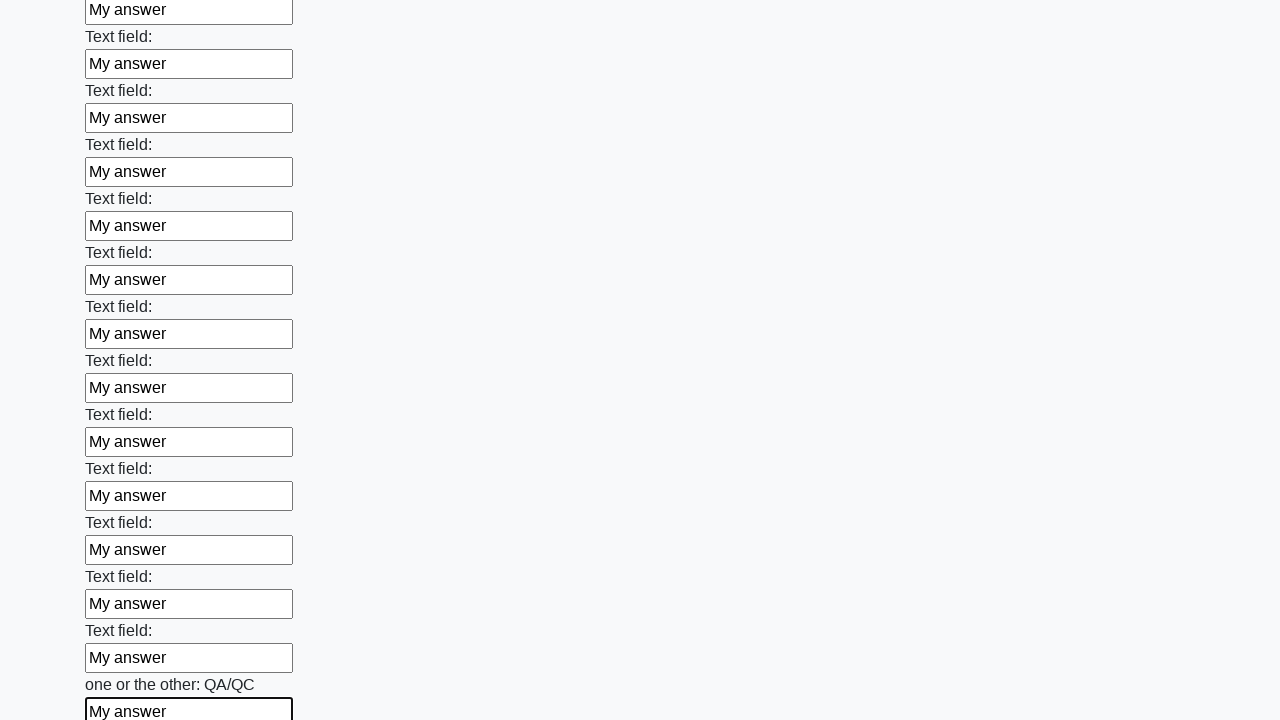

Filled an input field with 'My answer' on input >> nth=88
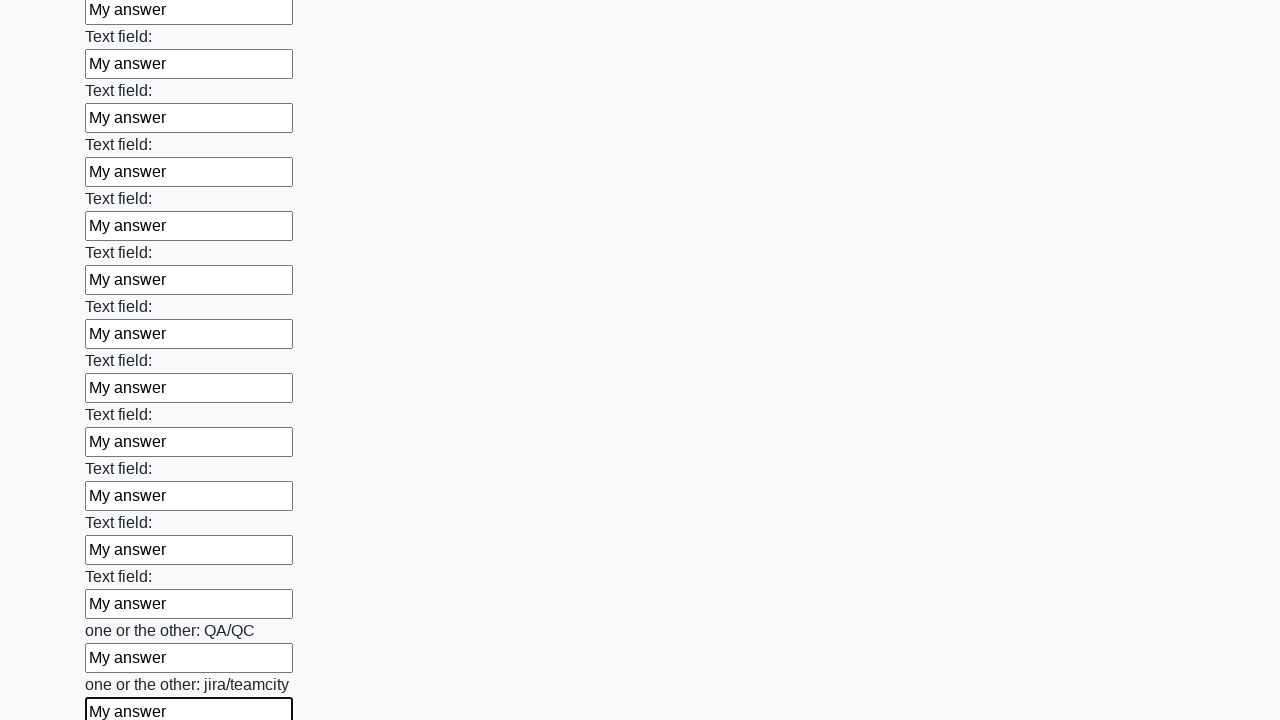

Filled an input field with 'My answer' on input >> nth=89
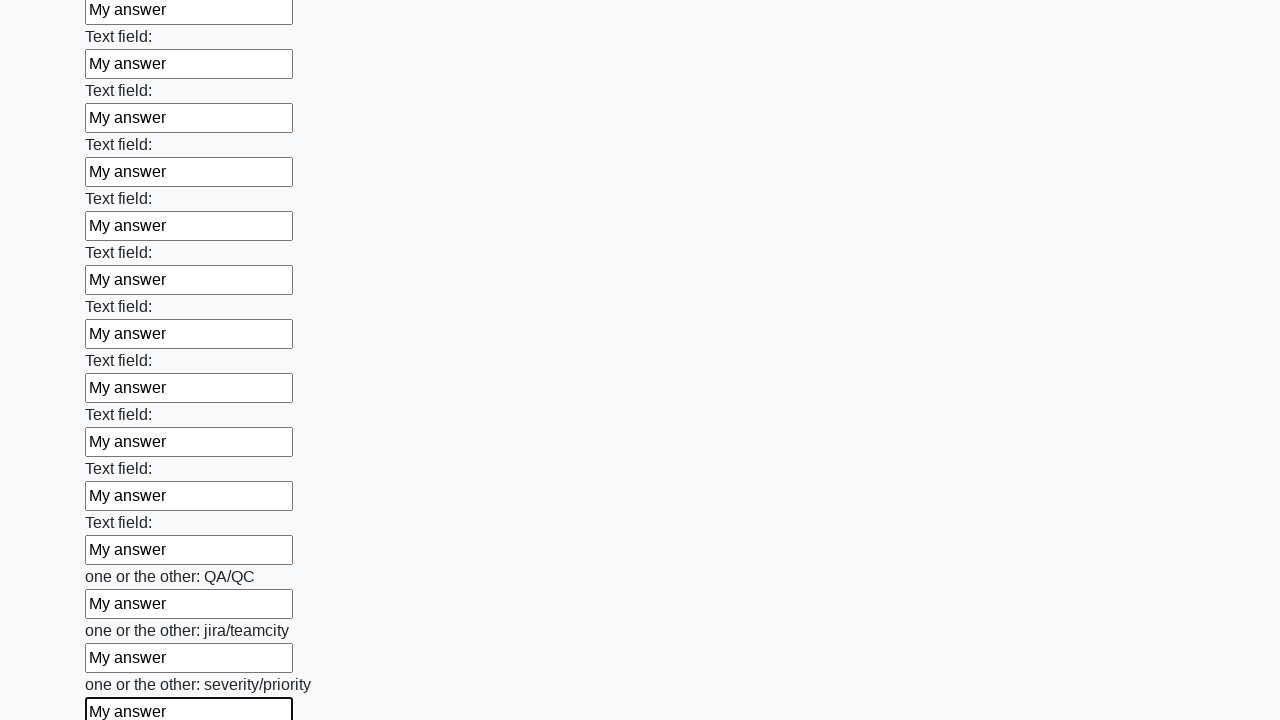

Filled an input field with 'My answer' on input >> nth=90
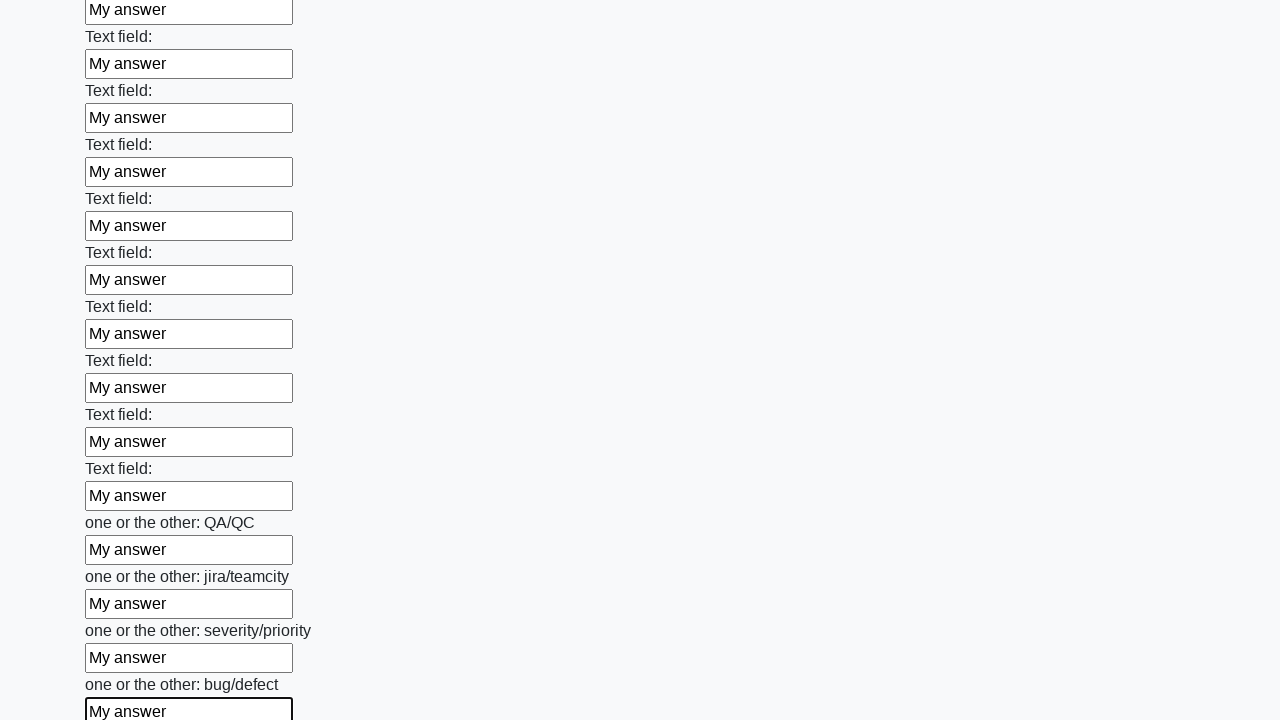

Filled an input field with 'My answer' on input >> nth=91
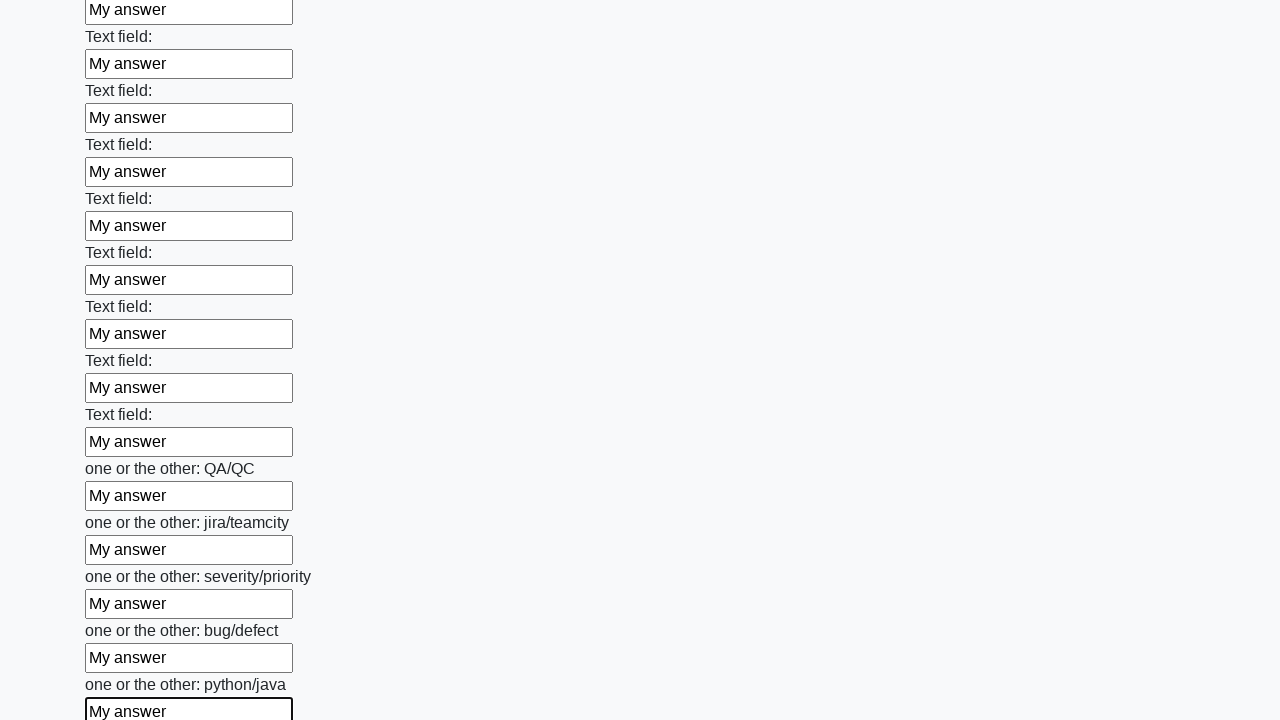

Filled an input field with 'My answer' on input >> nth=92
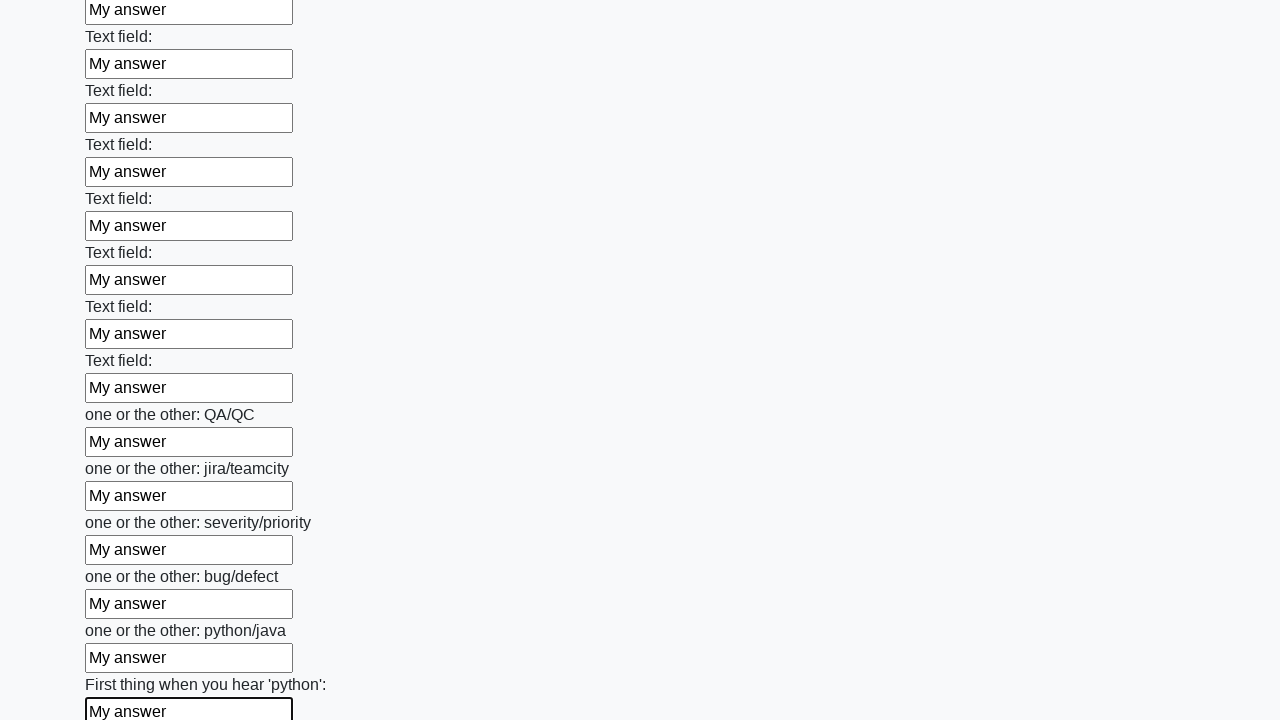

Filled an input field with 'My answer' on input >> nth=93
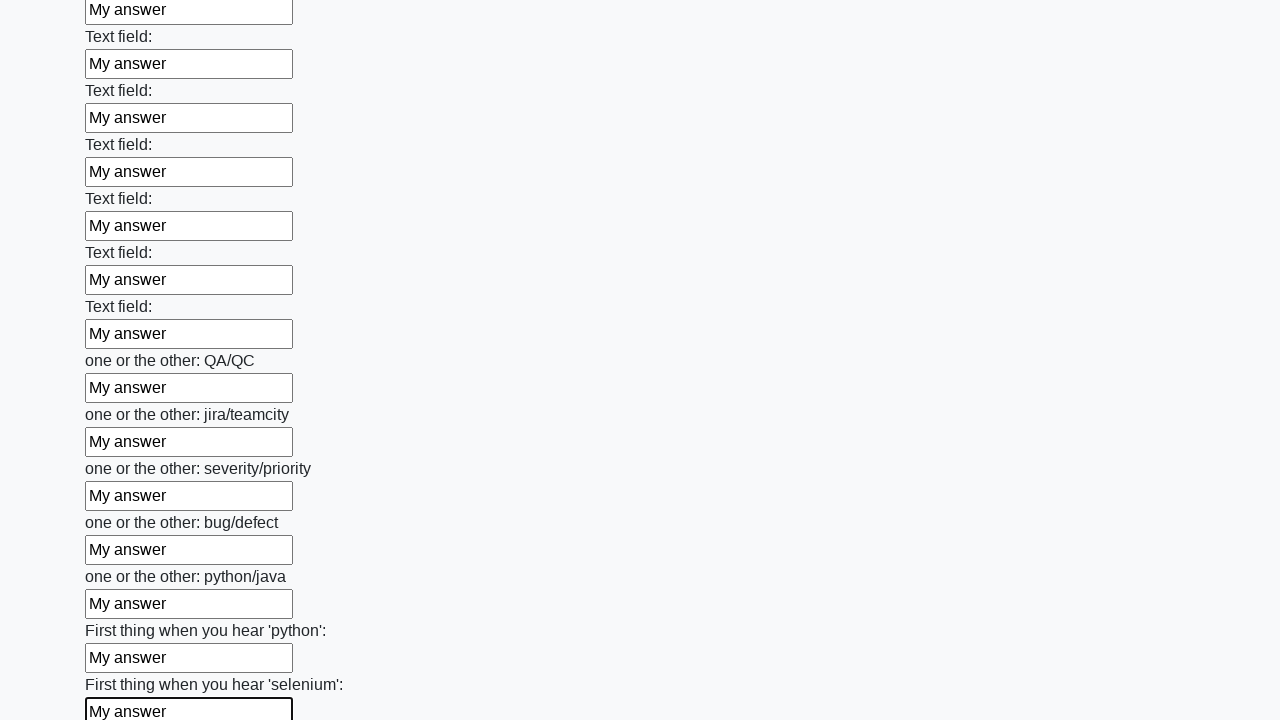

Filled an input field with 'My answer' on input >> nth=94
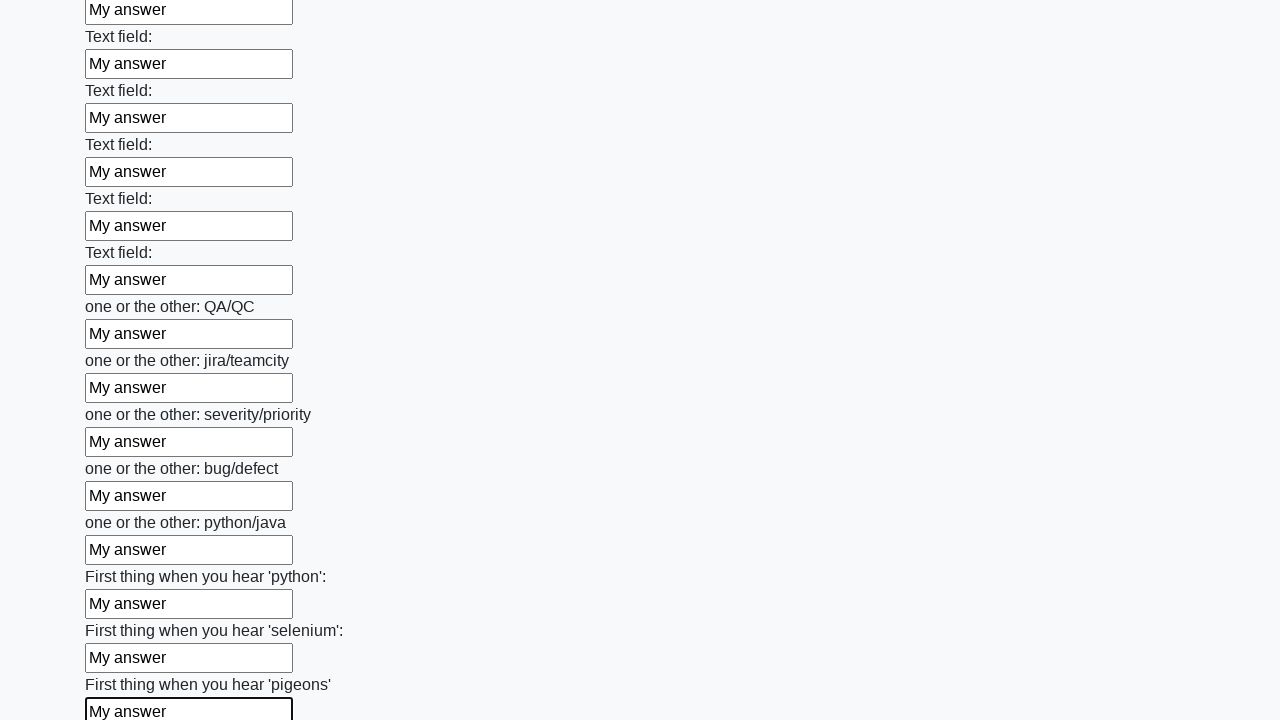

Filled an input field with 'My answer' on input >> nth=95
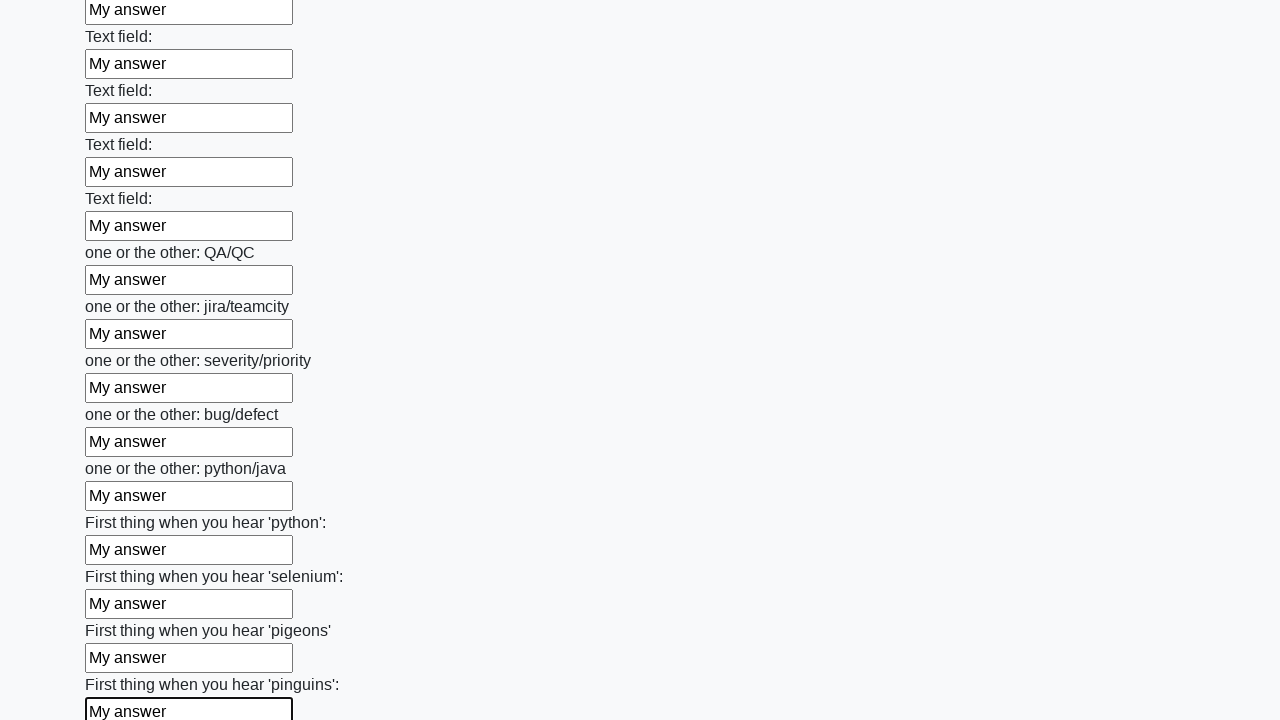

Filled an input field with 'My answer' on input >> nth=96
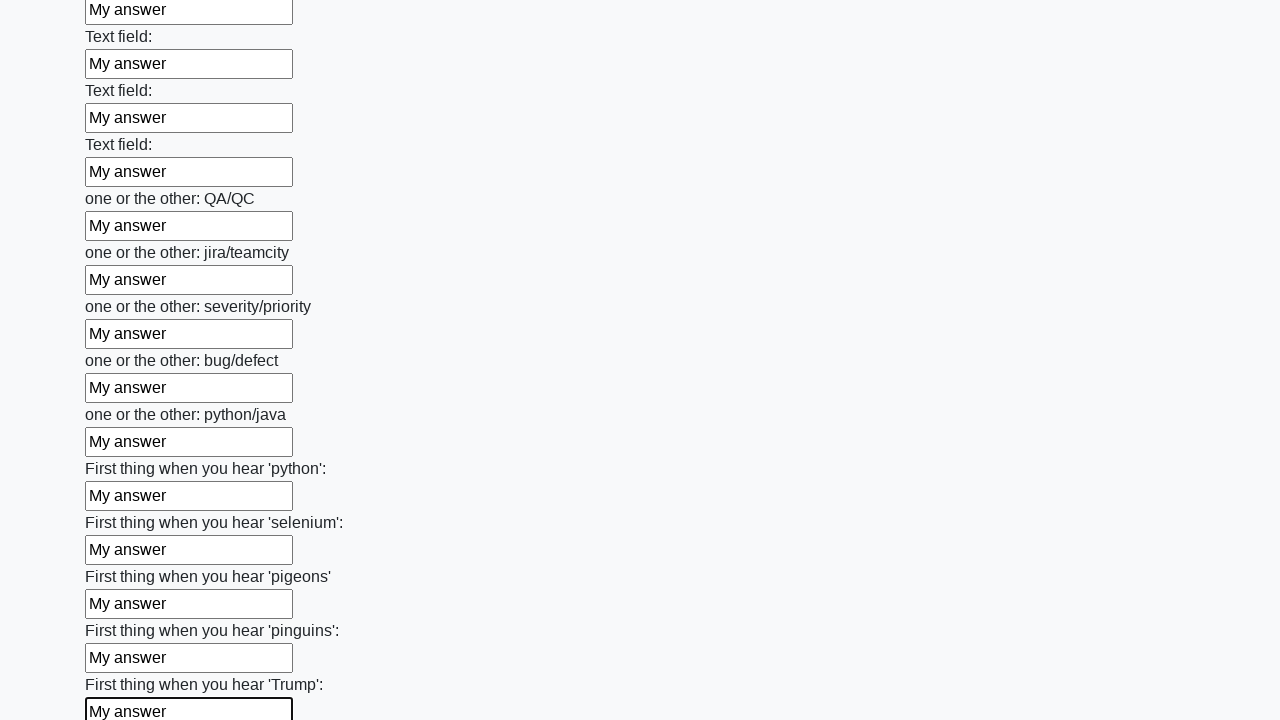

Filled an input field with 'My answer' on input >> nth=97
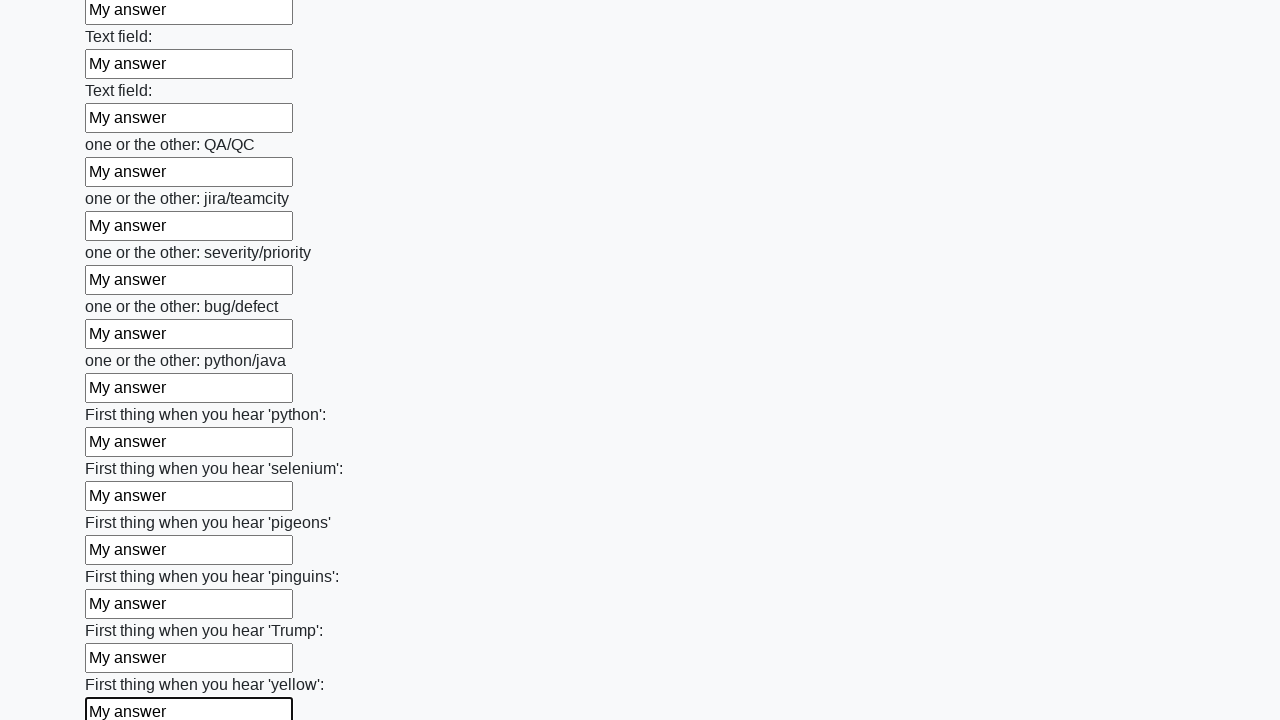

Filled an input field with 'My answer' on input >> nth=98
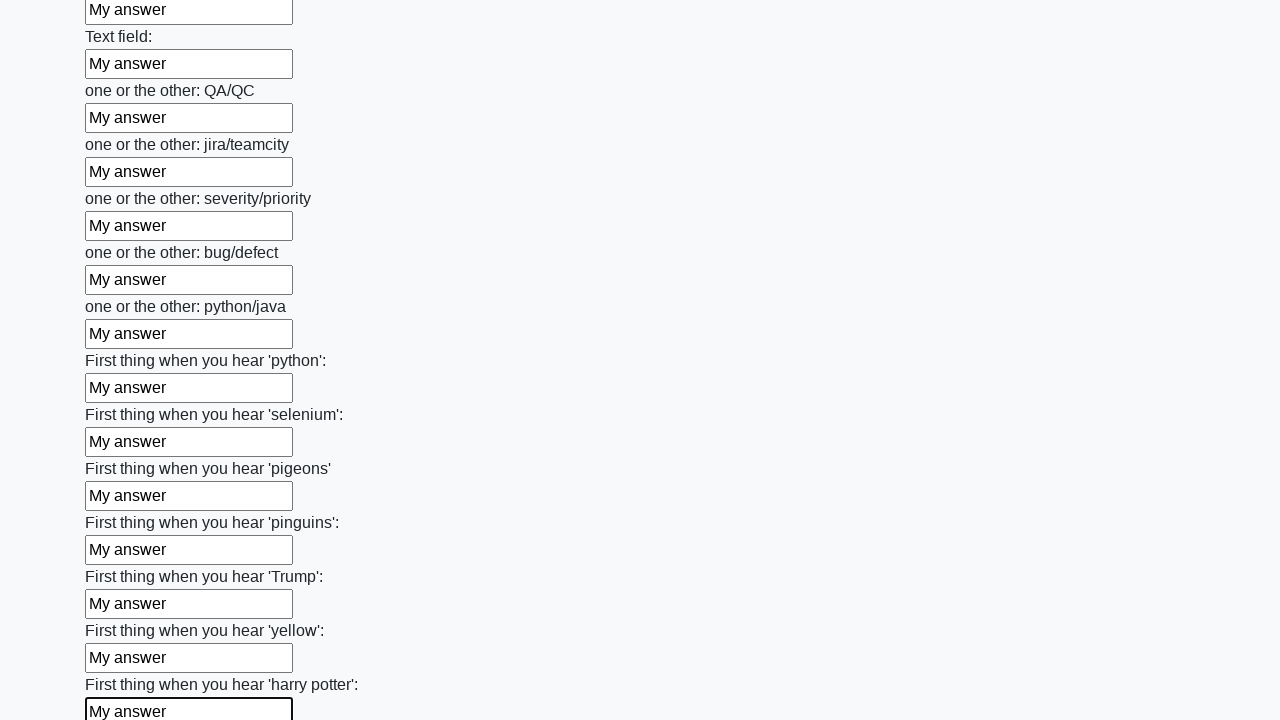

Filled an input field with 'My answer' on input >> nth=99
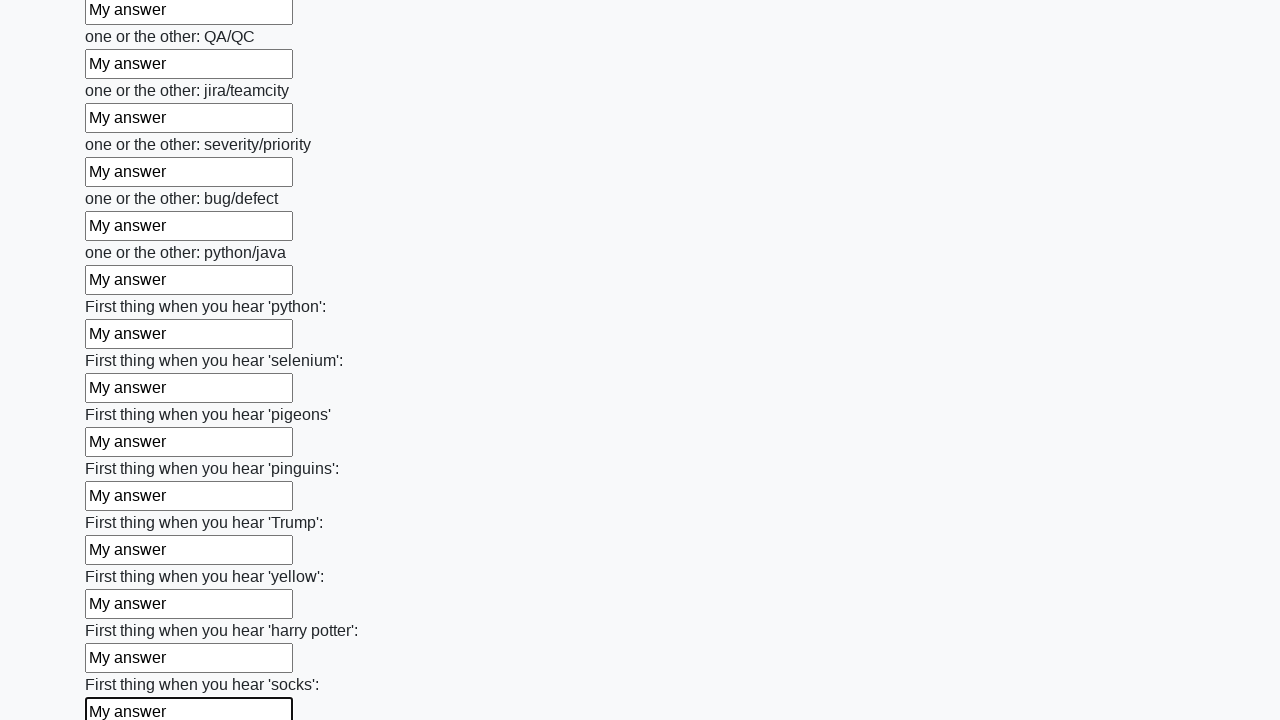

Clicked the form submit button at (123, 611) on button.btn
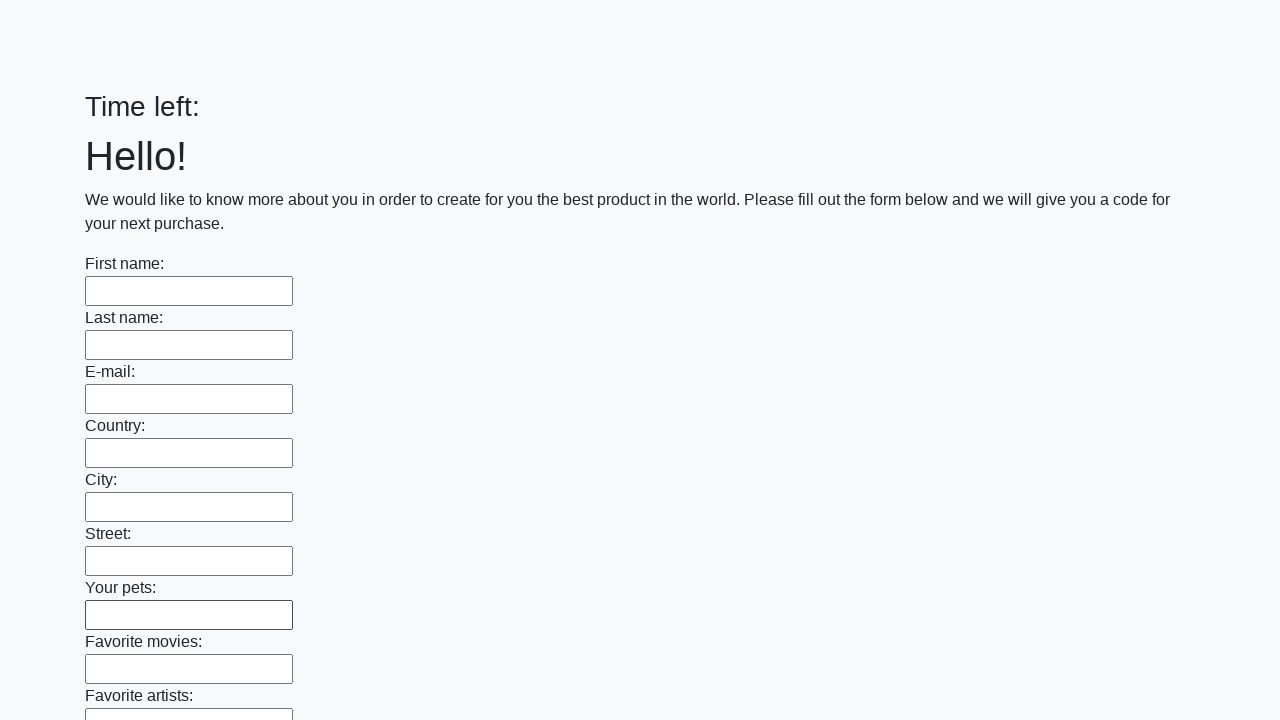

Form submission completed (waited 1000ms)
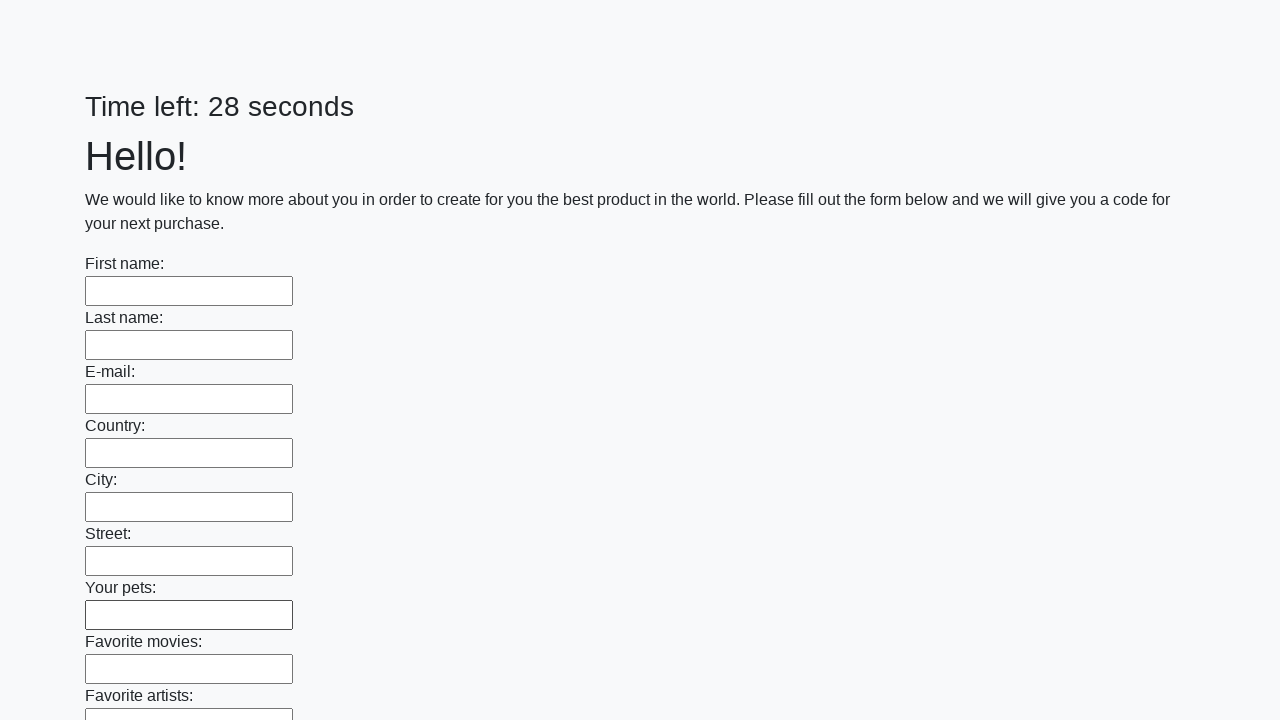

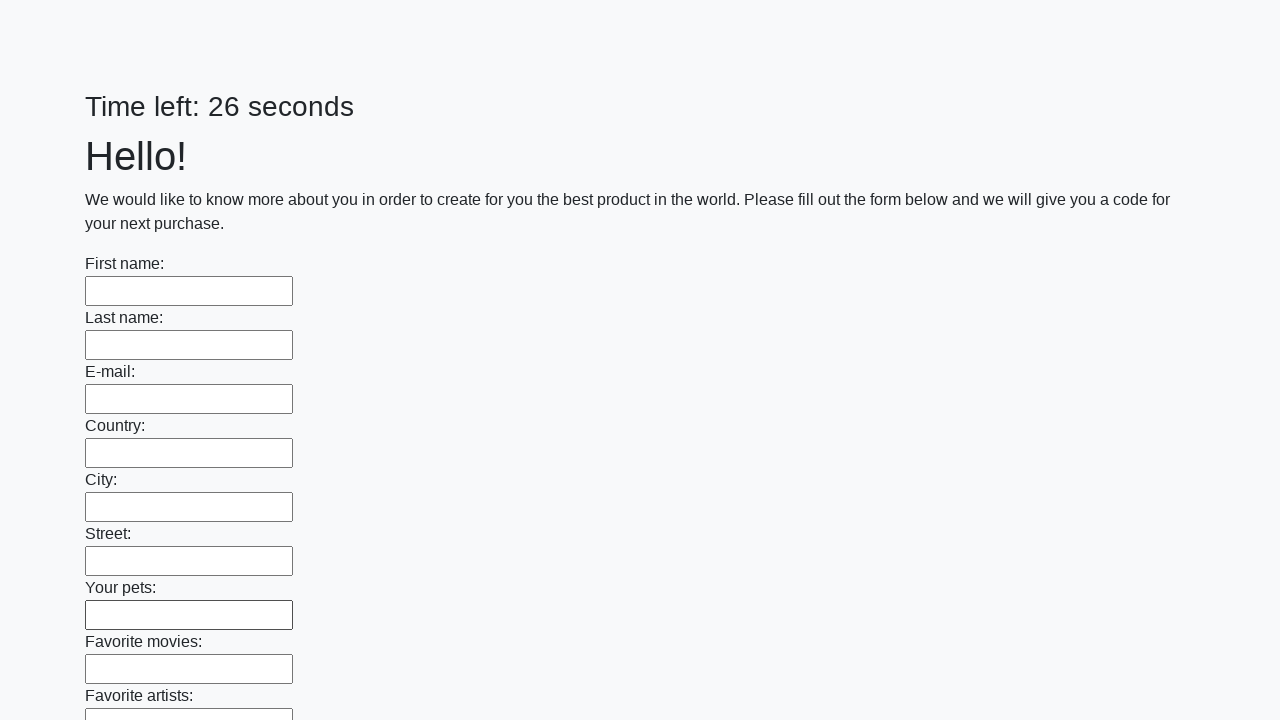